Tests filling a large form by entering text into all text input fields and clicking the submit button

Starting URL: http://suninjuly.github.io/huge_form.html

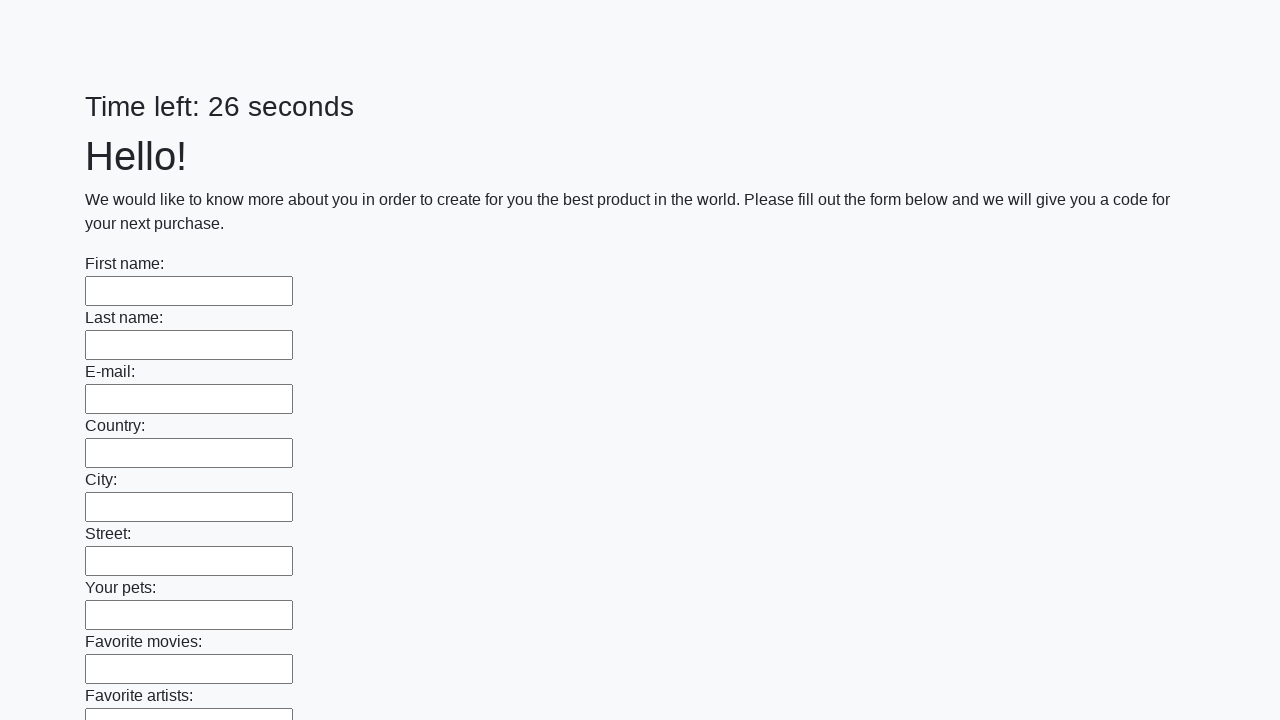

Located all text input fields on the form
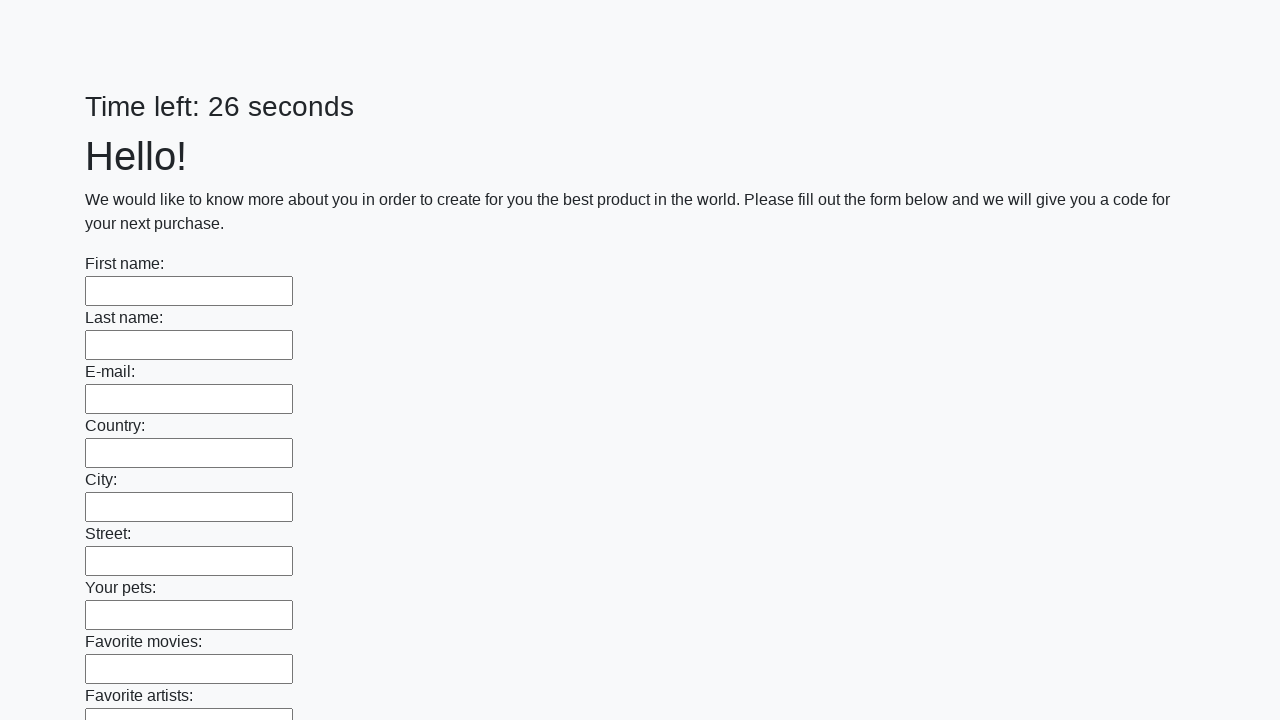

Found 100 text input fields to fill
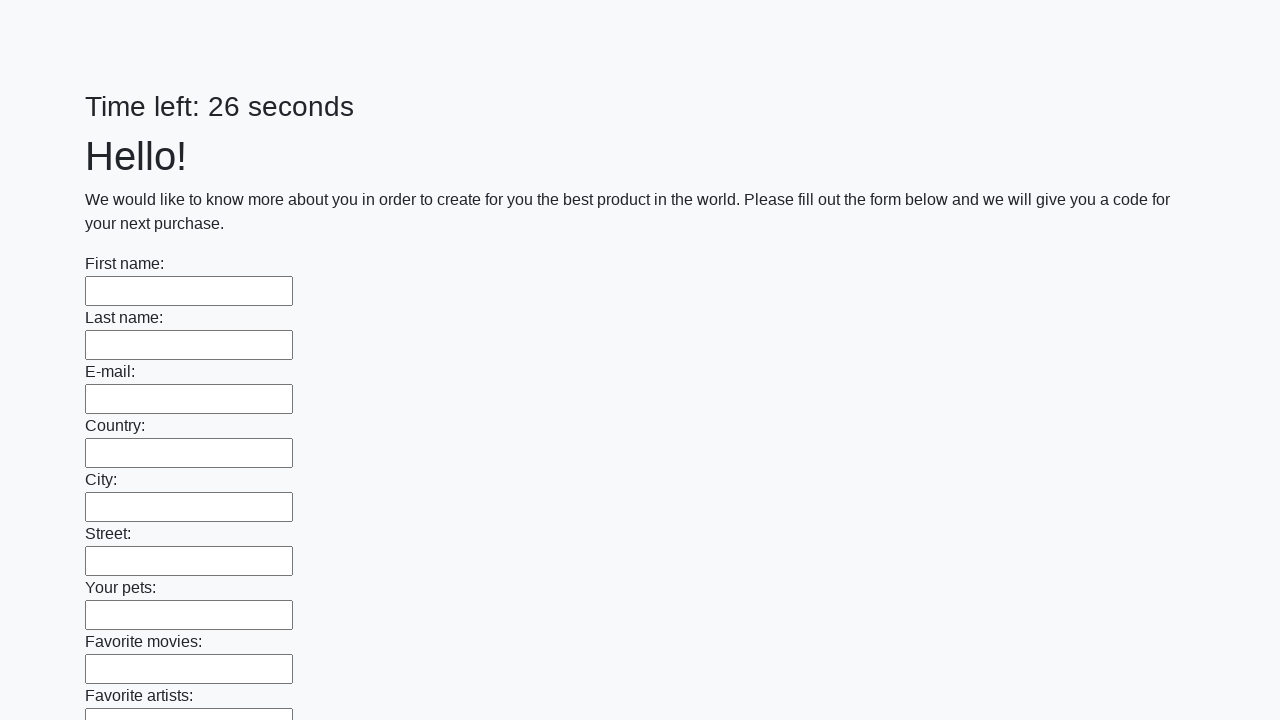

Filled text input field 1 with 'Test response 42' on input[type="text"] >> nth=0
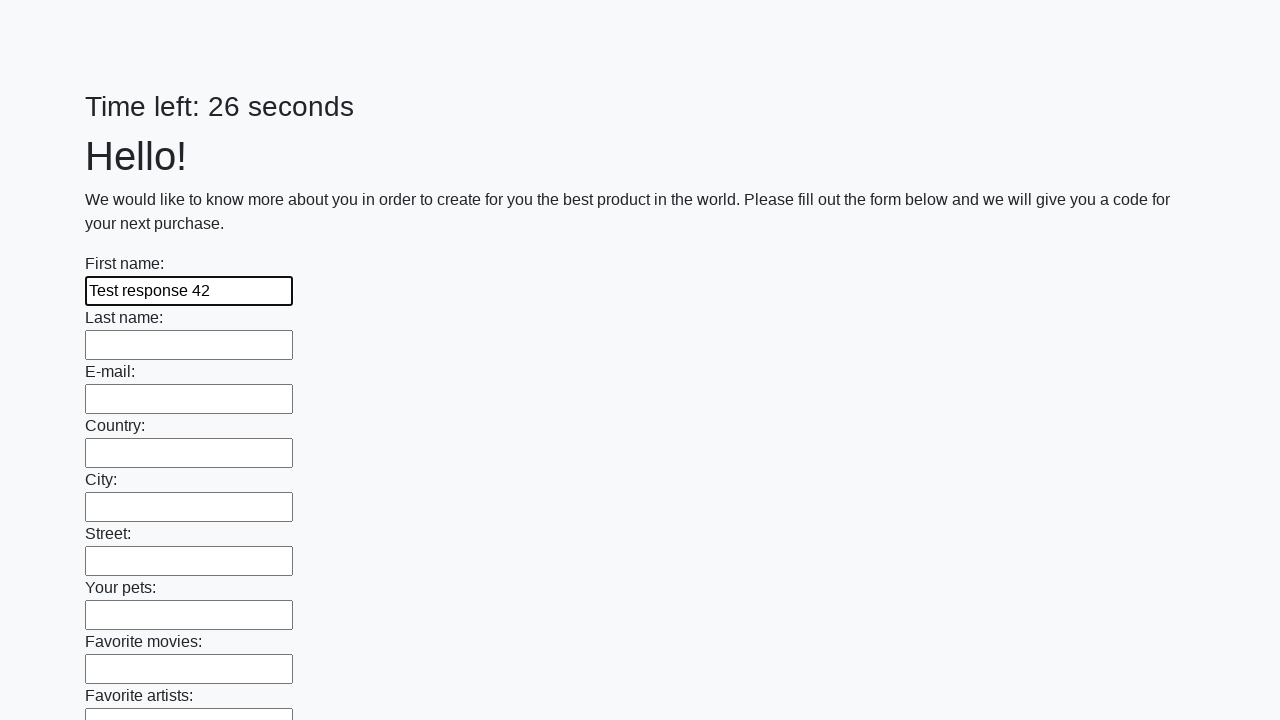

Filled text input field 2 with 'Test response 42' on input[type="text"] >> nth=1
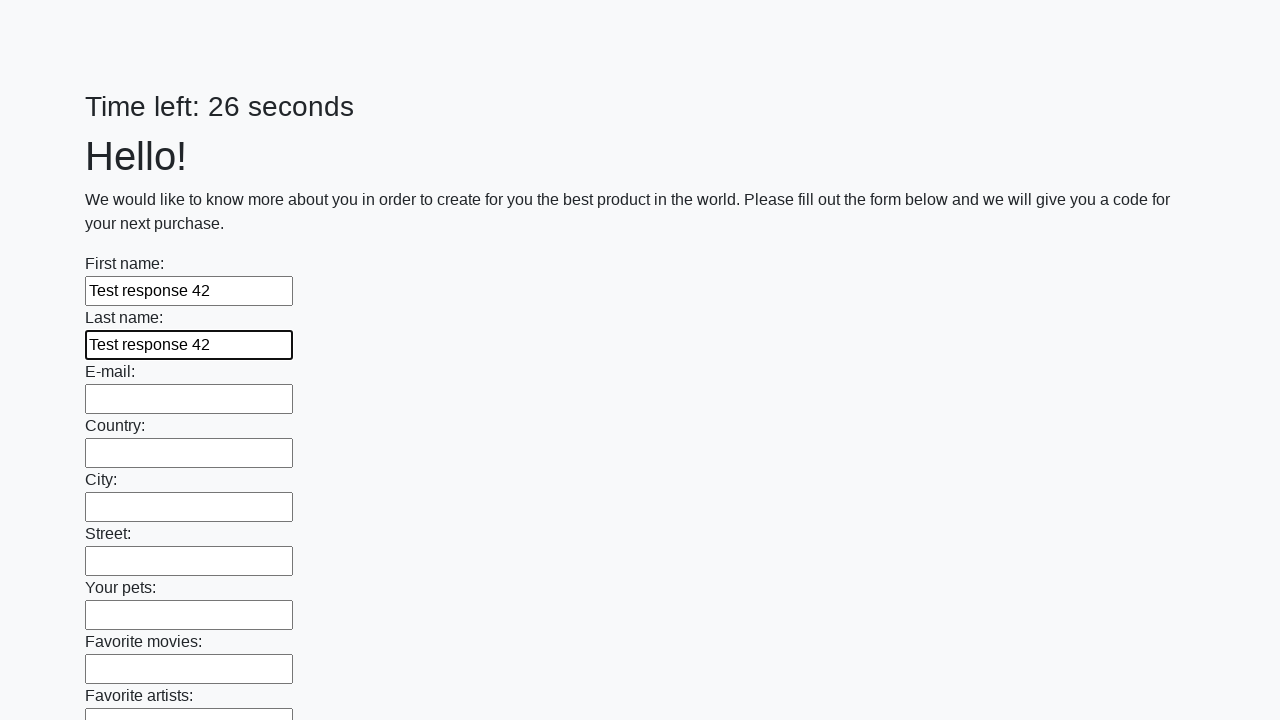

Filled text input field 3 with 'Test response 42' on input[type="text"] >> nth=2
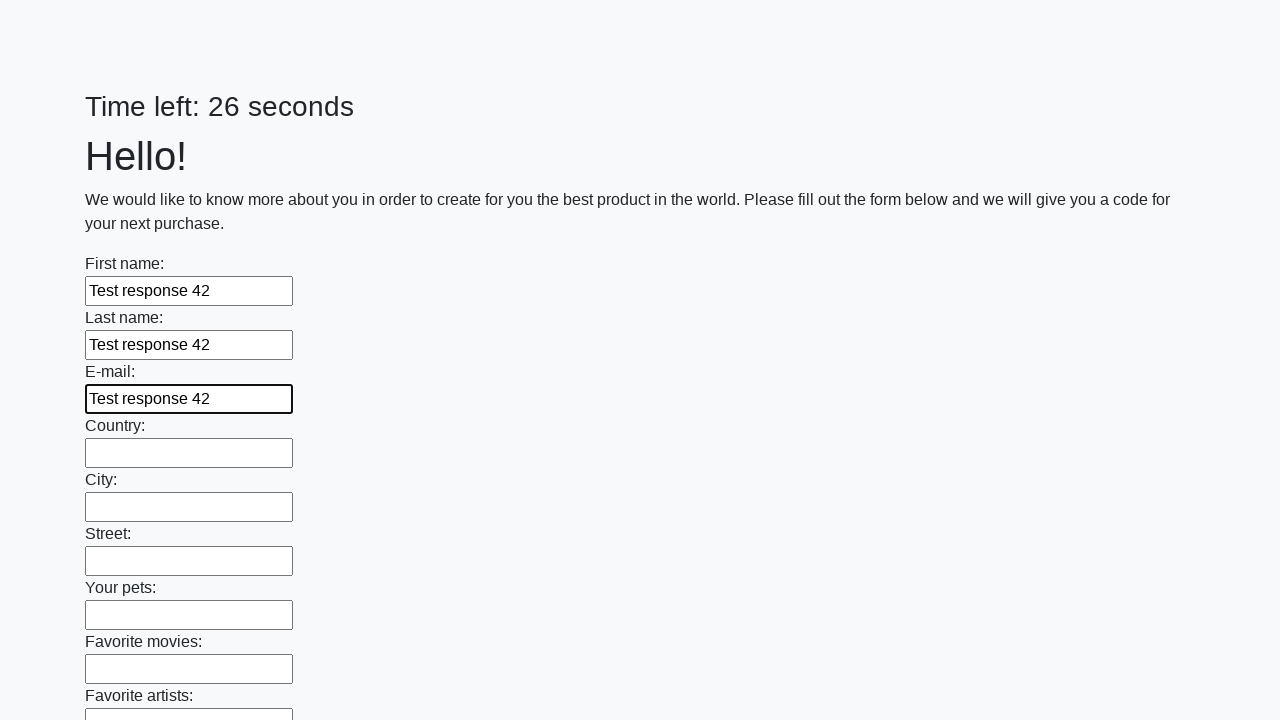

Filled text input field 4 with 'Test response 42' on input[type="text"] >> nth=3
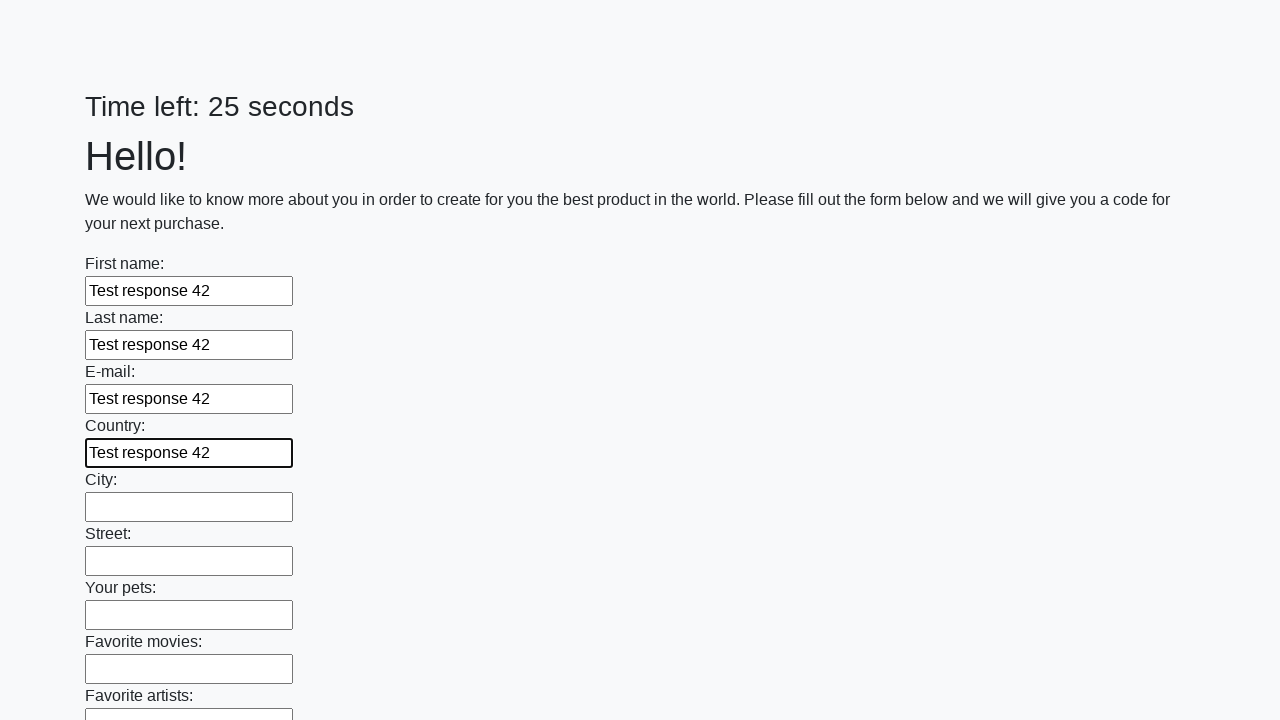

Filled text input field 5 with 'Test response 42' on input[type="text"] >> nth=4
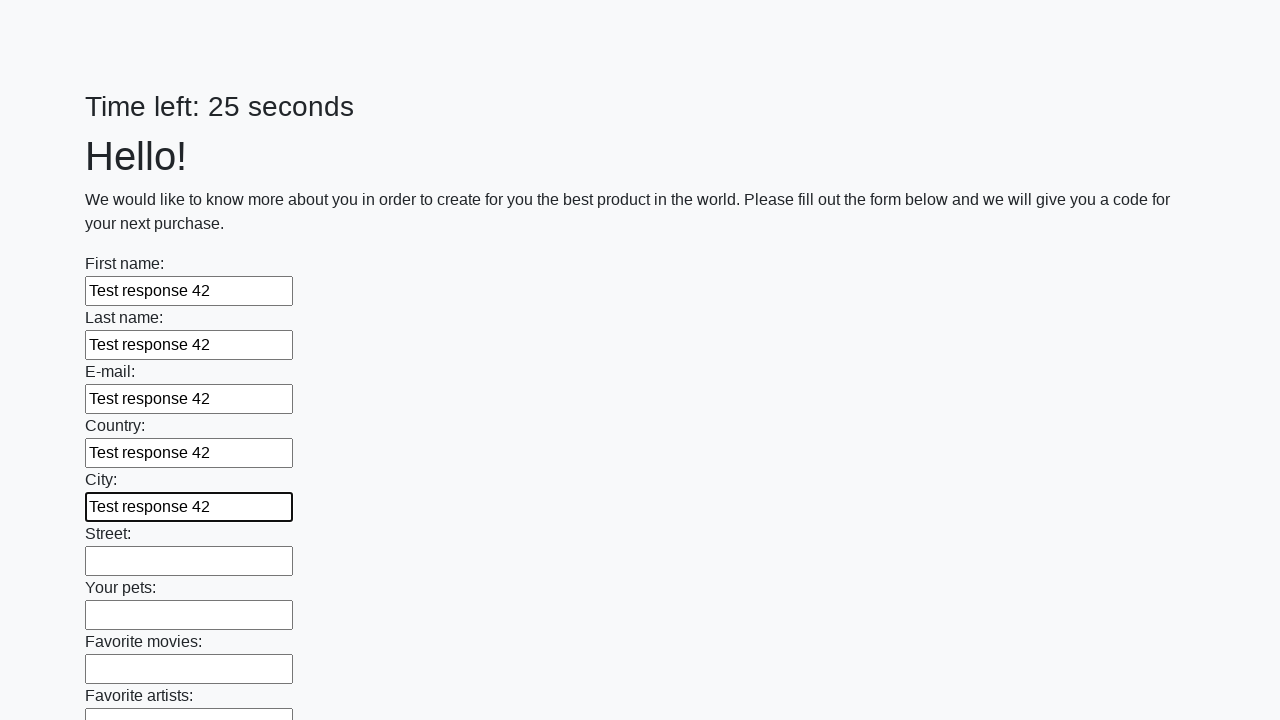

Filled text input field 6 with 'Test response 42' on input[type="text"] >> nth=5
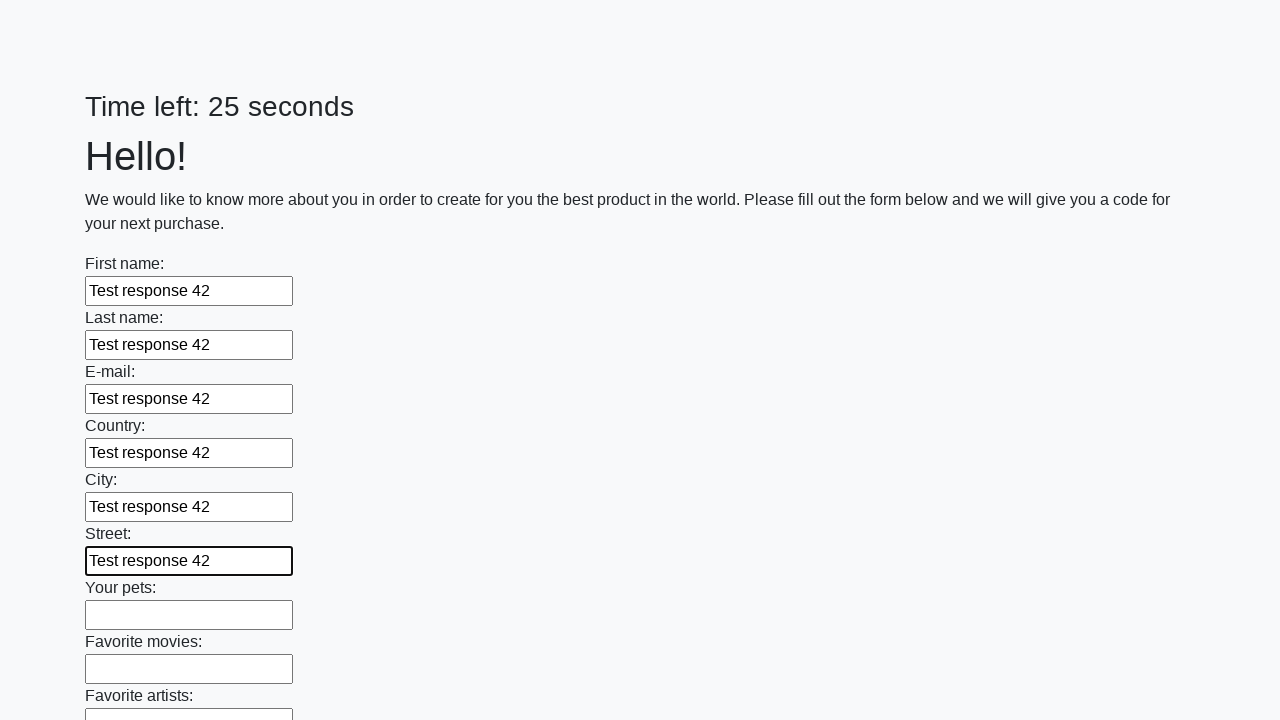

Filled text input field 7 with 'Test response 42' on input[type="text"] >> nth=6
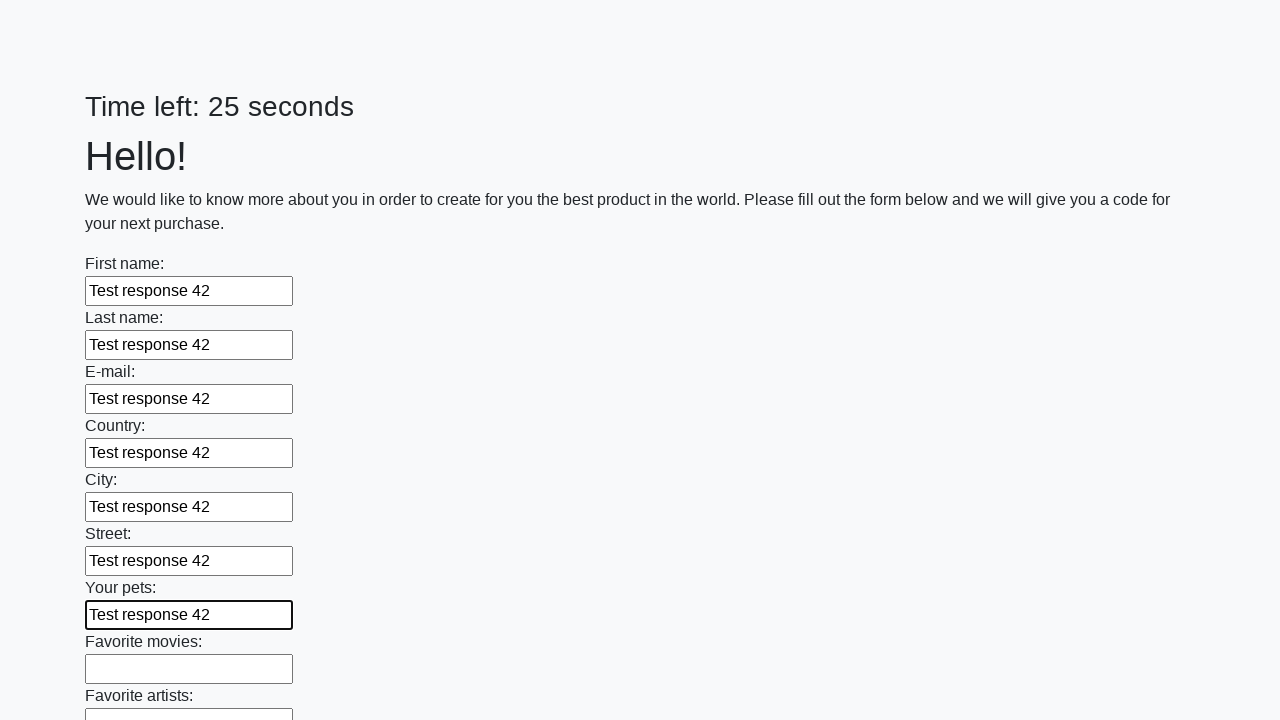

Filled text input field 8 with 'Test response 42' on input[type="text"] >> nth=7
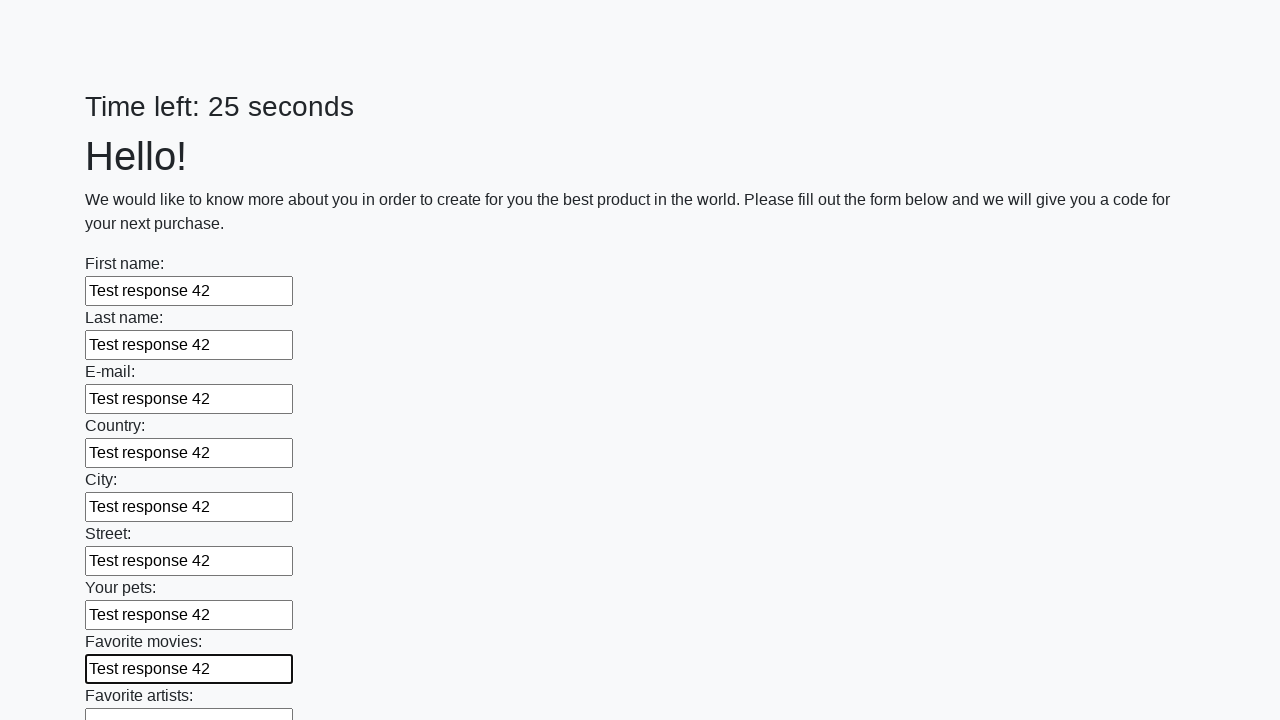

Filled text input field 9 with 'Test response 42' on input[type="text"] >> nth=8
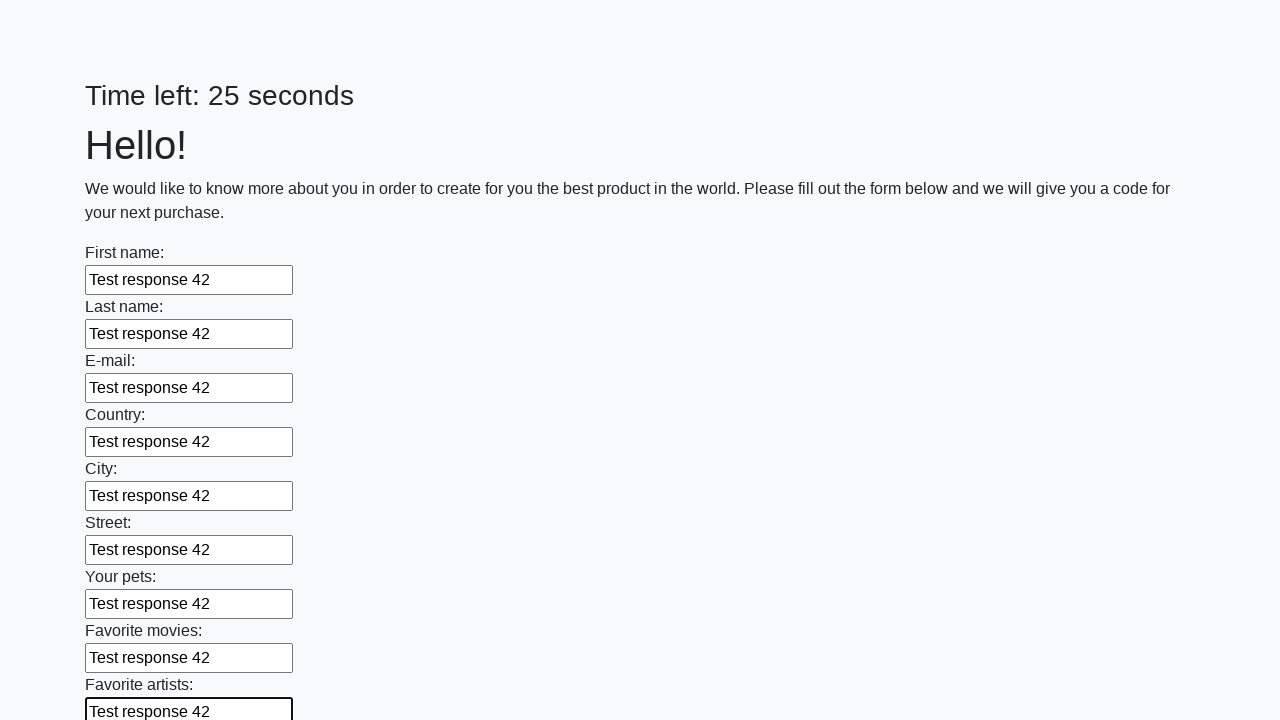

Filled text input field 10 with 'Test response 42' on input[type="text"] >> nth=9
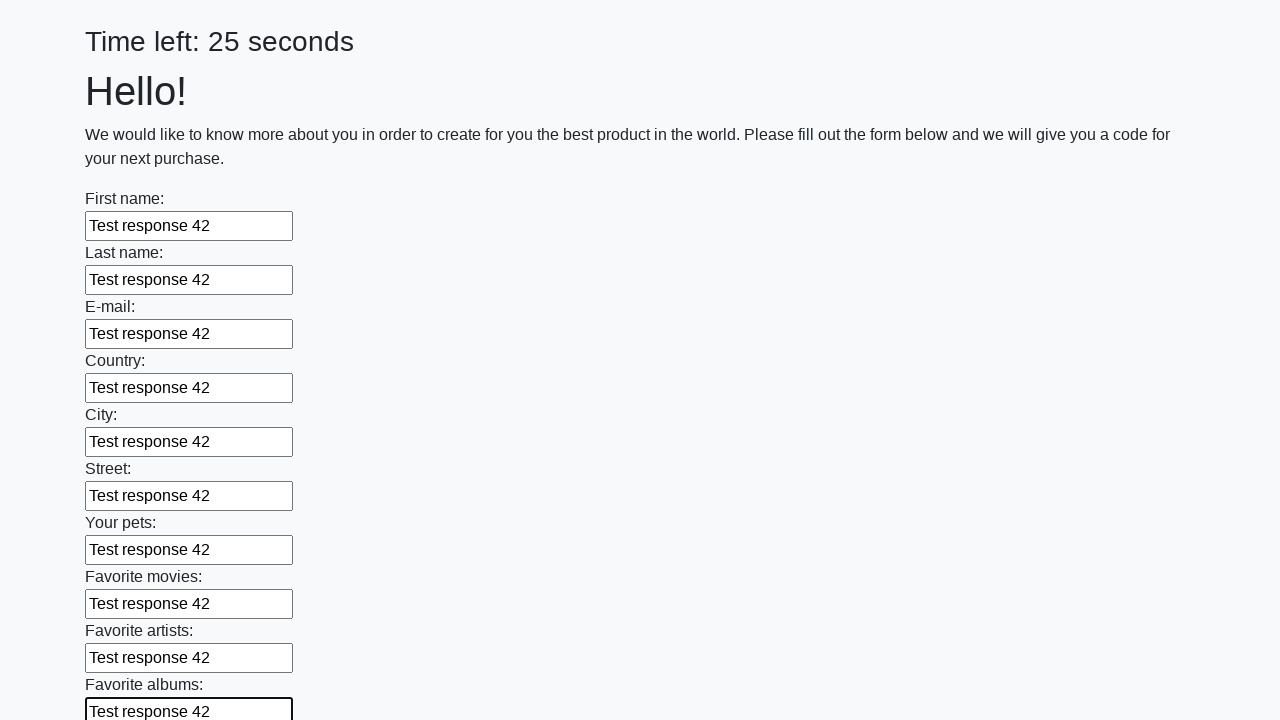

Filled text input field 11 with 'Test response 42' on input[type="text"] >> nth=10
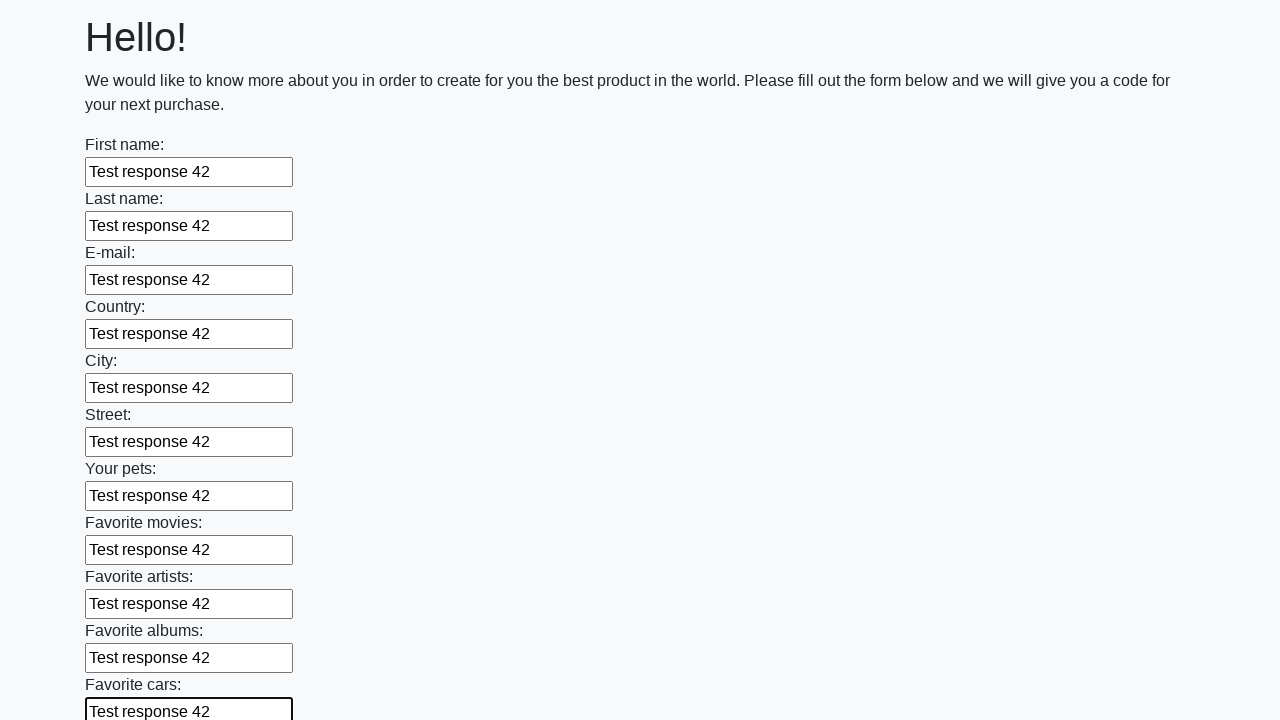

Filled text input field 12 with 'Test response 42' on input[type="text"] >> nth=11
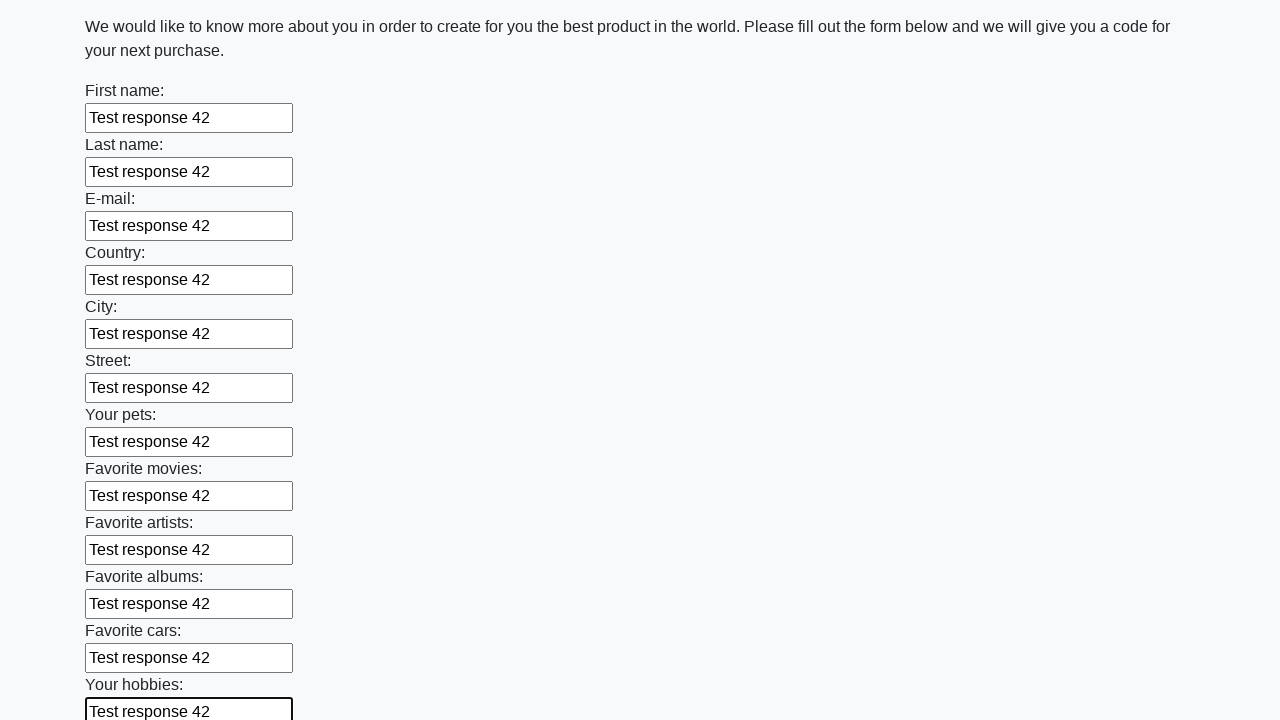

Filled text input field 13 with 'Test response 42' on input[type="text"] >> nth=12
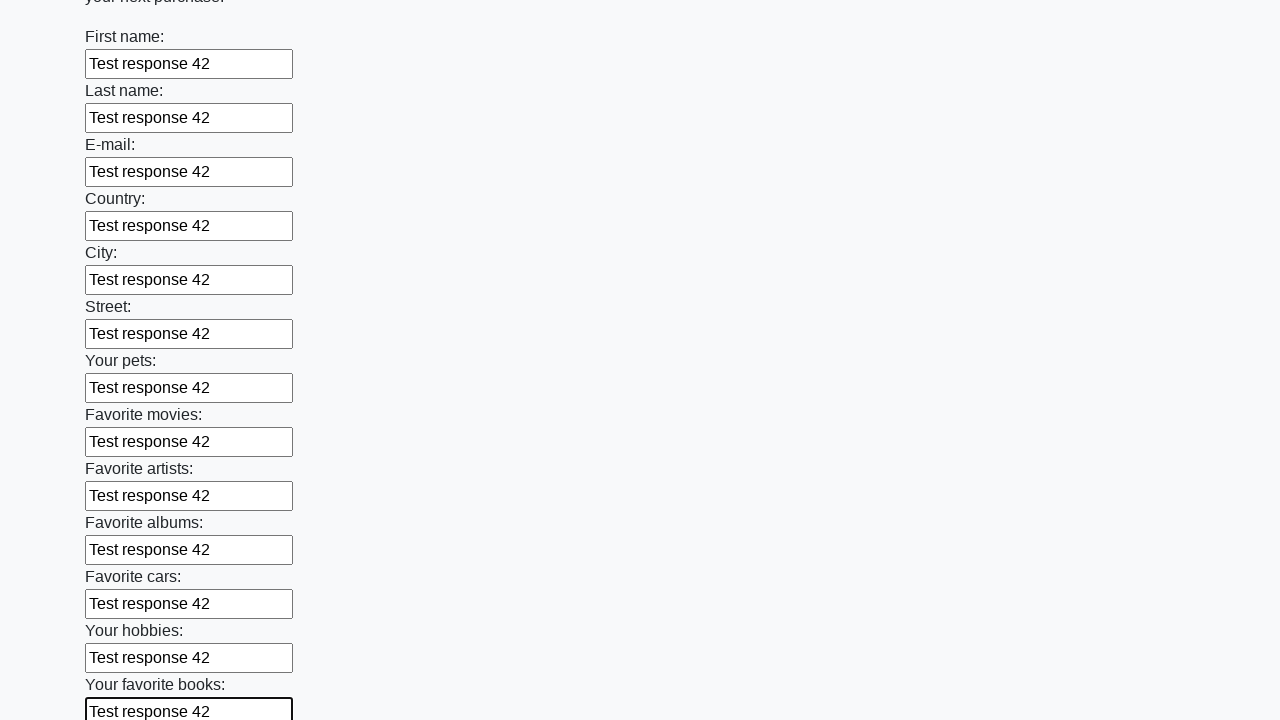

Filled text input field 14 with 'Test response 42' on input[type="text"] >> nth=13
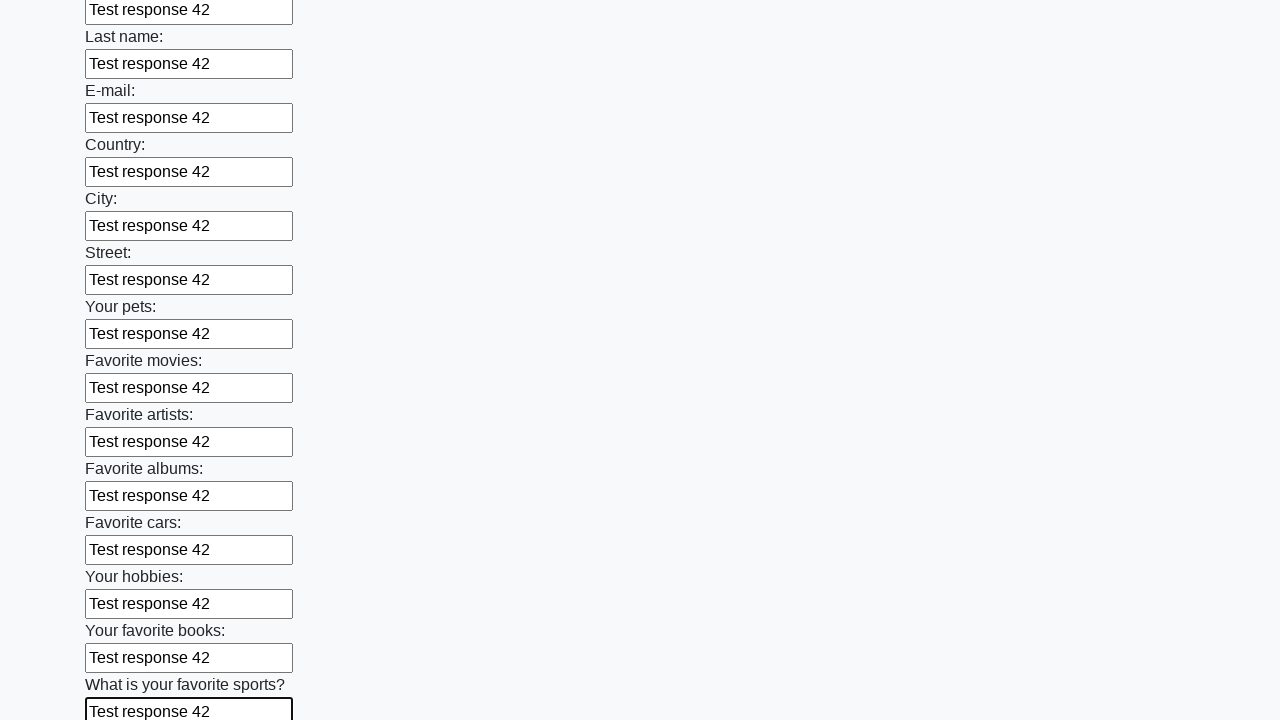

Filled text input field 15 with 'Test response 42' on input[type="text"] >> nth=14
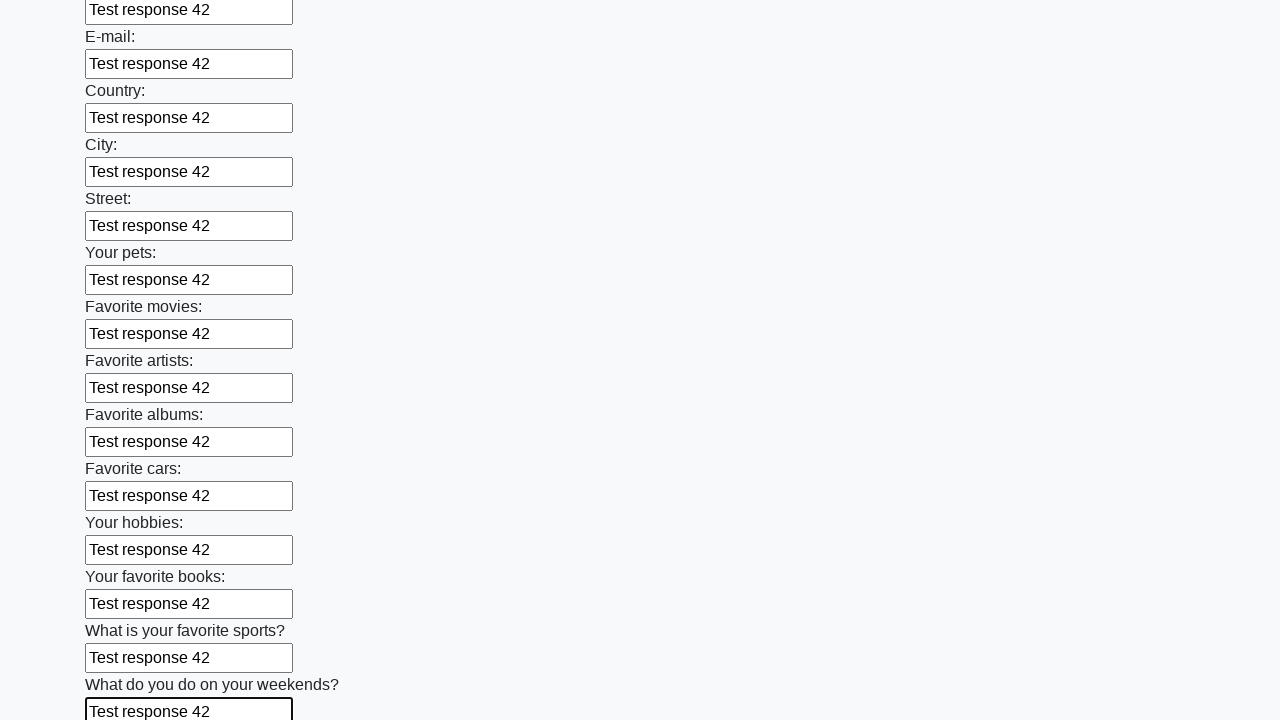

Filled text input field 16 with 'Test response 42' on input[type="text"] >> nth=15
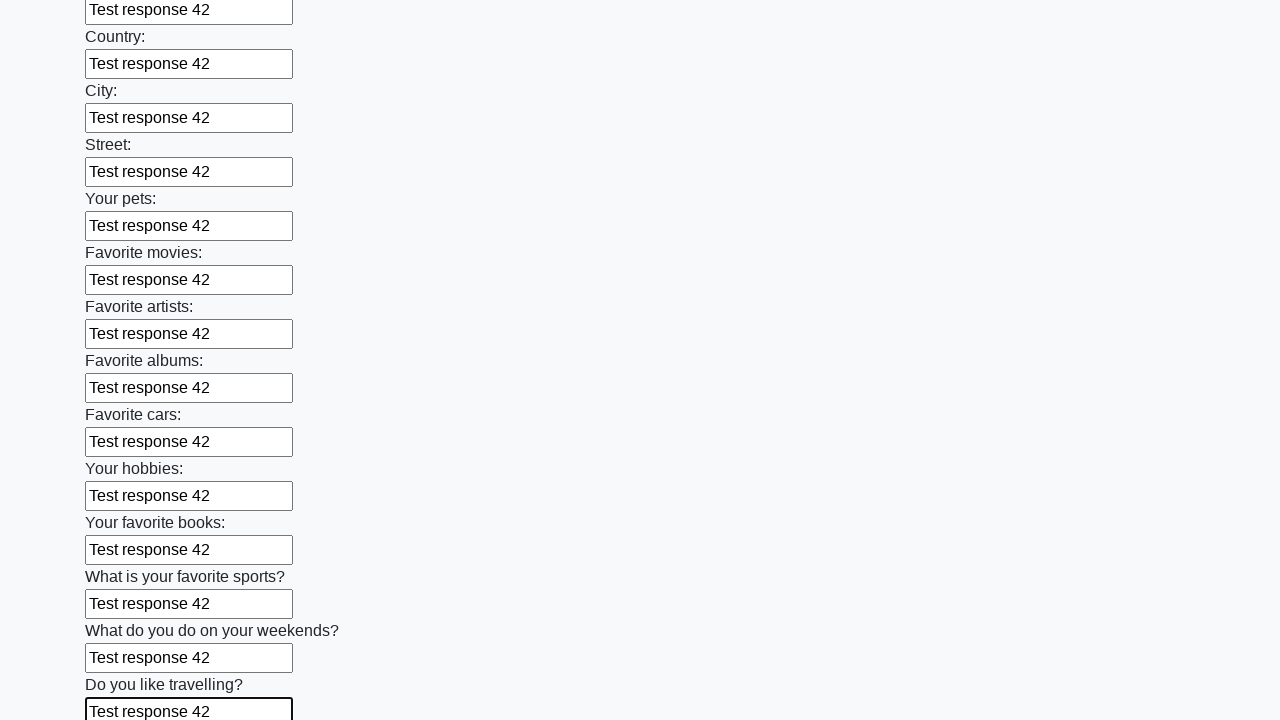

Filled text input field 17 with 'Test response 42' on input[type="text"] >> nth=16
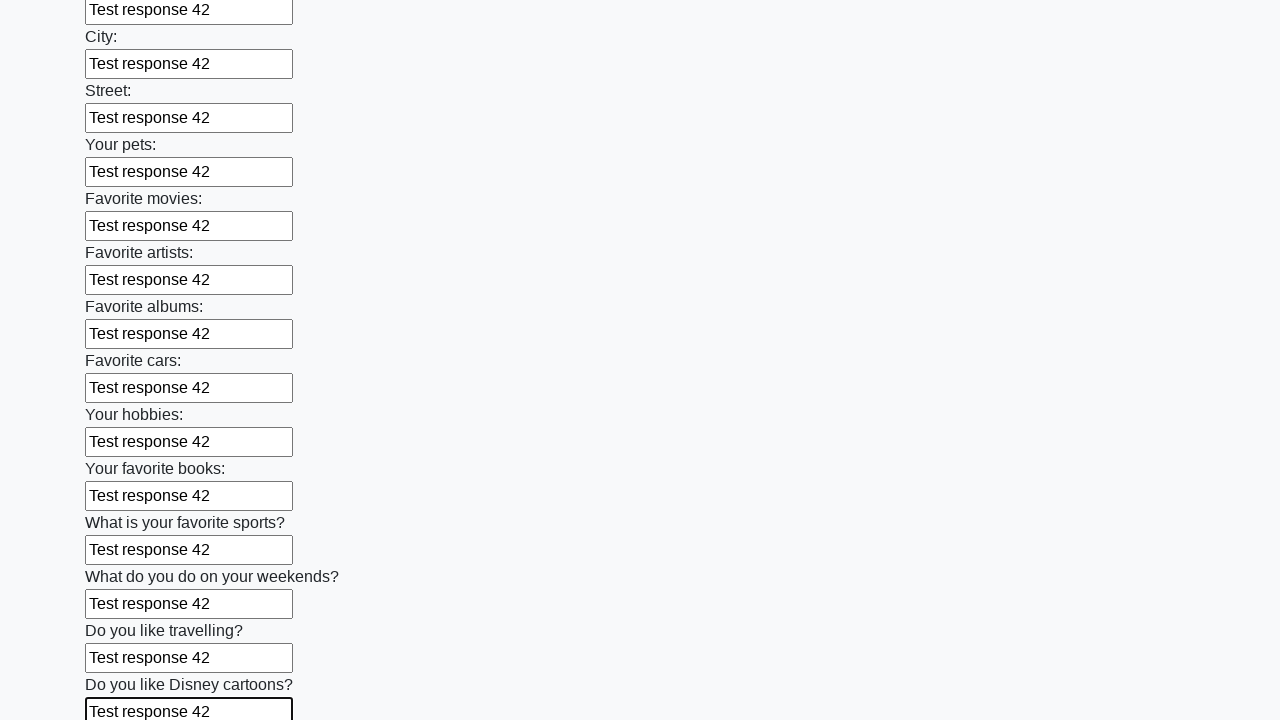

Filled text input field 18 with 'Test response 42' on input[type="text"] >> nth=17
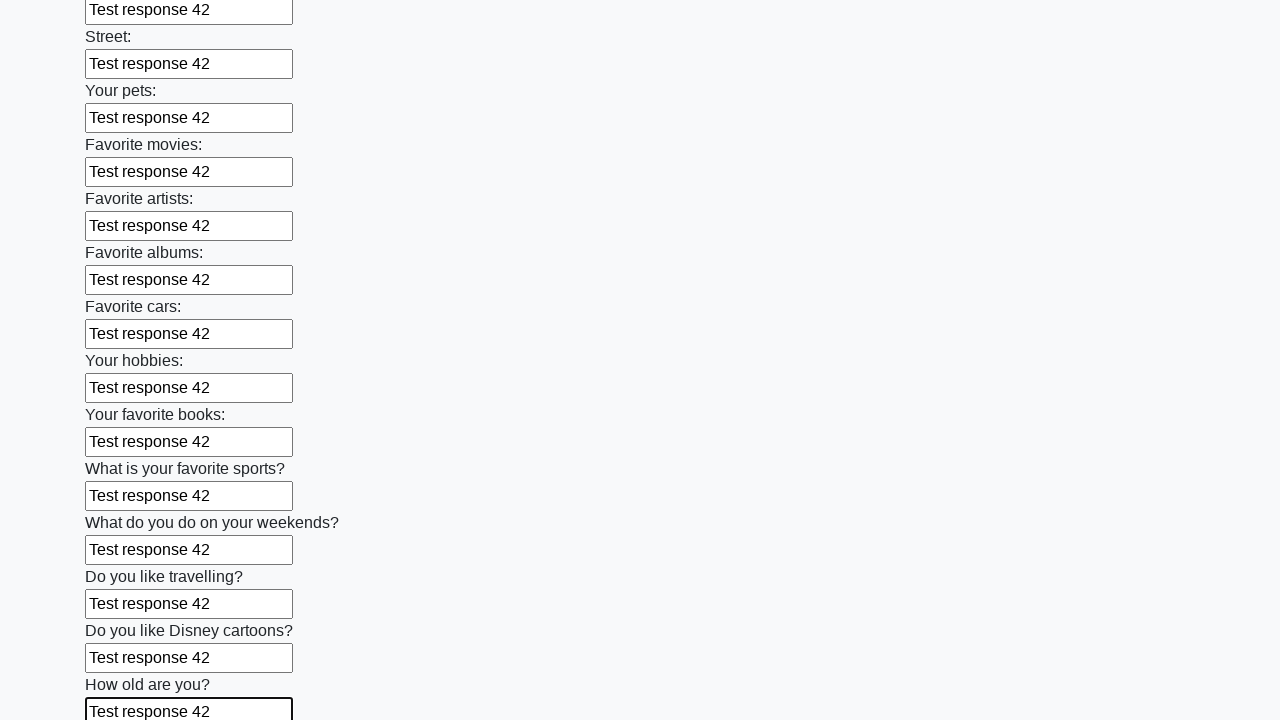

Filled text input field 19 with 'Test response 42' on input[type="text"] >> nth=18
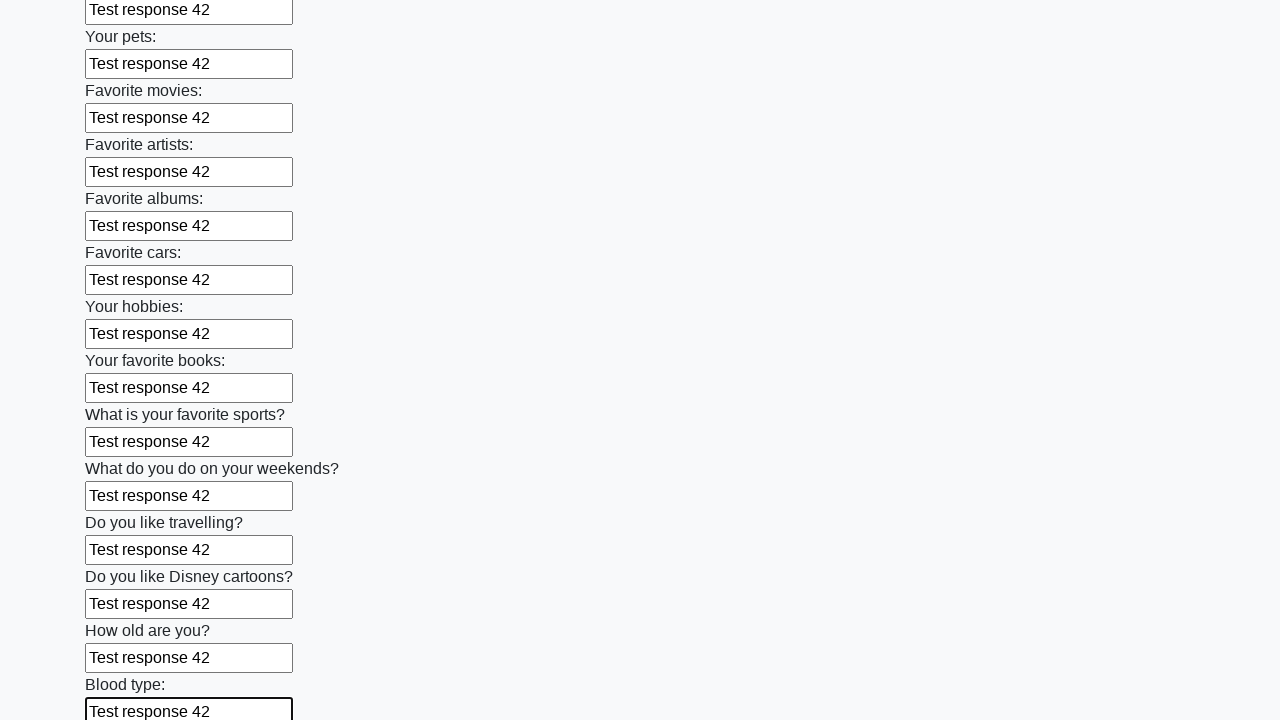

Filled text input field 20 with 'Test response 42' on input[type="text"] >> nth=19
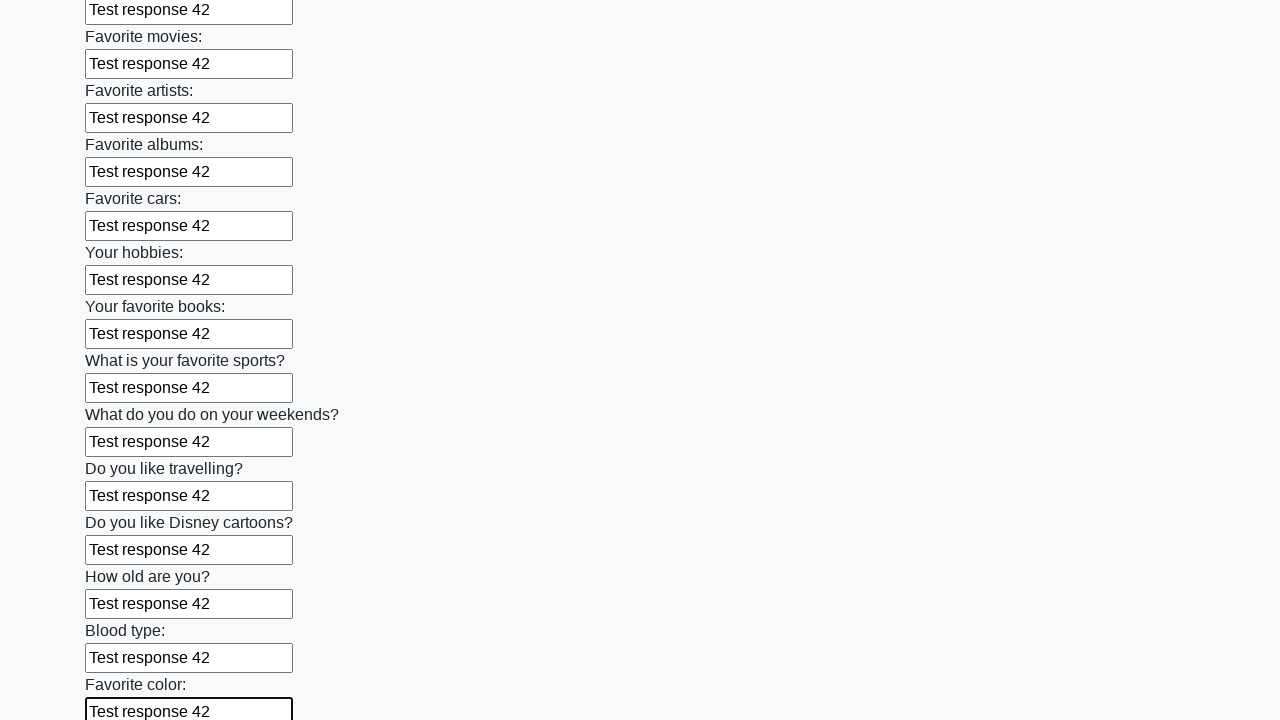

Filled text input field 21 with 'Test response 42' on input[type="text"] >> nth=20
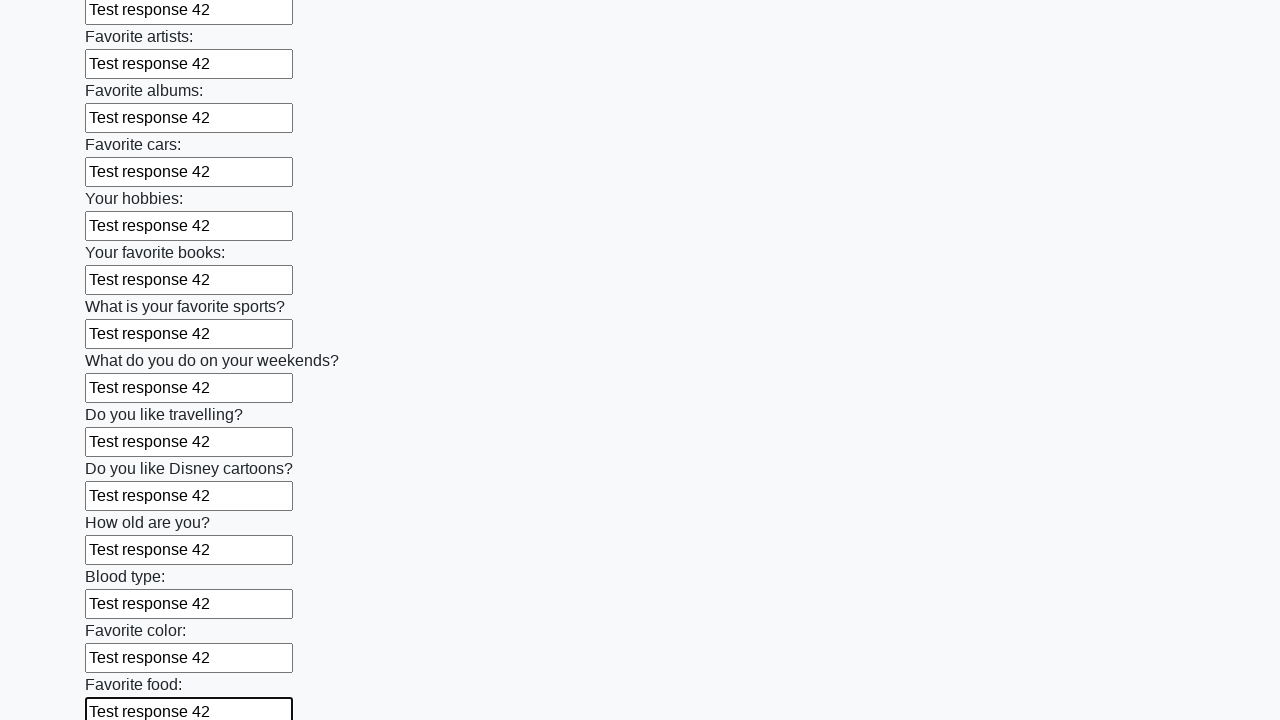

Filled text input field 22 with 'Test response 42' on input[type="text"] >> nth=21
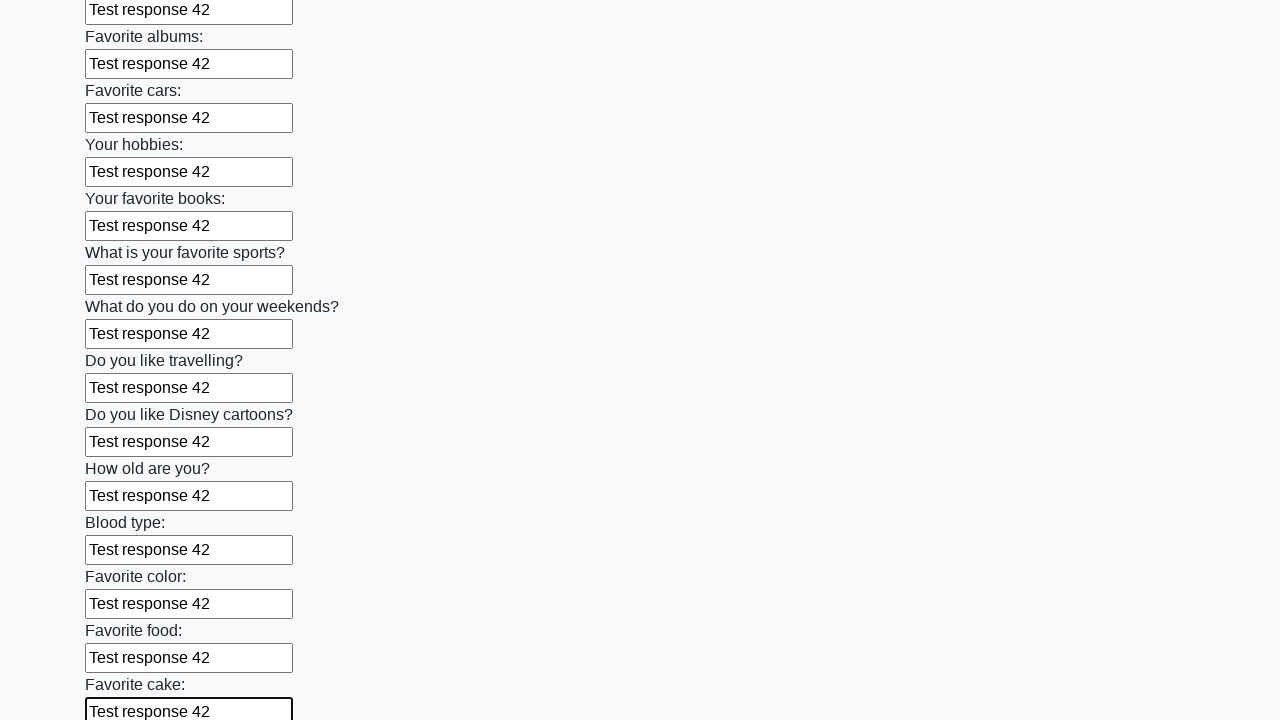

Filled text input field 23 with 'Test response 42' on input[type="text"] >> nth=22
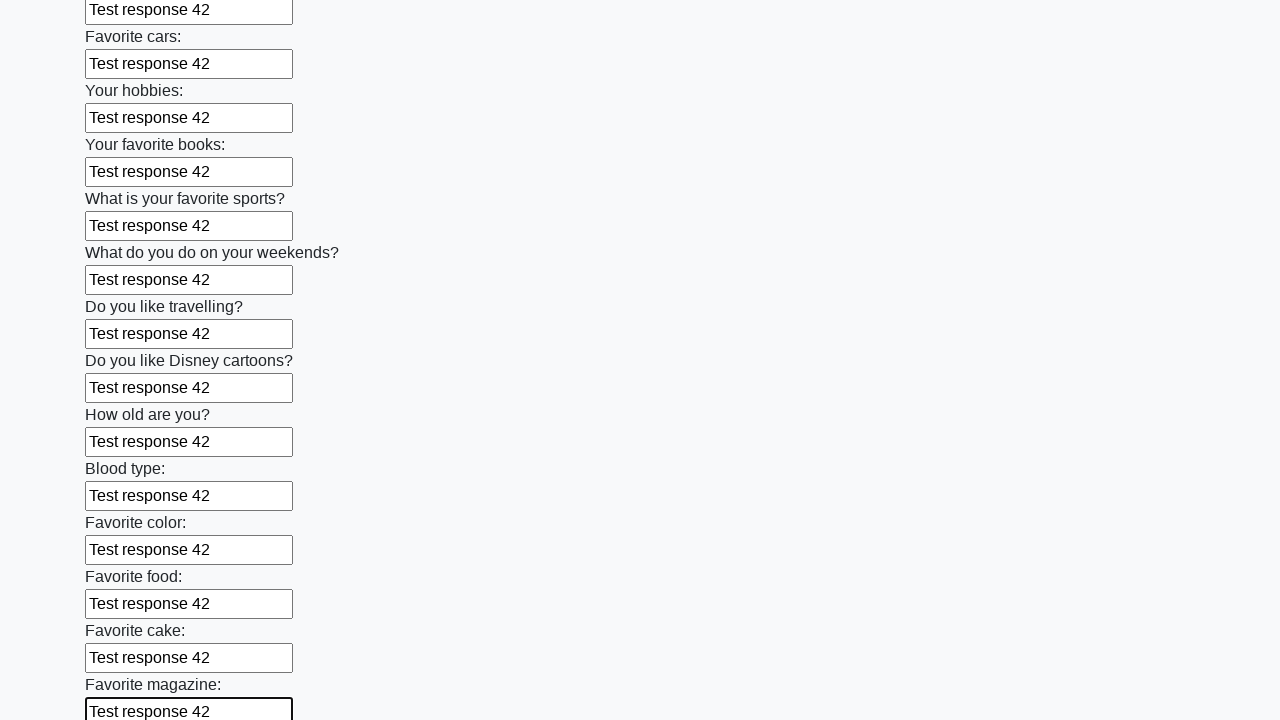

Filled text input field 24 with 'Test response 42' on input[type="text"] >> nth=23
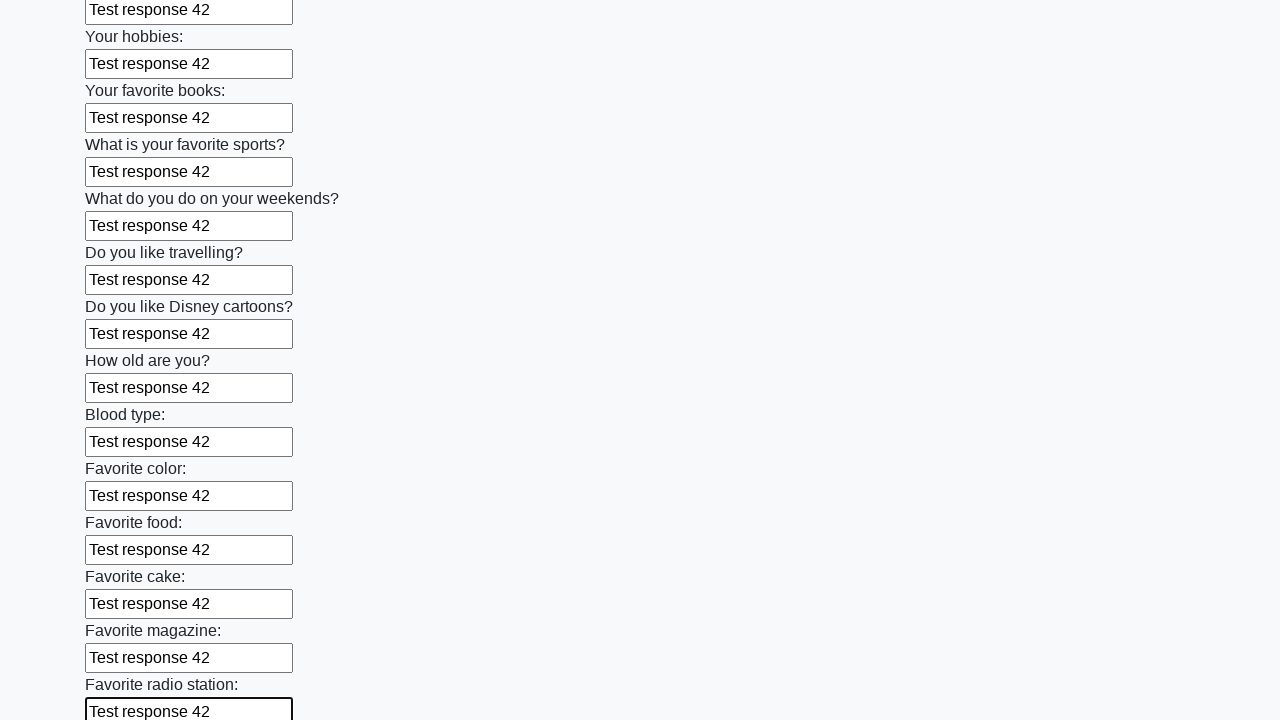

Filled text input field 25 with 'Test response 42' on input[type="text"] >> nth=24
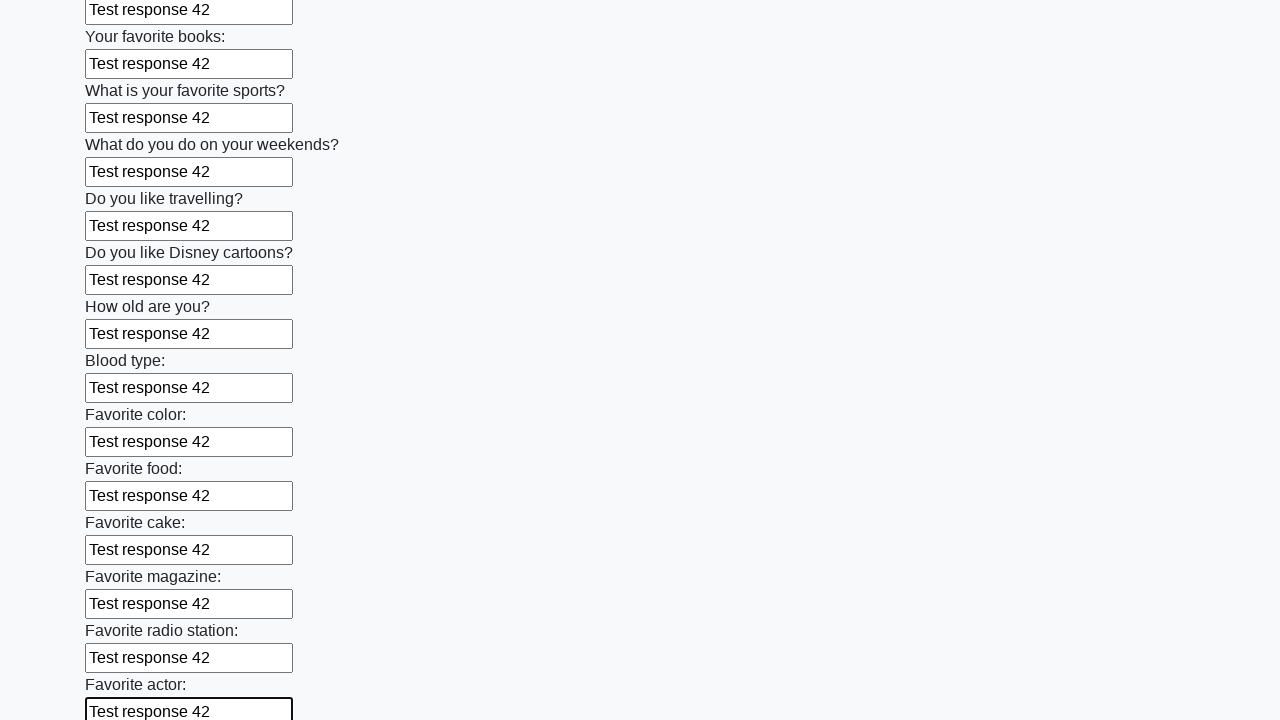

Filled text input field 26 with 'Test response 42' on input[type="text"] >> nth=25
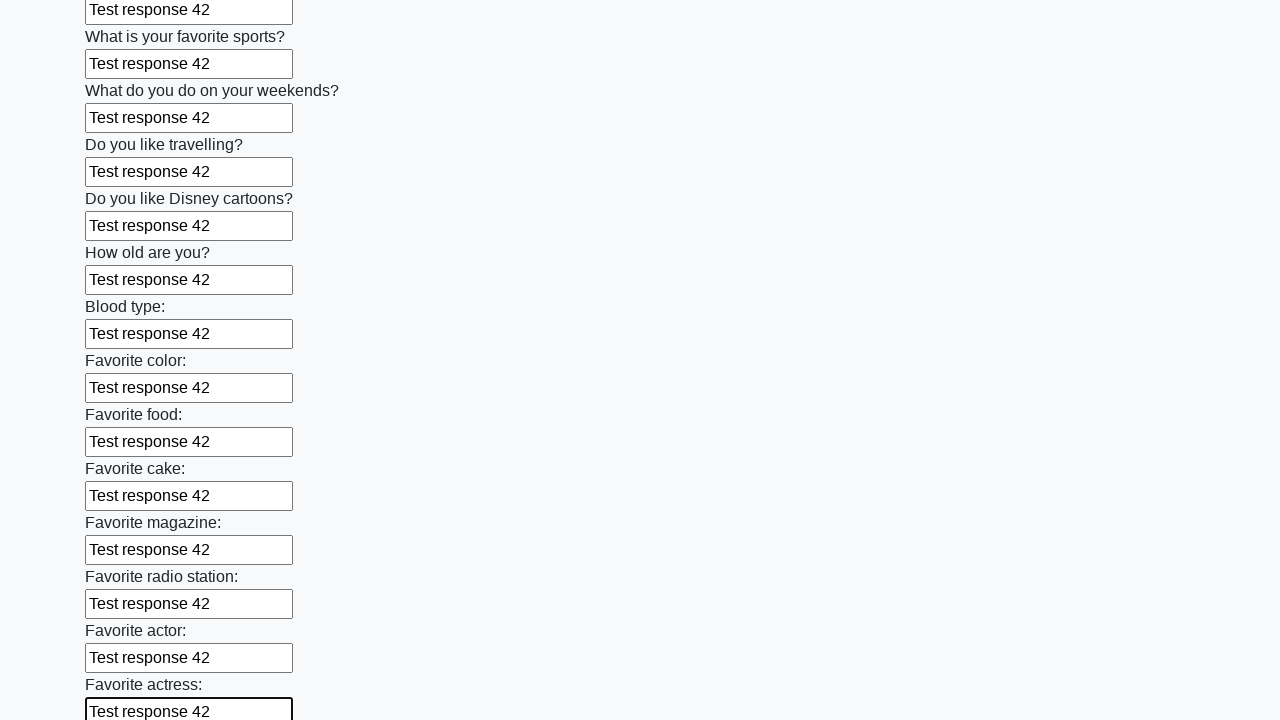

Filled text input field 27 with 'Test response 42' on input[type="text"] >> nth=26
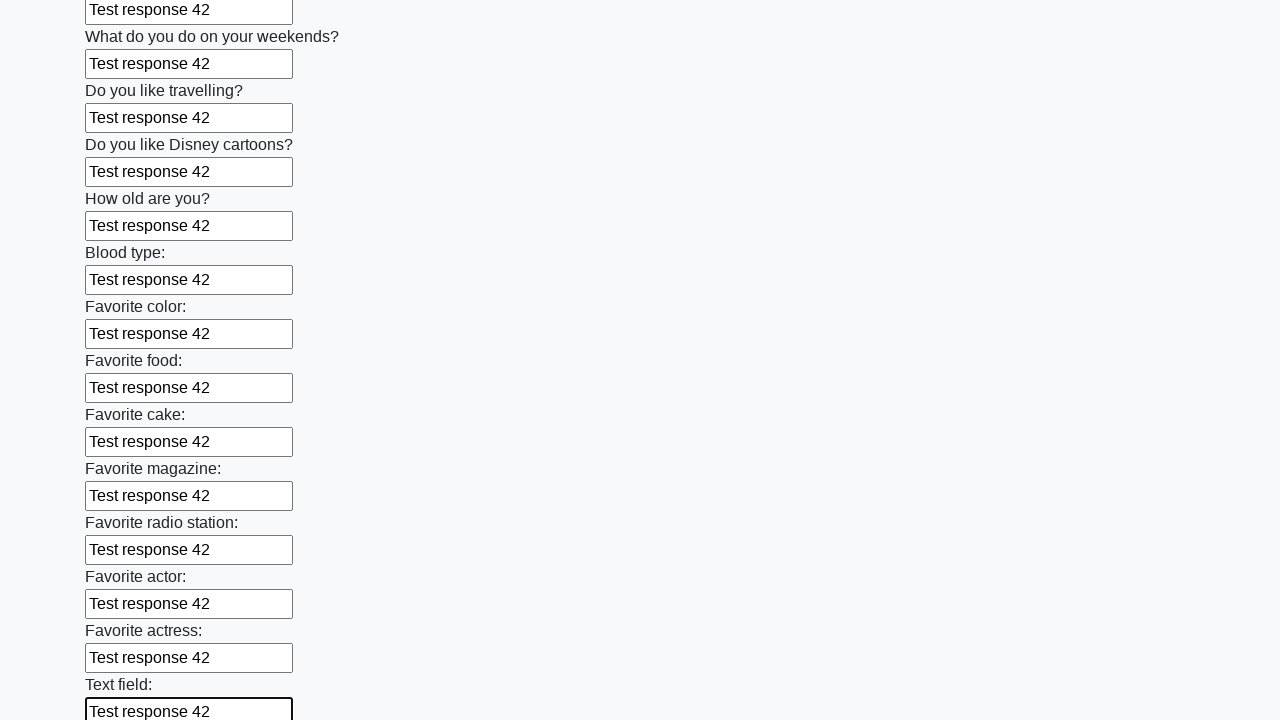

Filled text input field 28 with 'Test response 42' on input[type="text"] >> nth=27
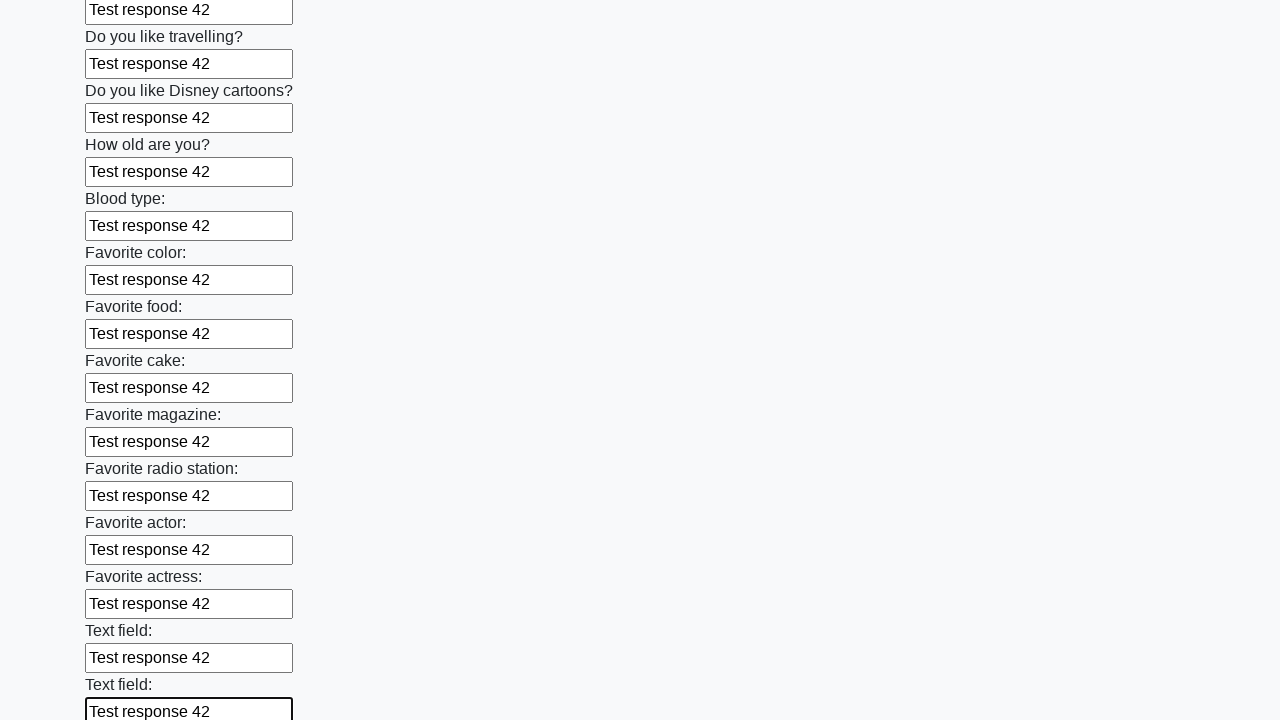

Filled text input field 29 with 'Test response 42' on input[type="text"] >> nth=28
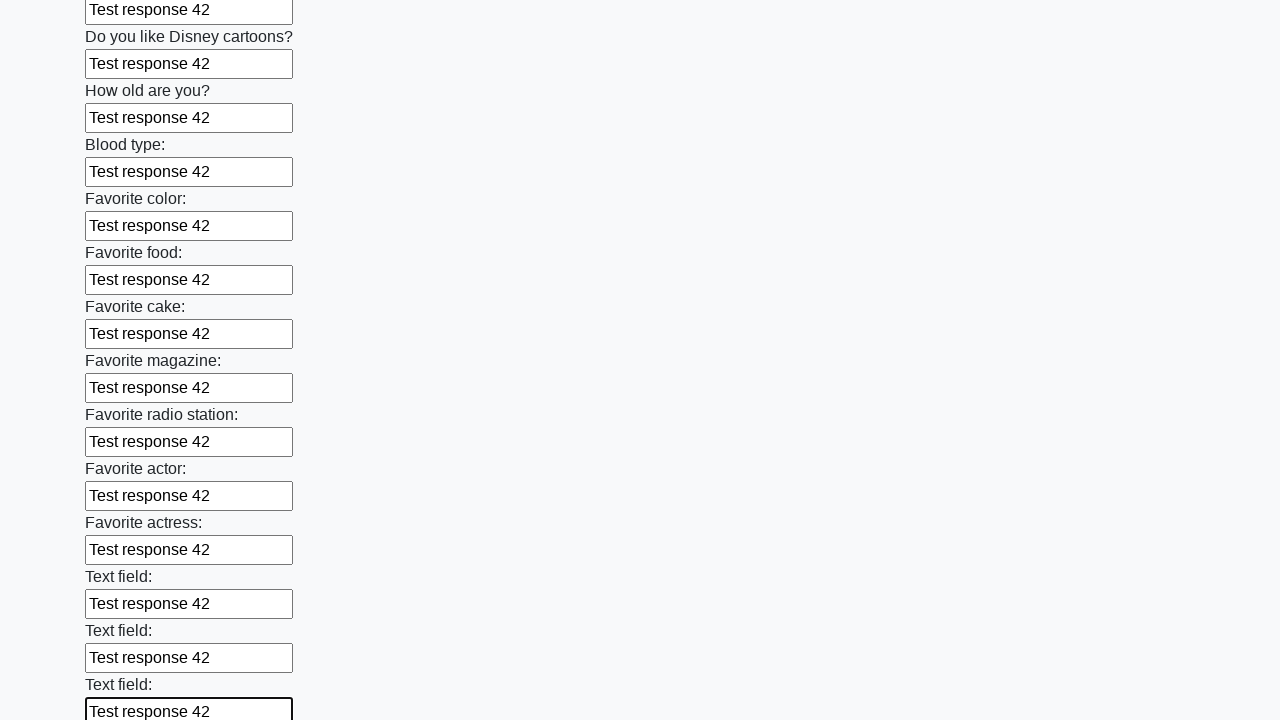

Filled text input field 30 with 'Test response 42' on input[type="text"] >> nth=29
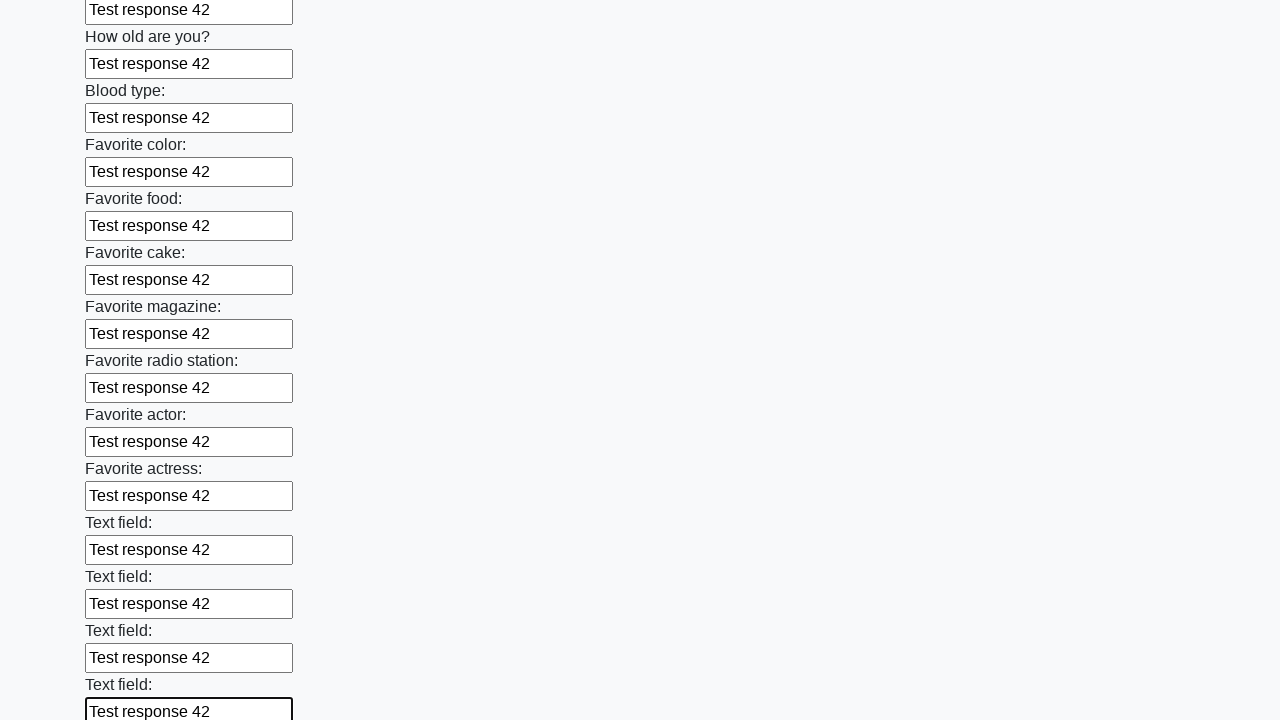

Filled text input field 31 with 'Test response 42' on input[type="text"] >> nth=30
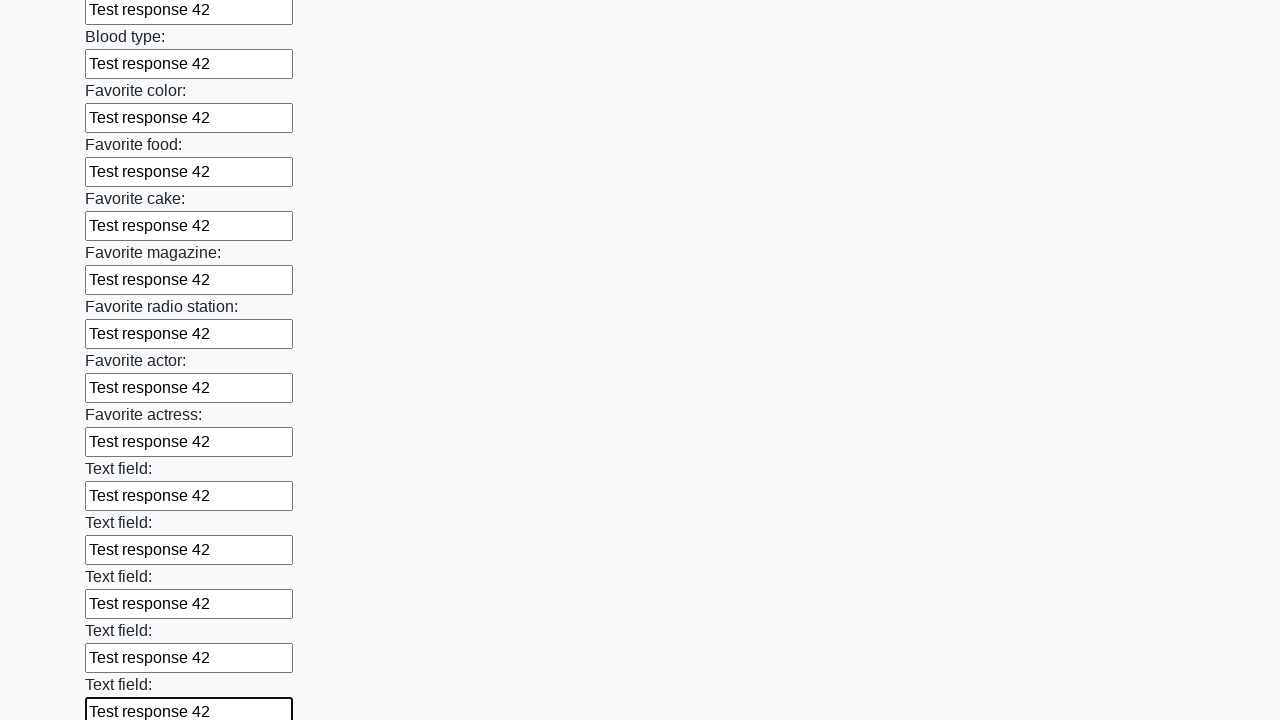

Filled text input field 32 with 'Test response 42' on input[type="text"] >> nth=31
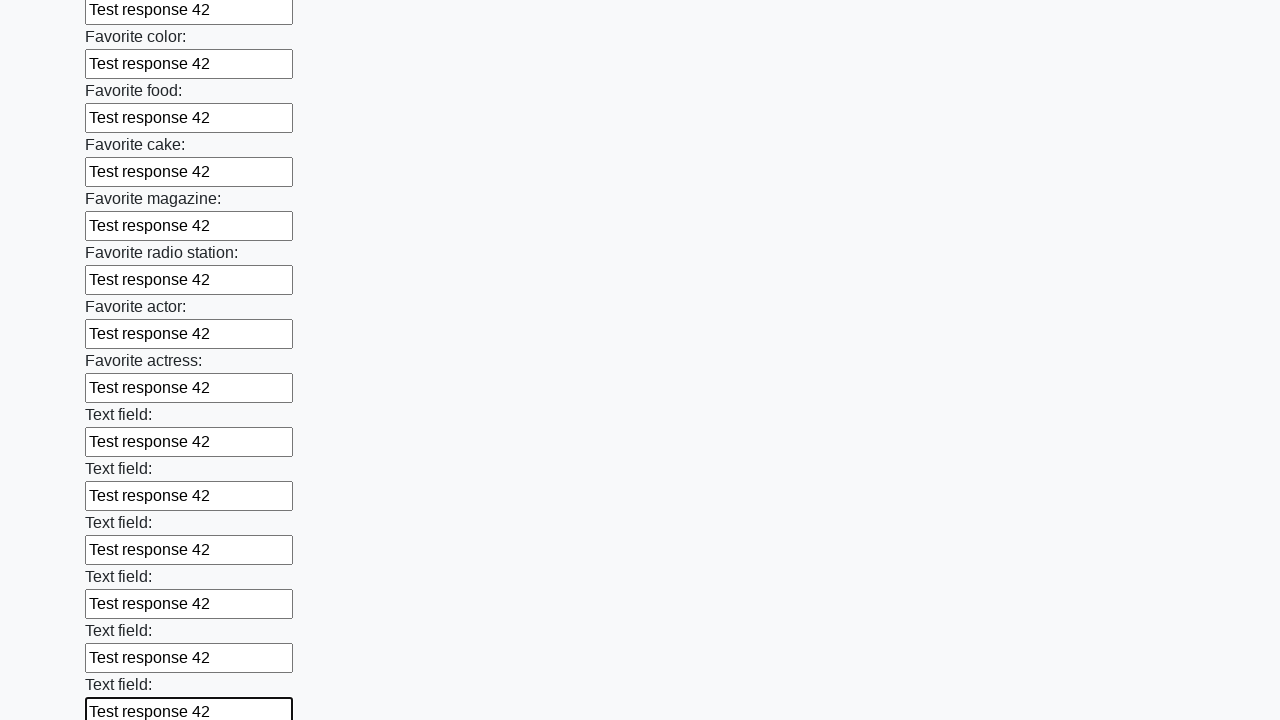

Filled text input field 33 with 'Test response 42' on input[type="text"] >> nth=32
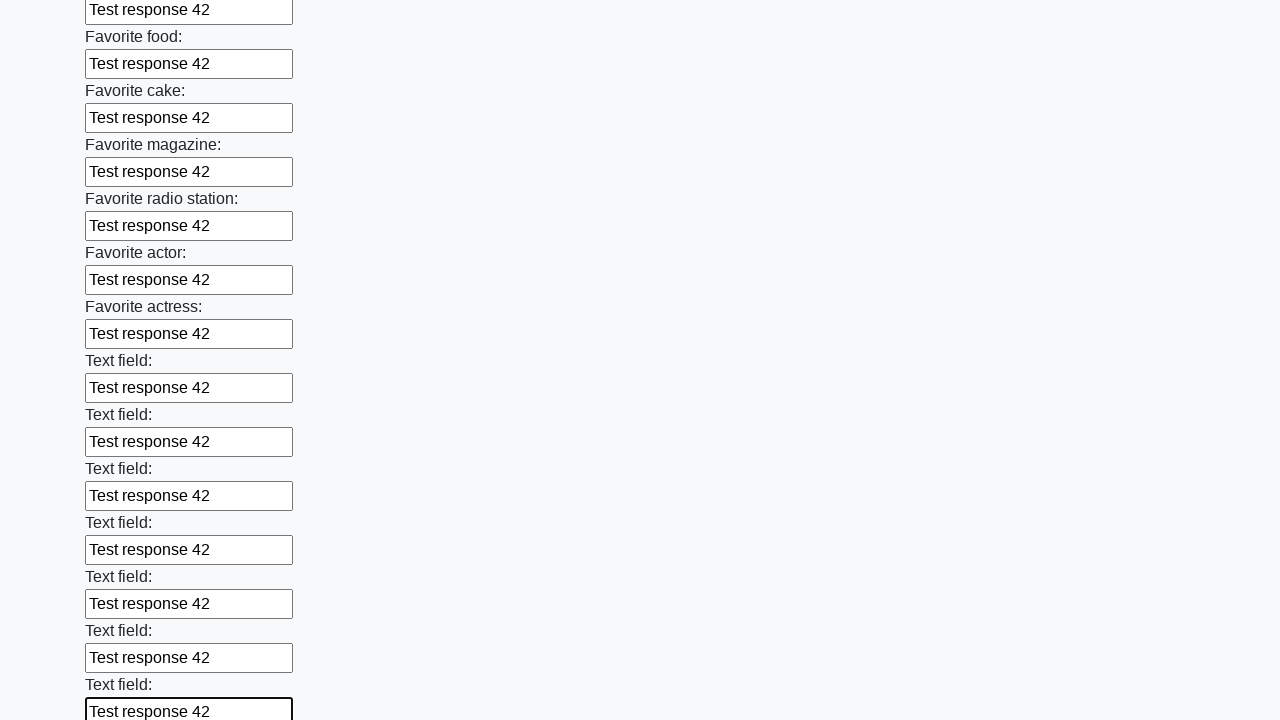

Filled text input field 34 with 'Test response 42' on input[type="text"] >> nth=33
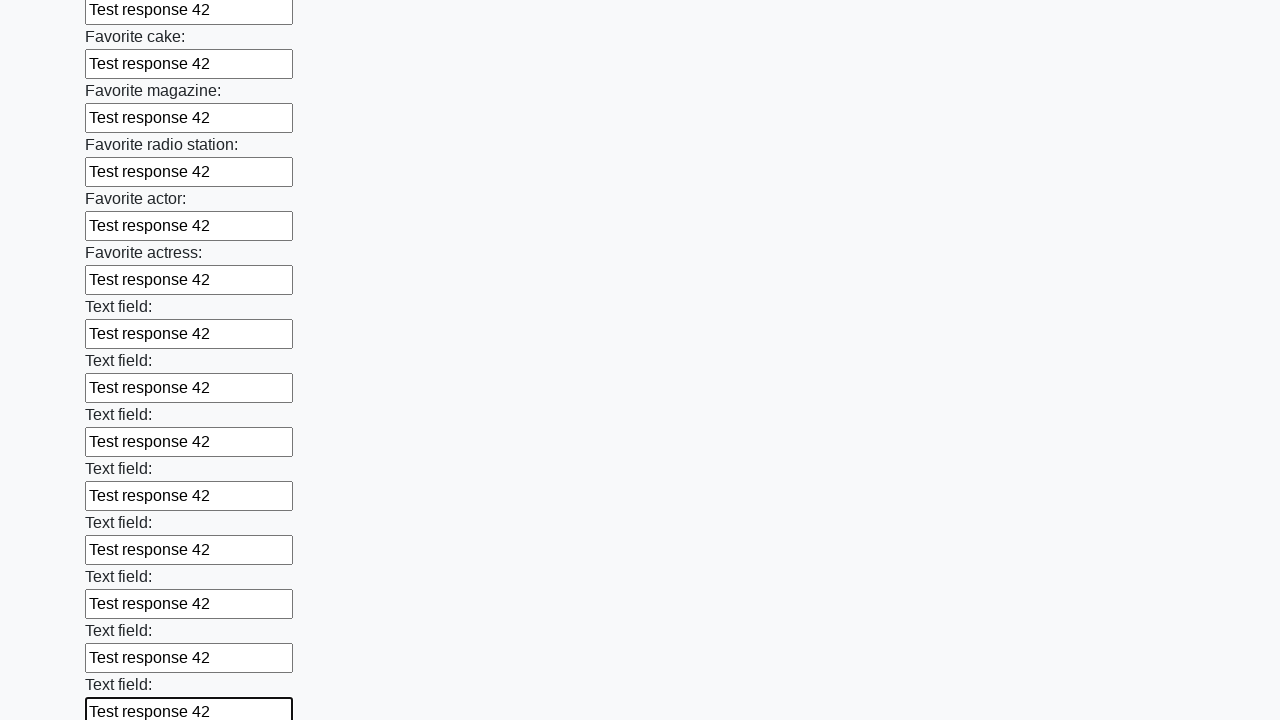

Filled text input field 35 with 'Test response 42' on input[type="text"] >> nth=34
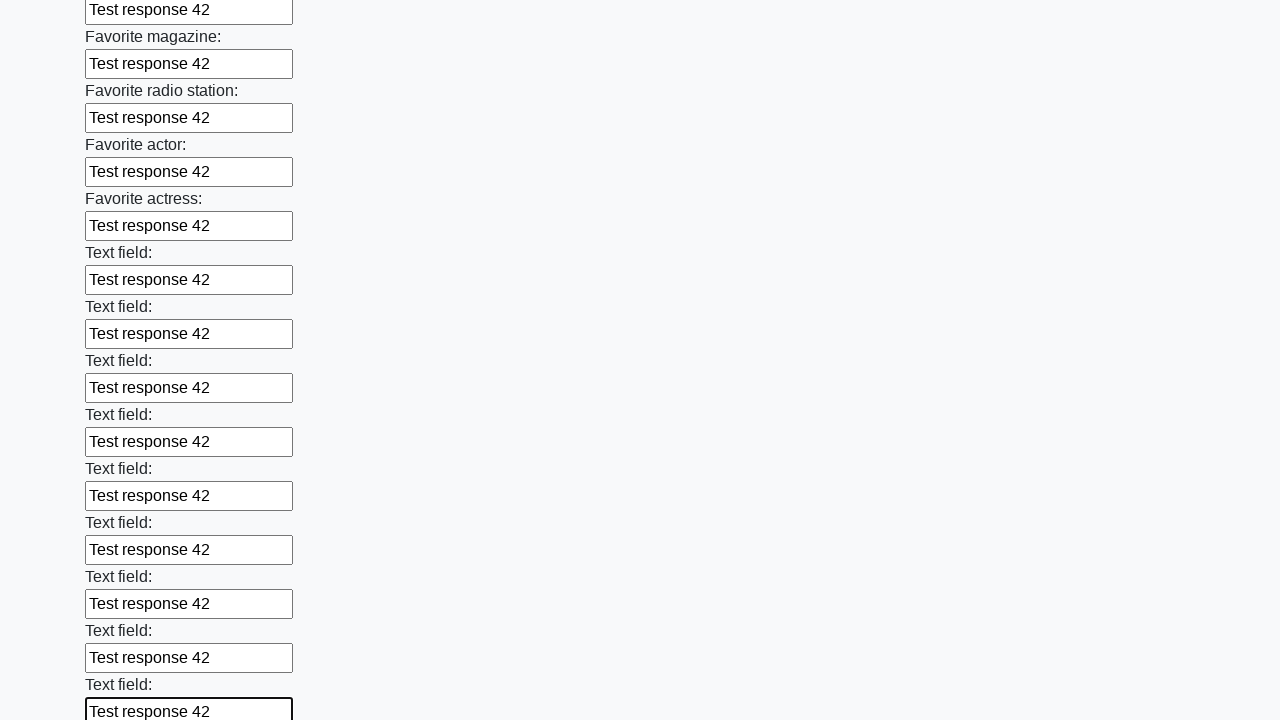

Filled text input field 36 with 'Test response 42' on input[type="text"] >> nth=35
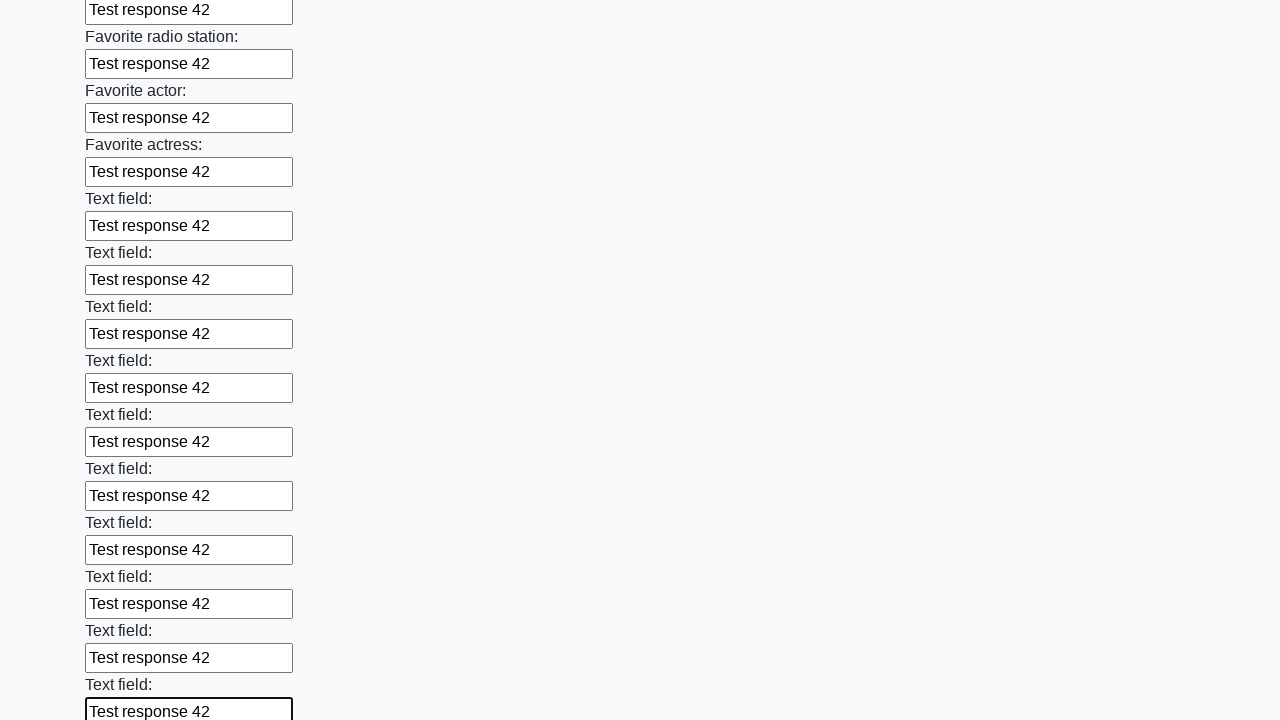

Filled text input field 37 with 'Test response 42' on input[type="text"] >> nth=36
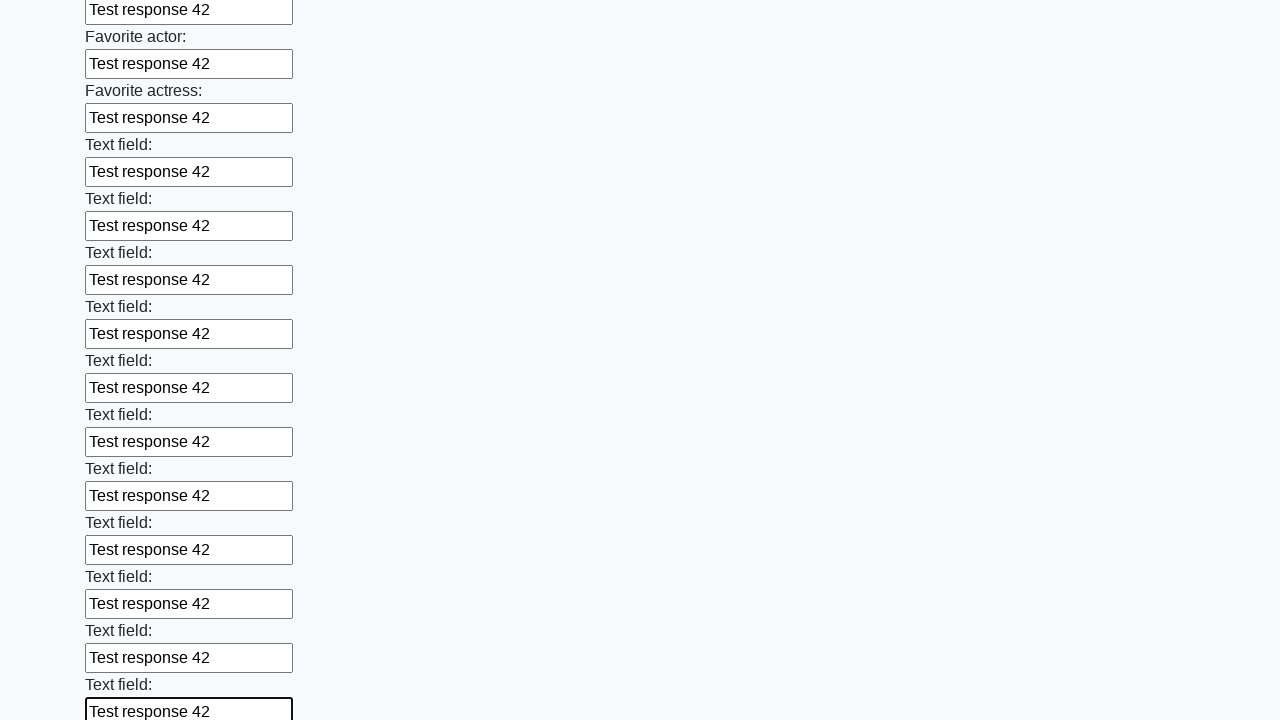

Filled text input field 38 with 'Test response 42' on input[type="text"] >> nth=37
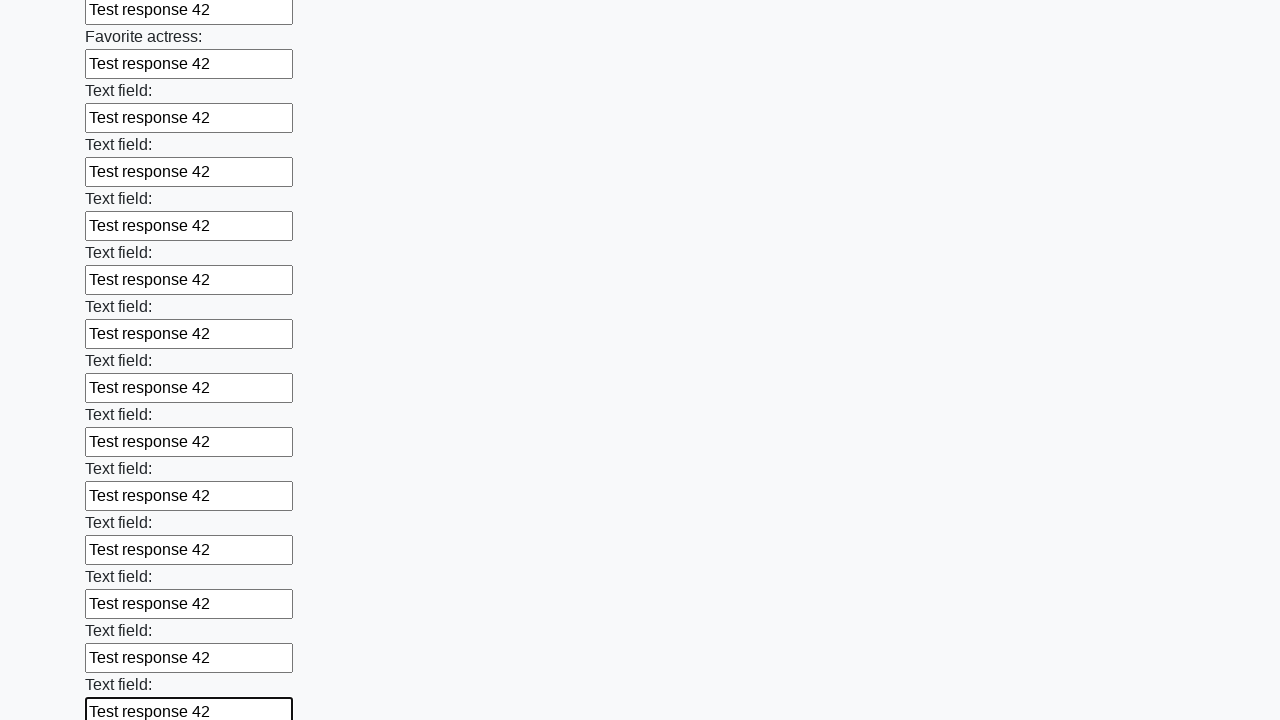

Filled text input field 39 with 'Test response 42' on input[type="text"] >> nth=38
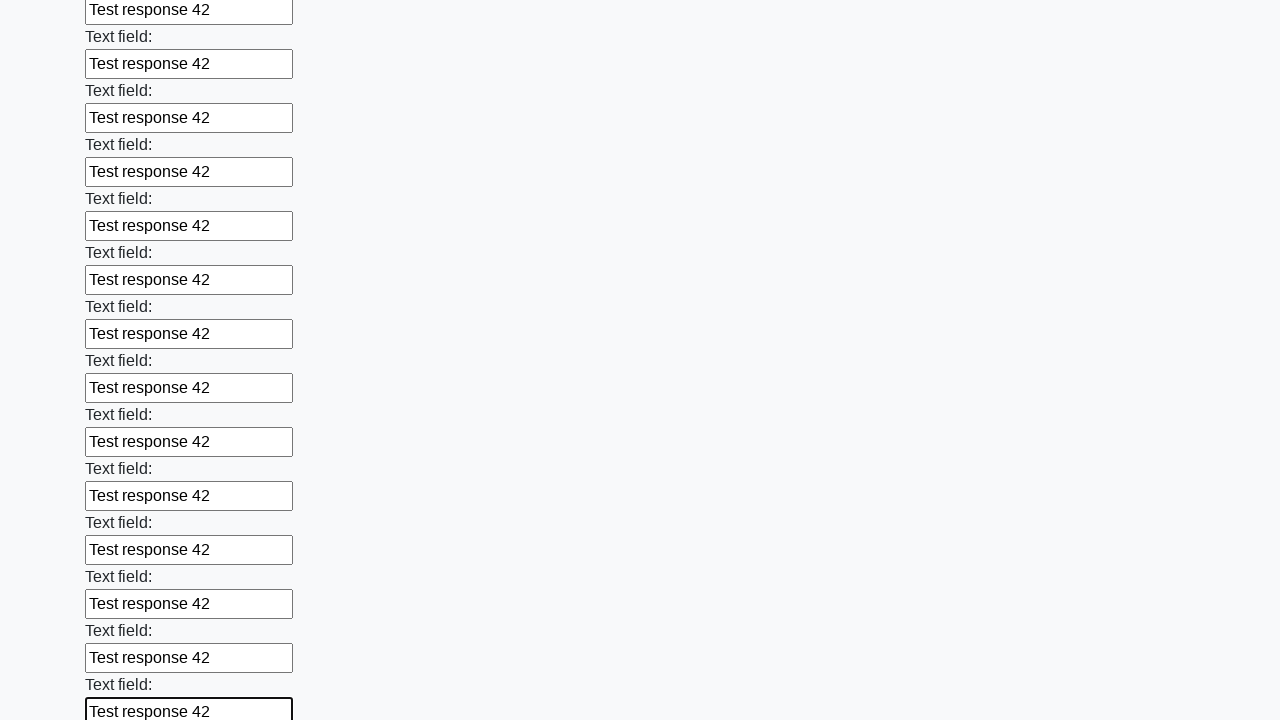

Filled text input field 40 with 'Test response 42' on input[type="text"] >> nth=39
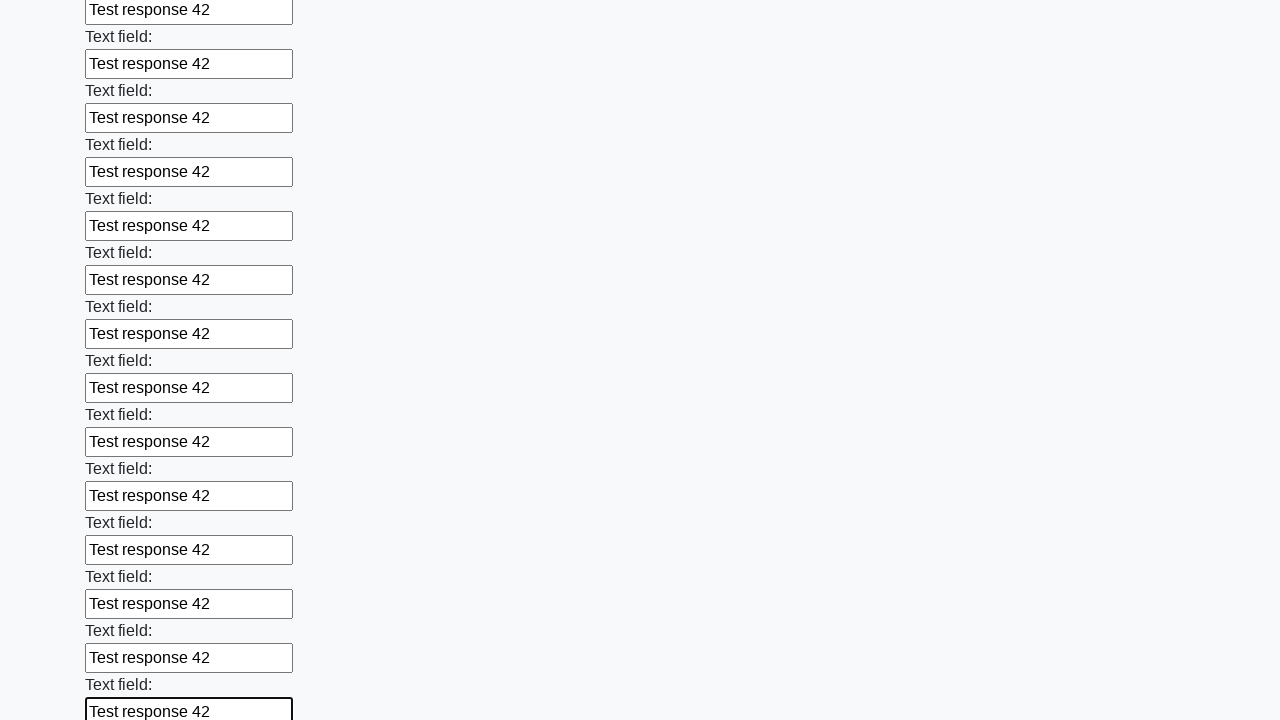

Filled text input field 41 with 'Test response 42' on input[type="text"] >> nth=40
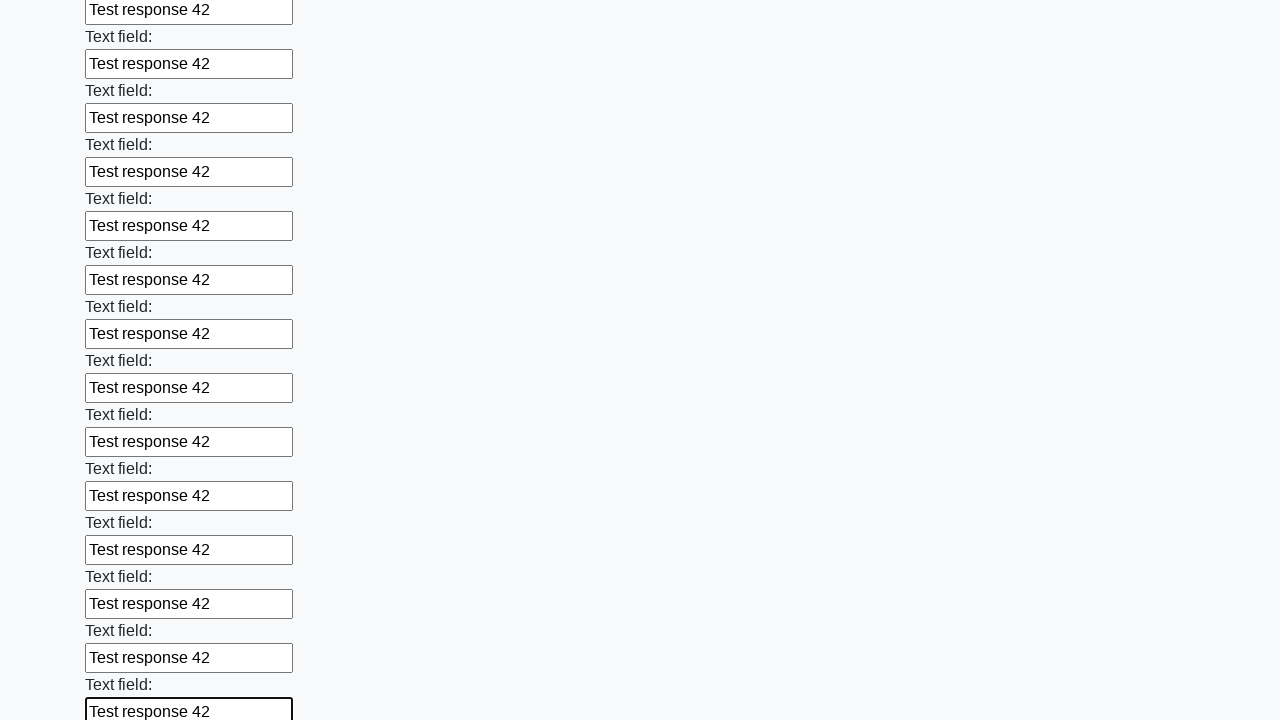

Filled text input field 42 with 'Test response 42' on input[type="text"] >> nth=41
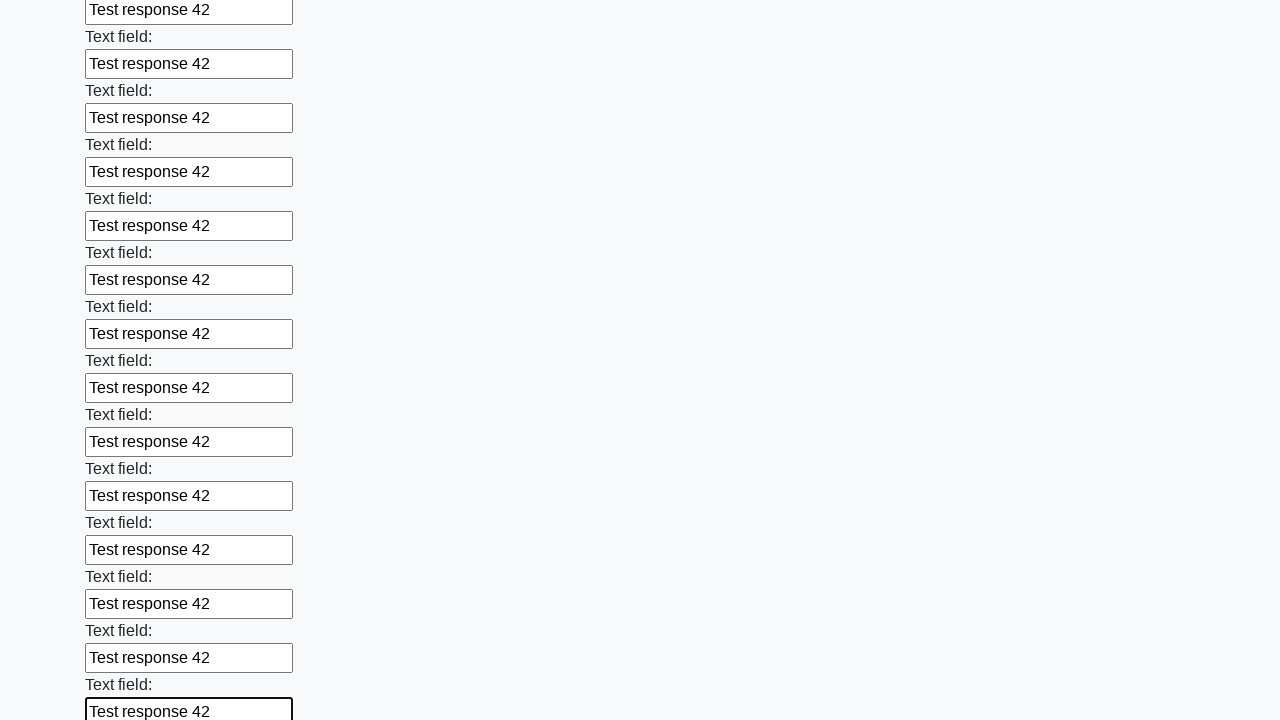

Filled text input field 43 with 'Test response 42' on input[type="text"] >> nth=42
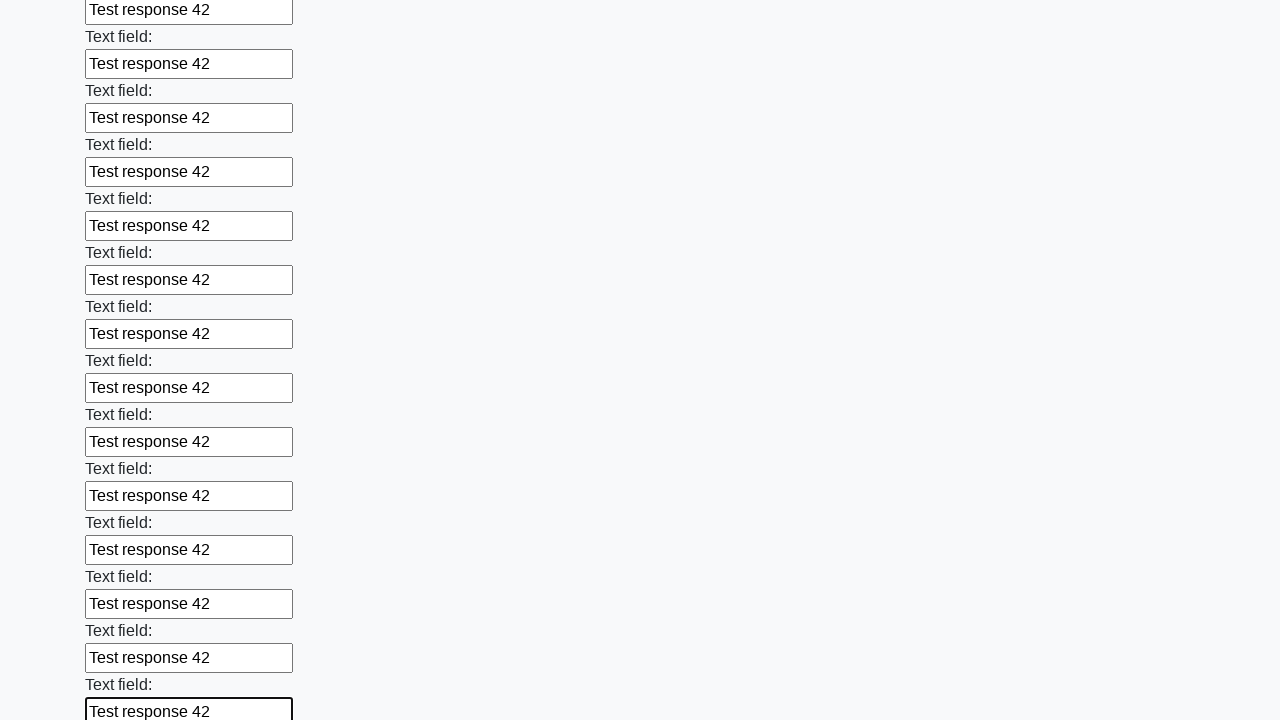

Filled text input field 44 with 'Test response 42' on input[type="text"] >> nth=43
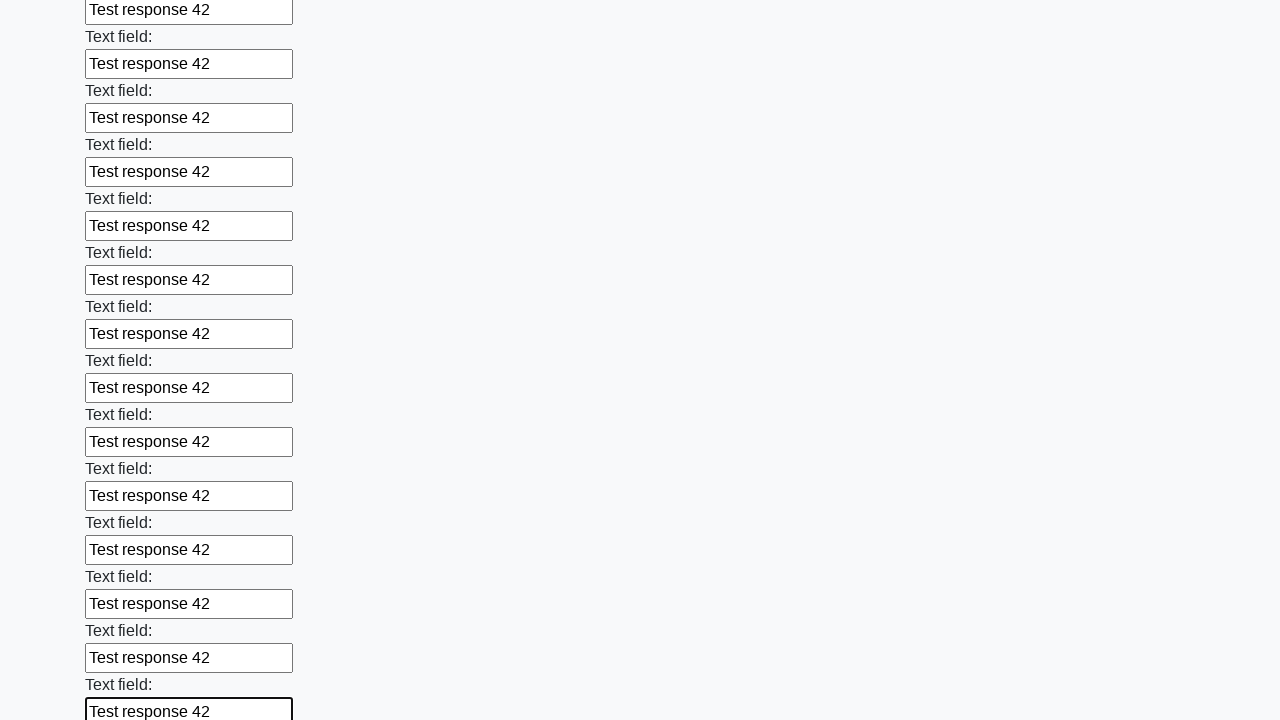

Filled text input field 45 with 'Test response 42' on input[type="text"] >> nth=44
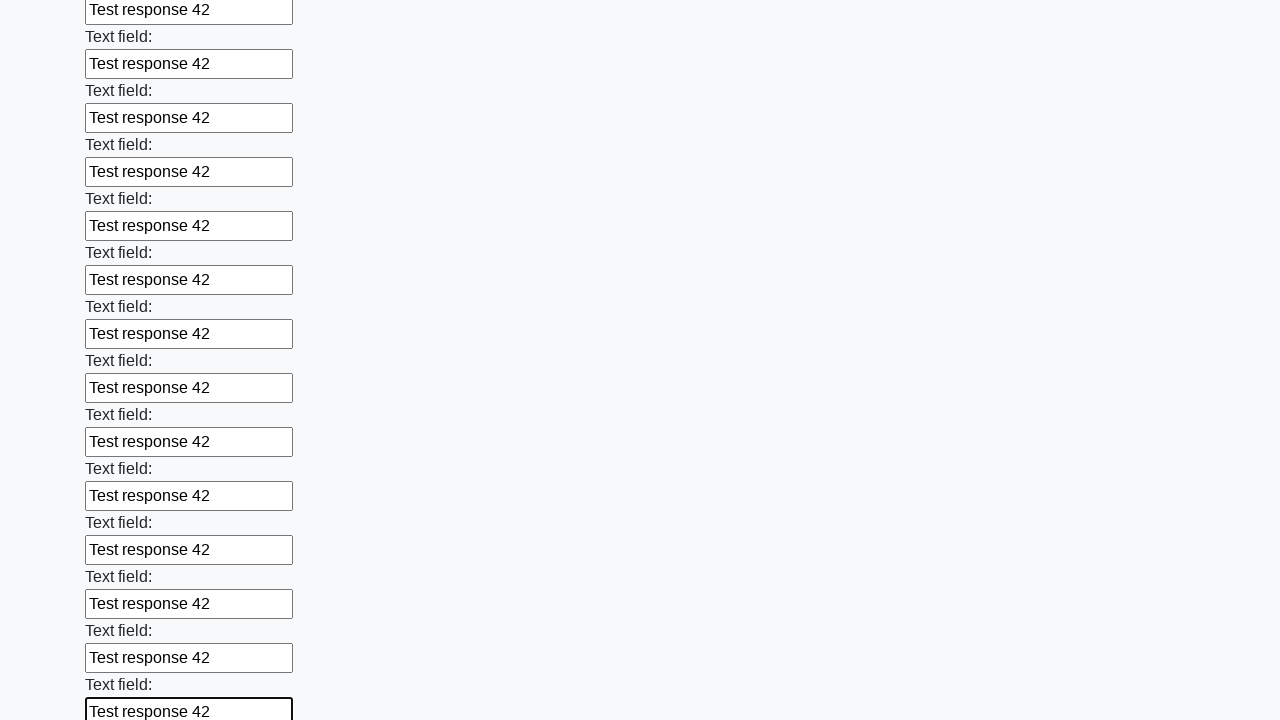

Filled text input field 46 with 'Test response 42' on input[type="text"] >> nth=45
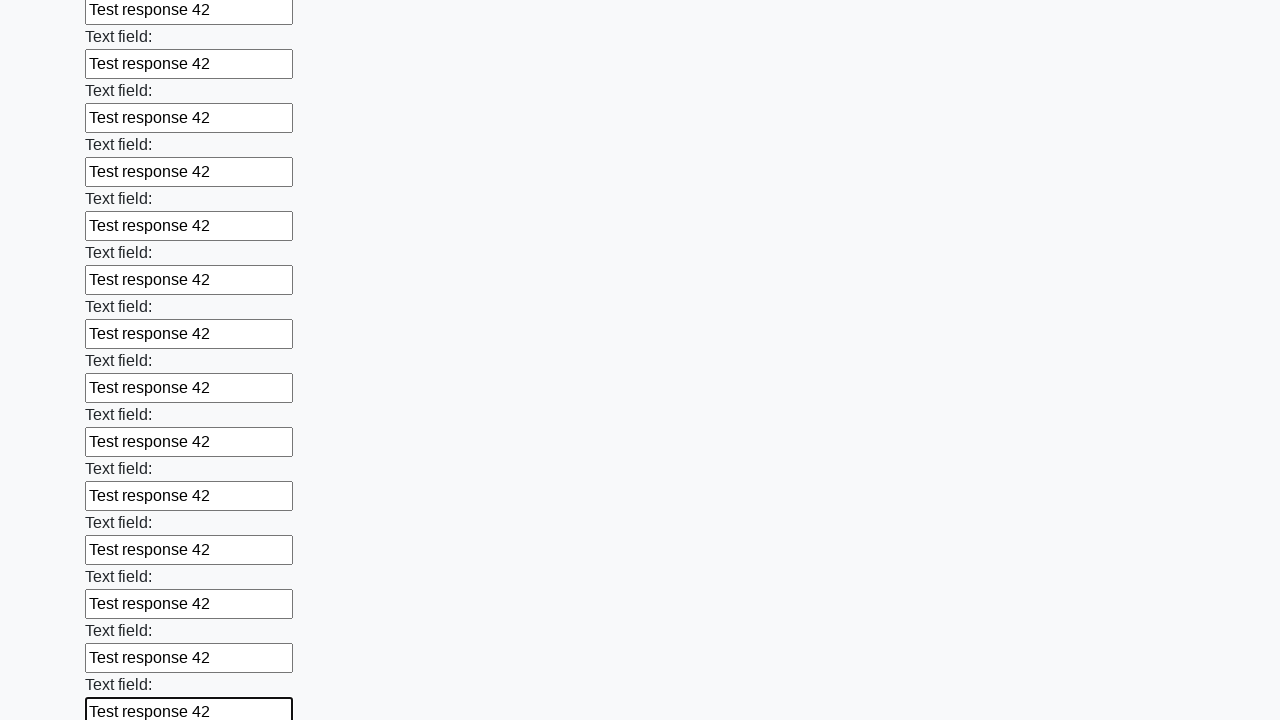

Filled text input field 47 with 'Test response 42' on input[type="text"] >> nth=46
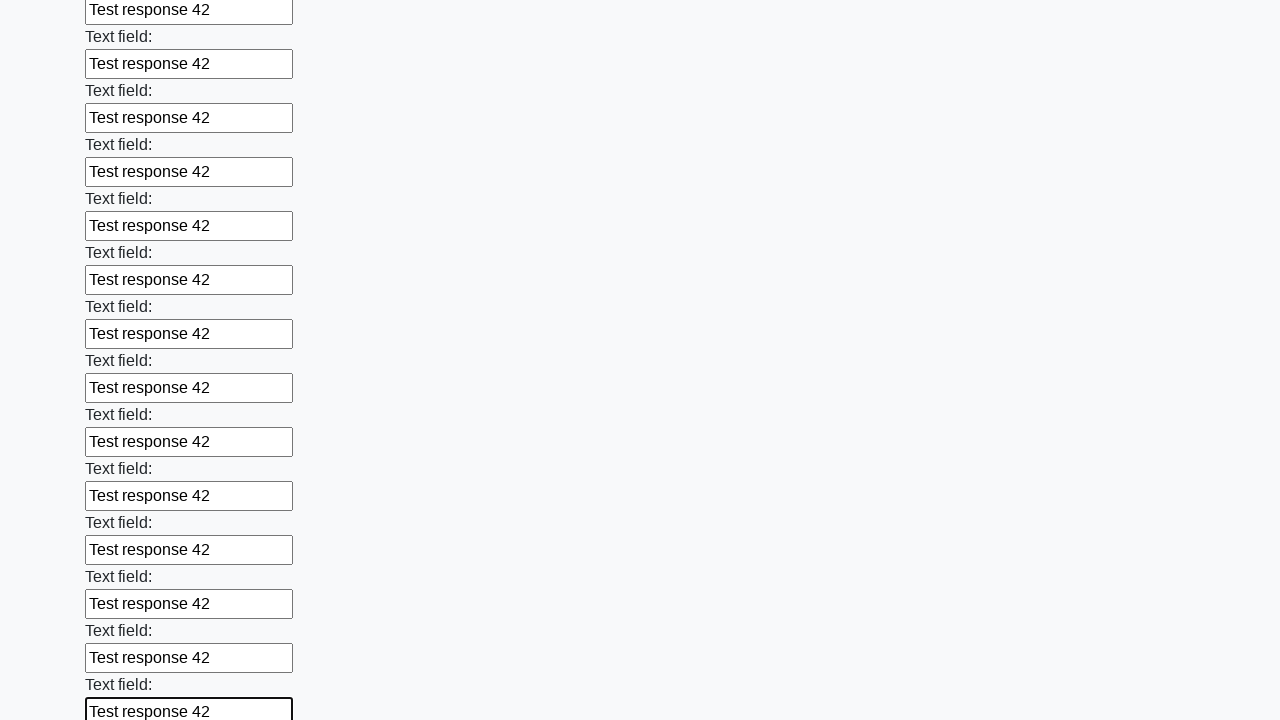

Filled text input field 48 with 'Test response 42' on input[type="text"] >> nth=47
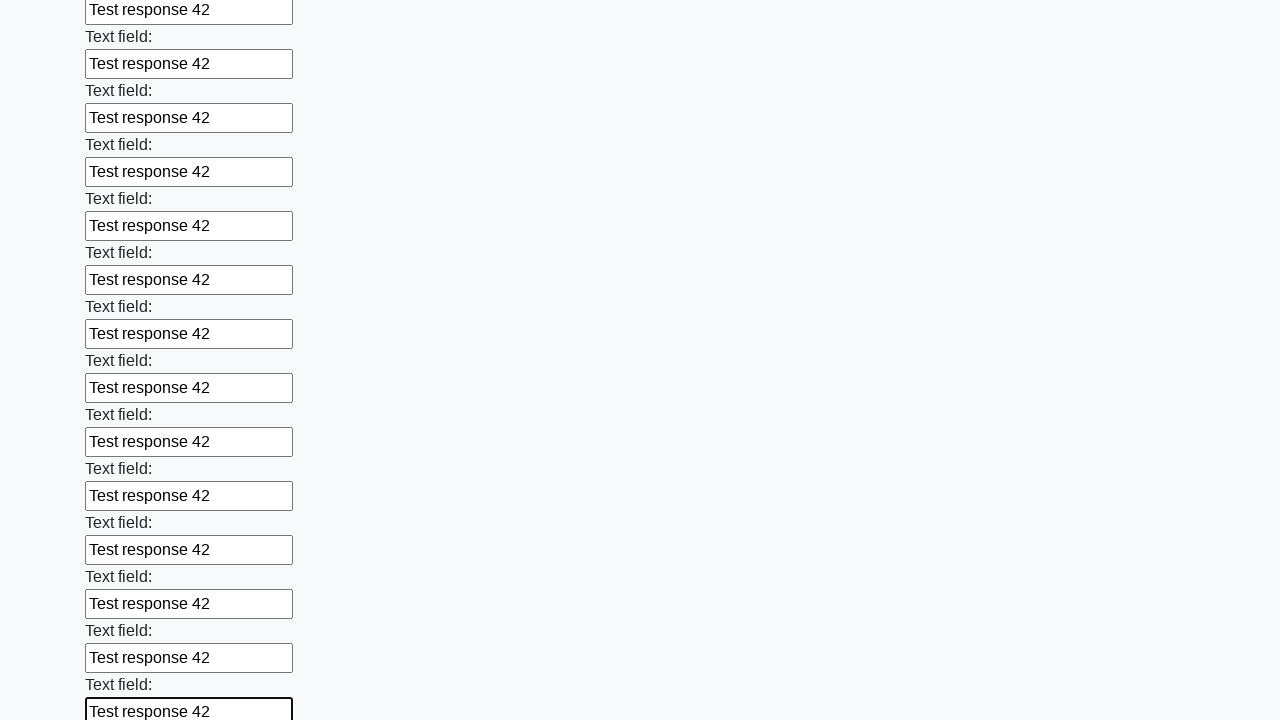

Filled text input field 49 with 'Test response 42' on input[type="text"] >> nth=48
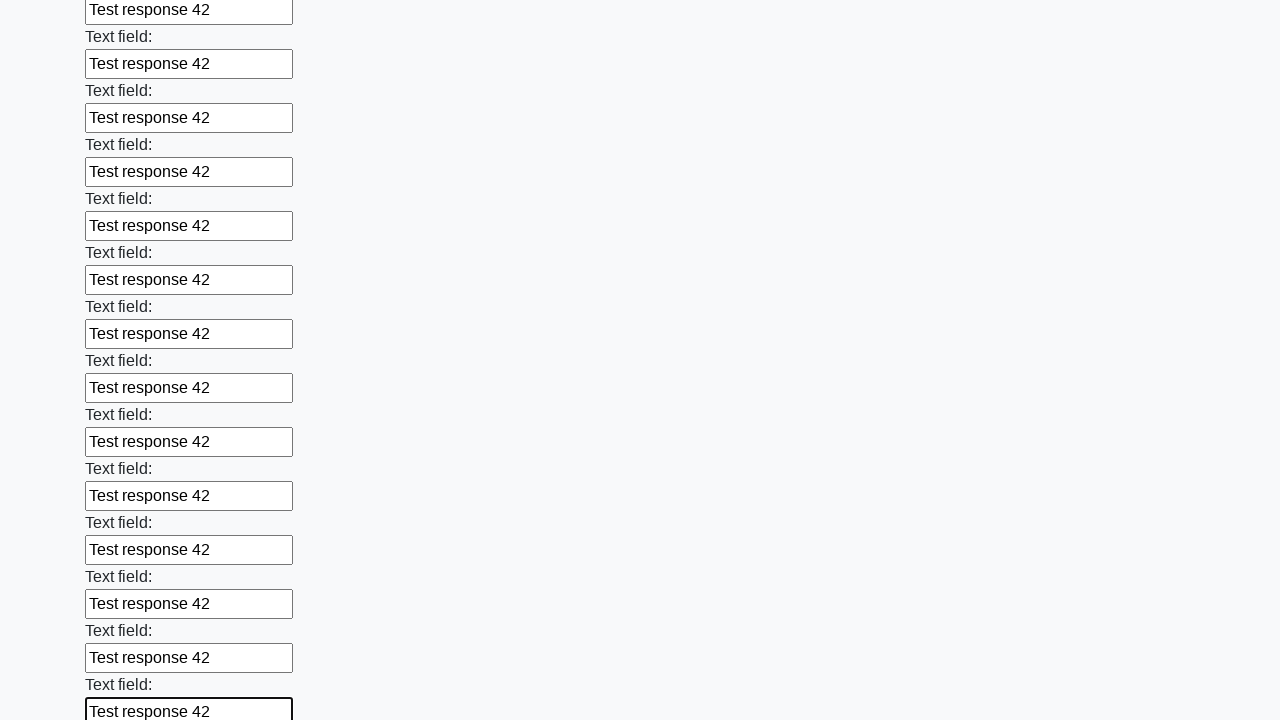

Filled text input field 50 with 'Test response 42' on input[type="text"] >> nth=49
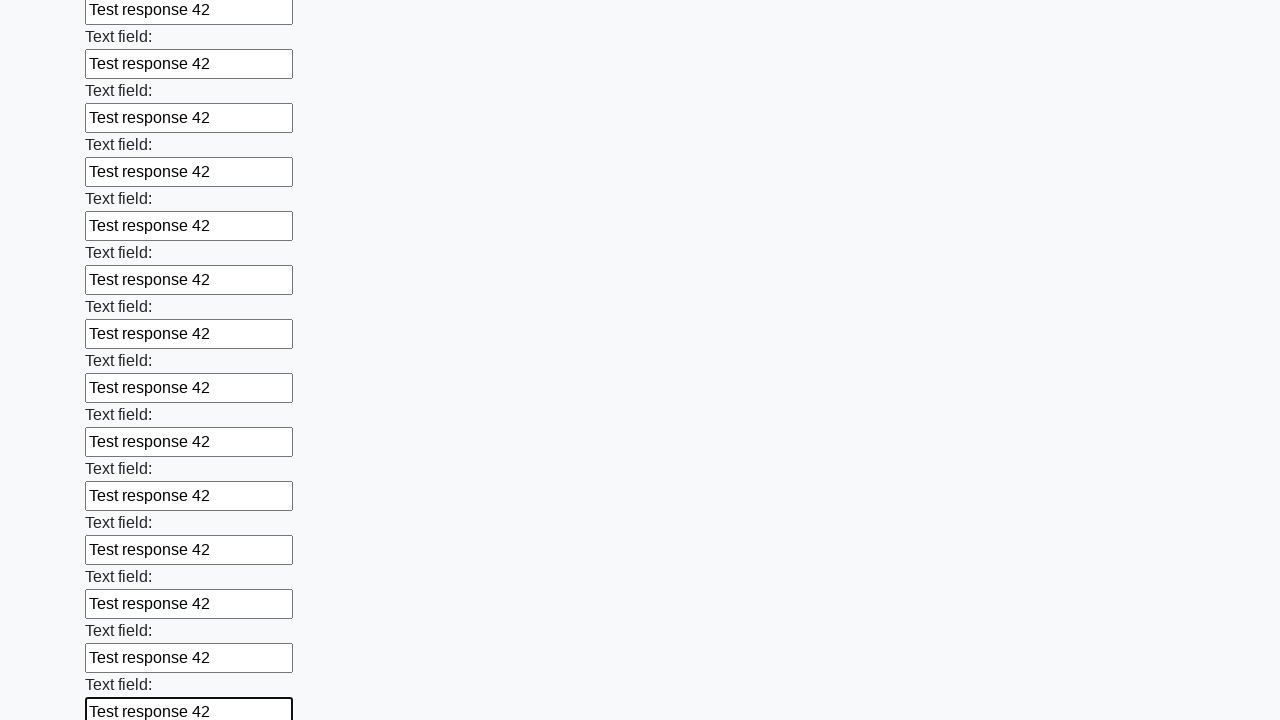

Filled text input field 51 with 'Test response 42' on input[type="text"] >> nth=50
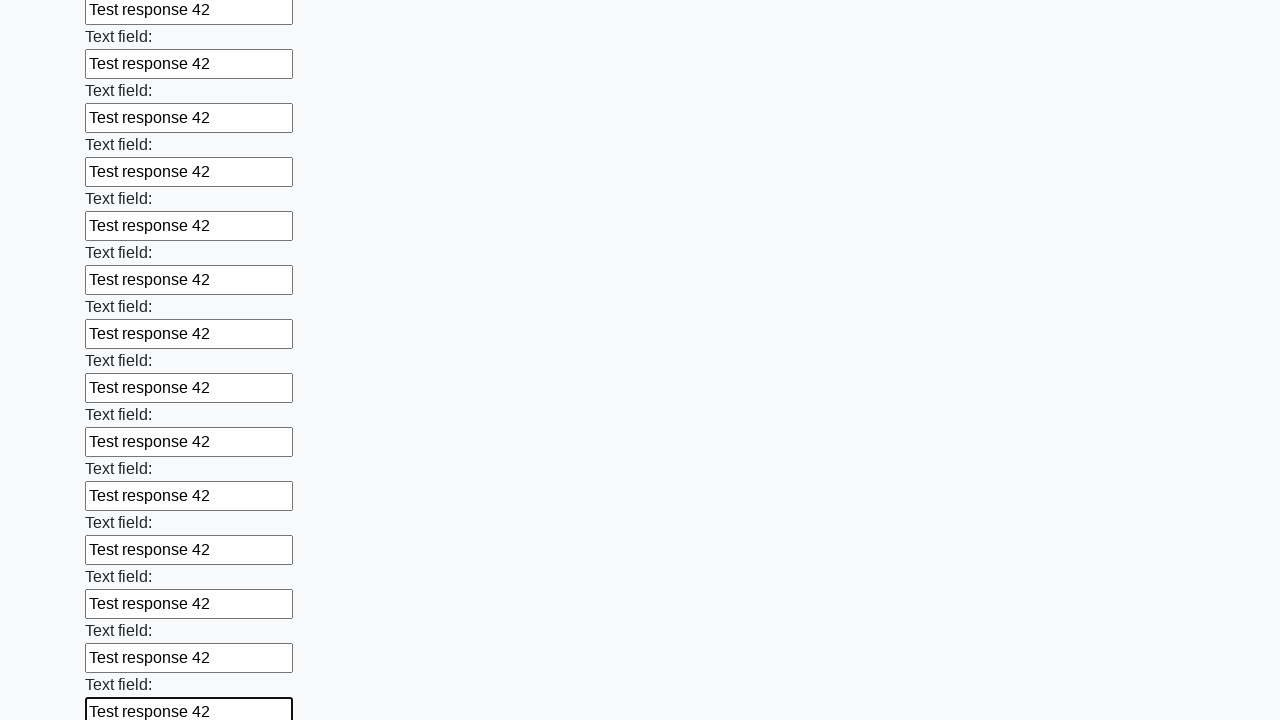

Filled text input field 52 with 'Test response 42' on input[type="text"] >> nth=51
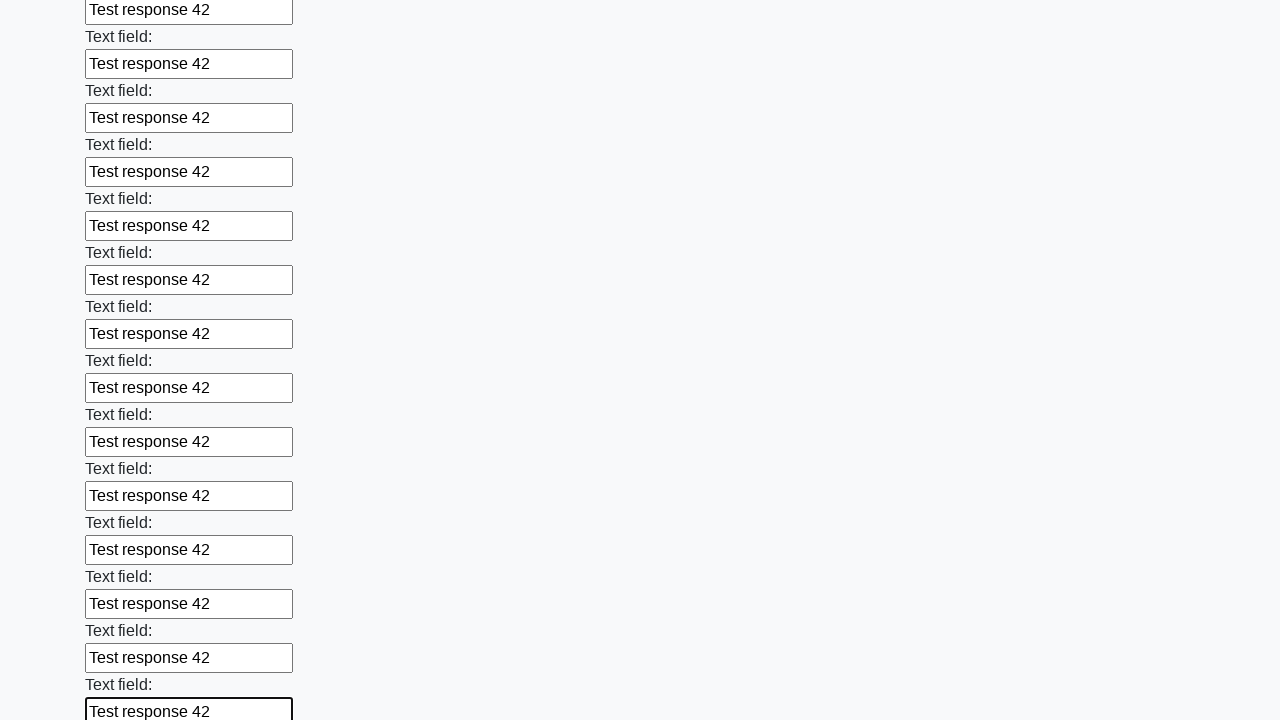

Filled text input field 53 with 'Test response 42' on input[type="text"] >> nth=52
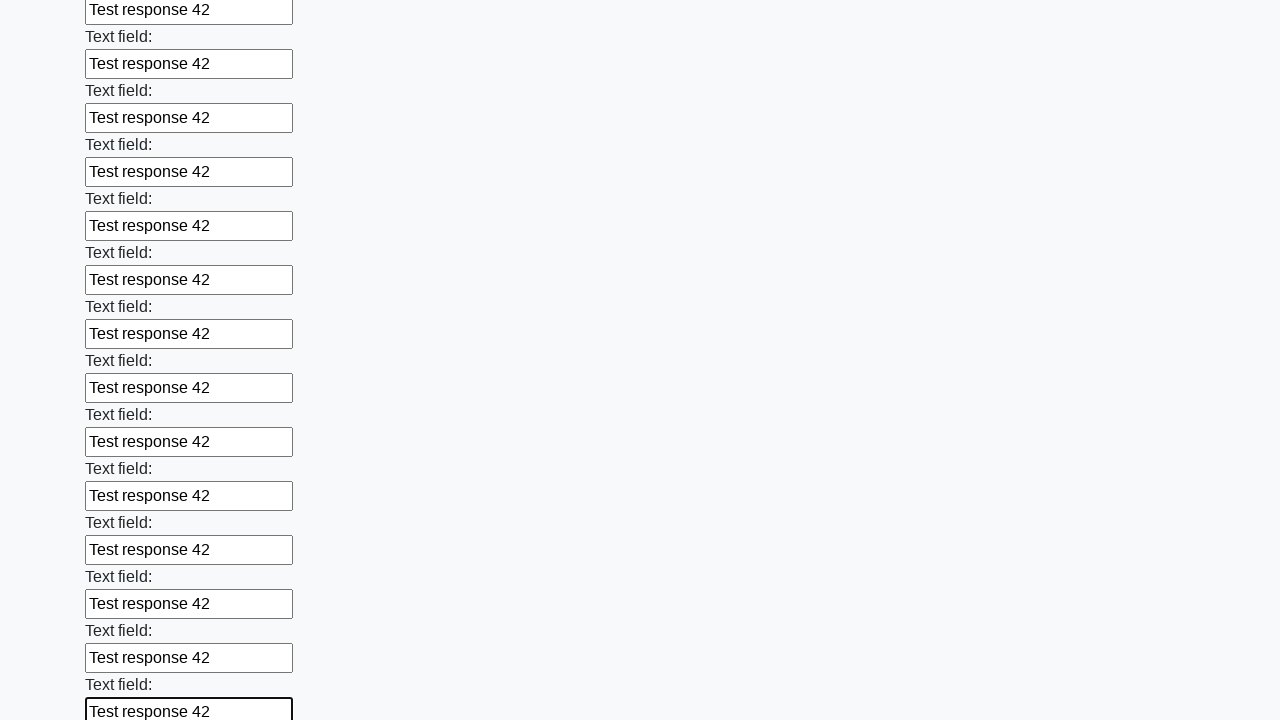

Filled text input field 54 with 'Test response 42' on input[type="text"] >> nth=53
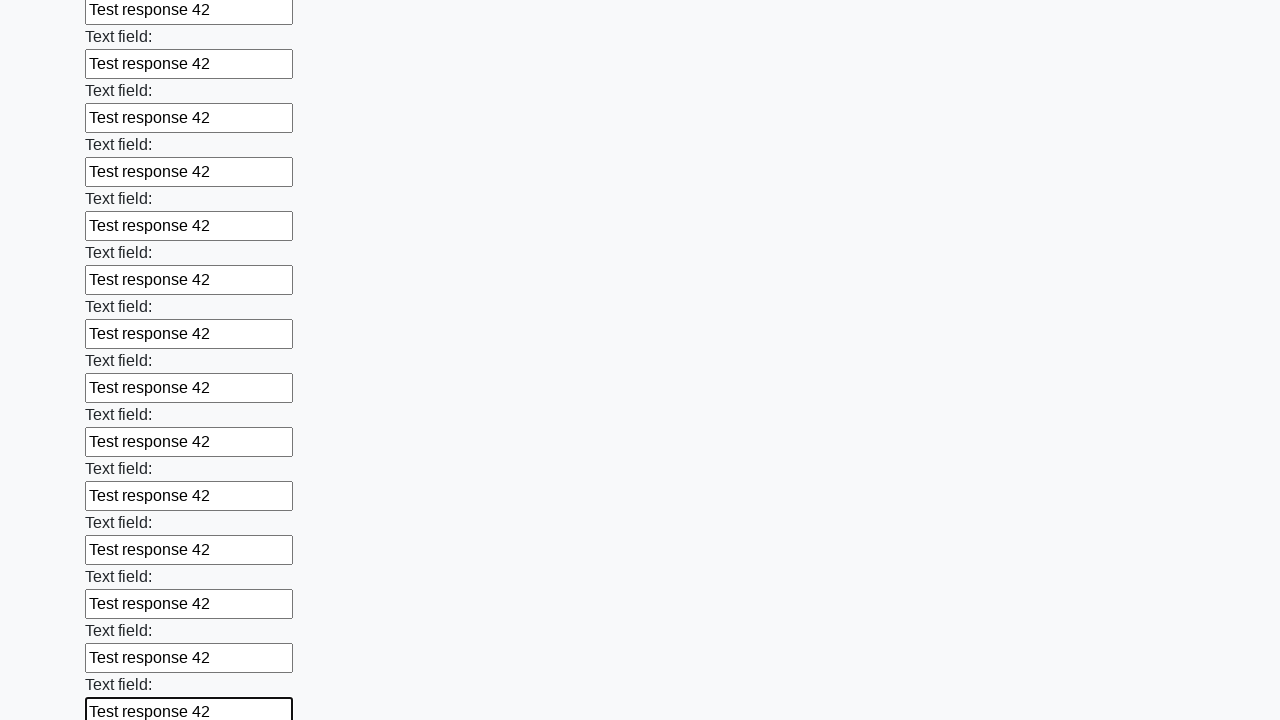

Filled text input field 55 with 'Test response 42' on input[type="text"] >> nth=54
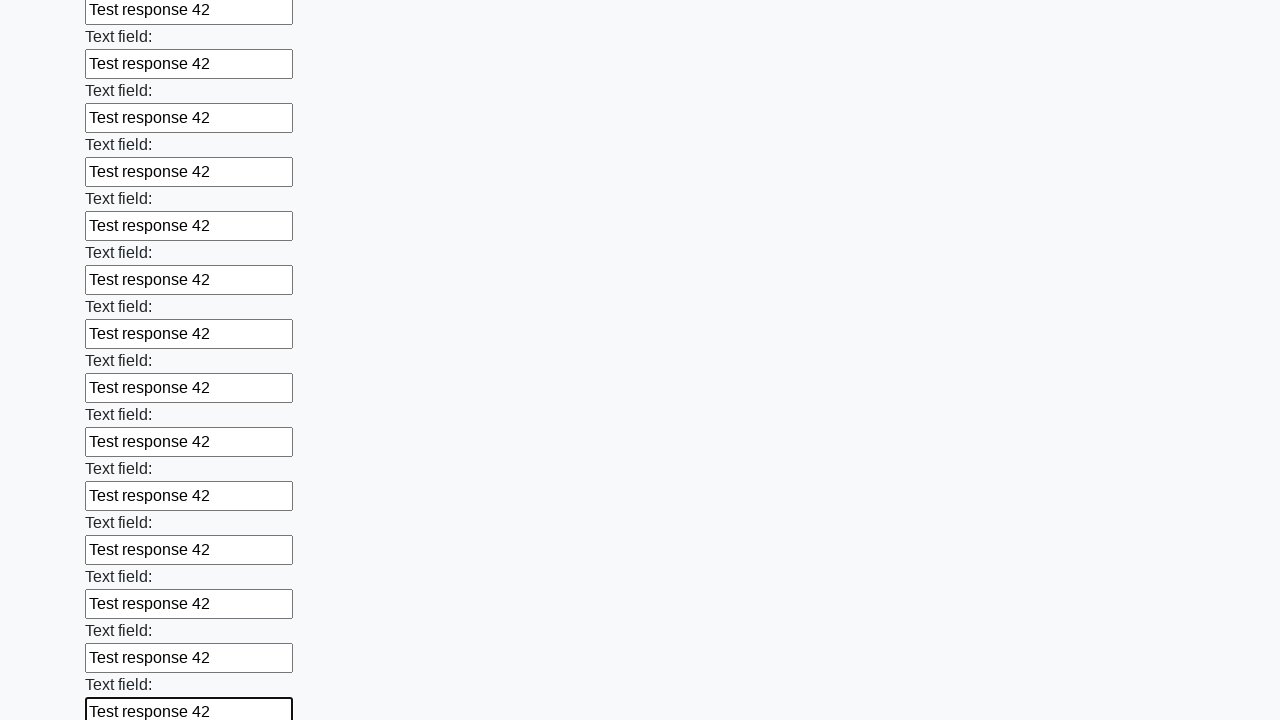

Filled text input field 56 with 'Test response 42' on input[type="text"] >> nth=55
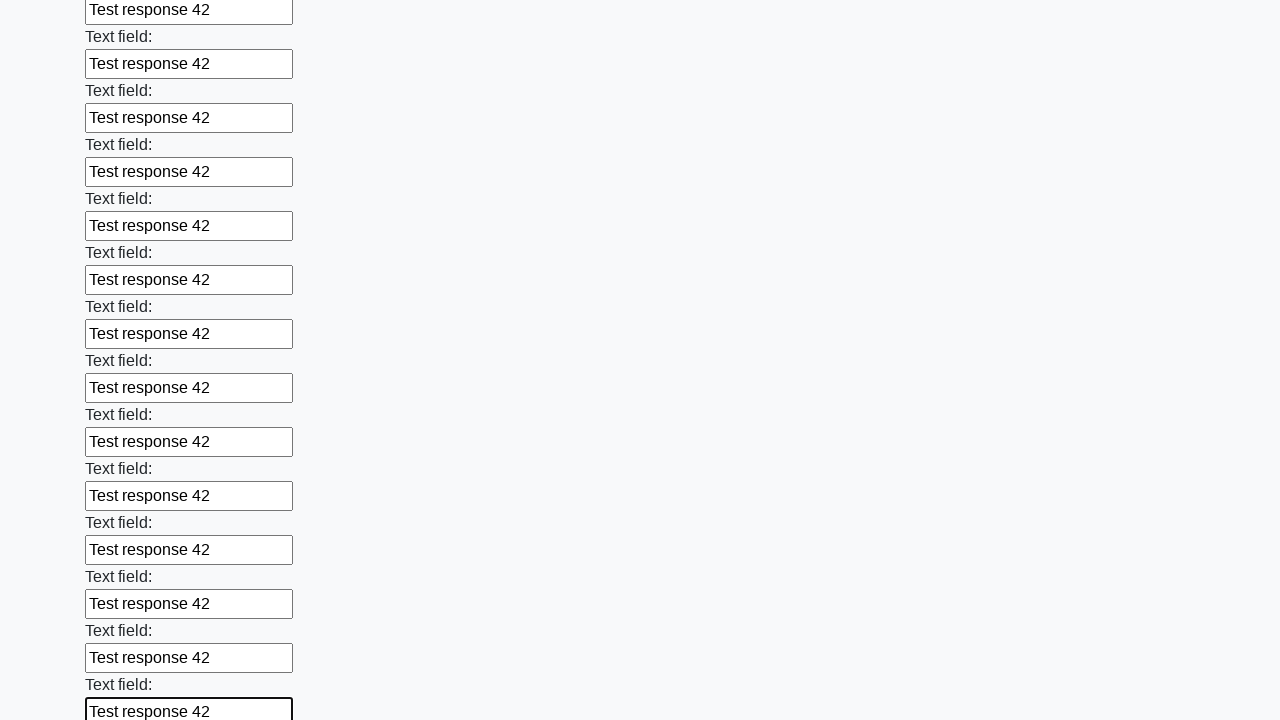

Filled text input field 57 with 'Test response 42' on input[type="text"] >> nth=56
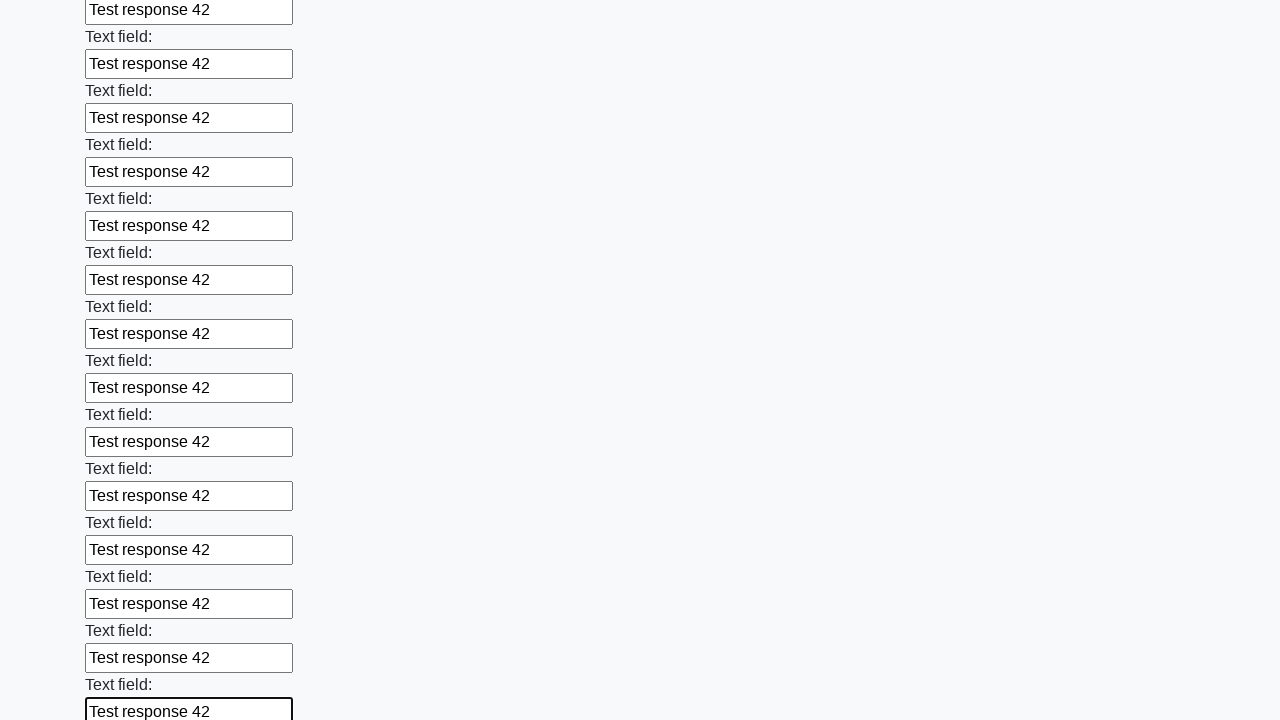

Filled text input field 58 with 'Test response 42' on input[type="text"] >> nth=57
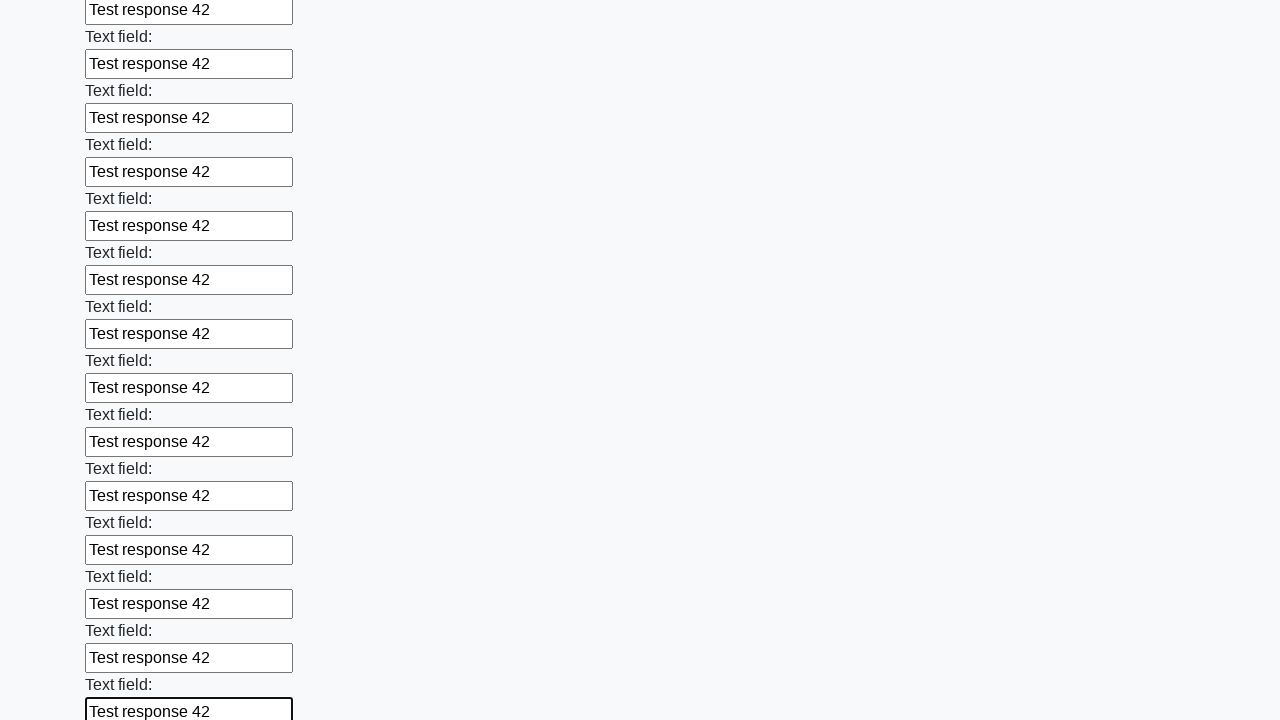

Filled text input field 59 with 'Test response 42' on input[type="text"] >> nth=58
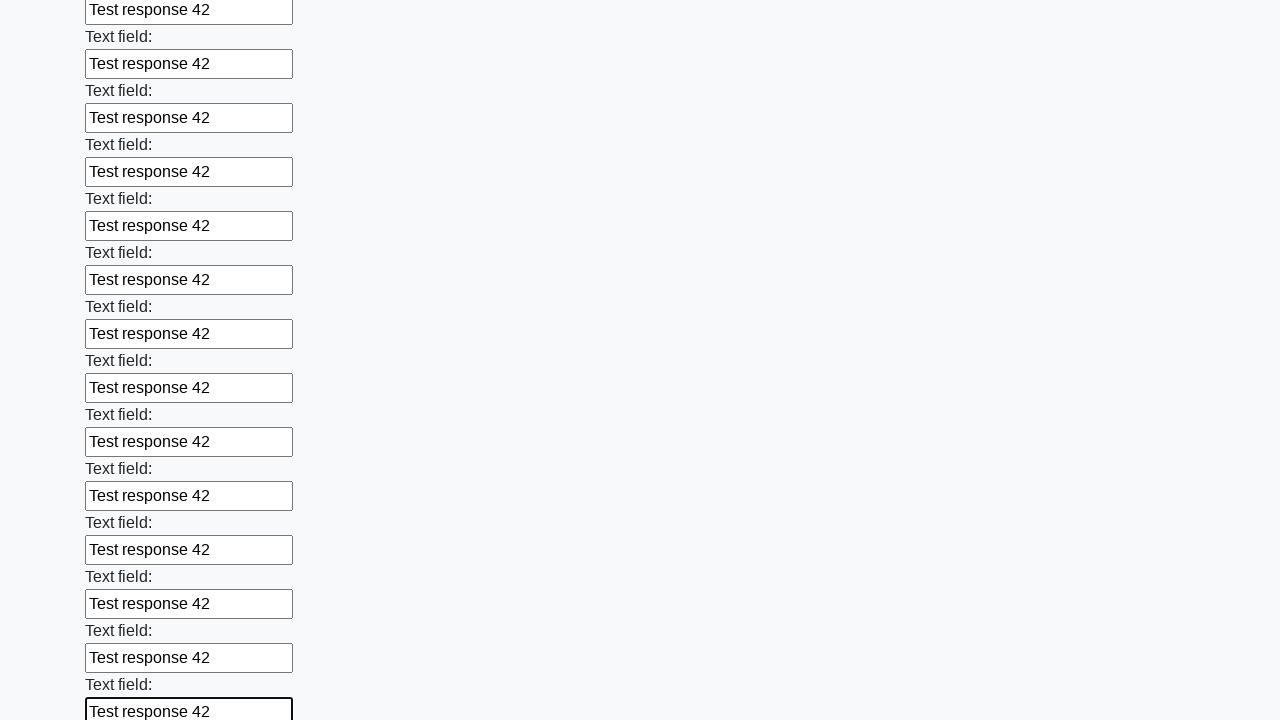

Filled text input field 60 with 'Test response 42' on input[type="text"] >> nth=59
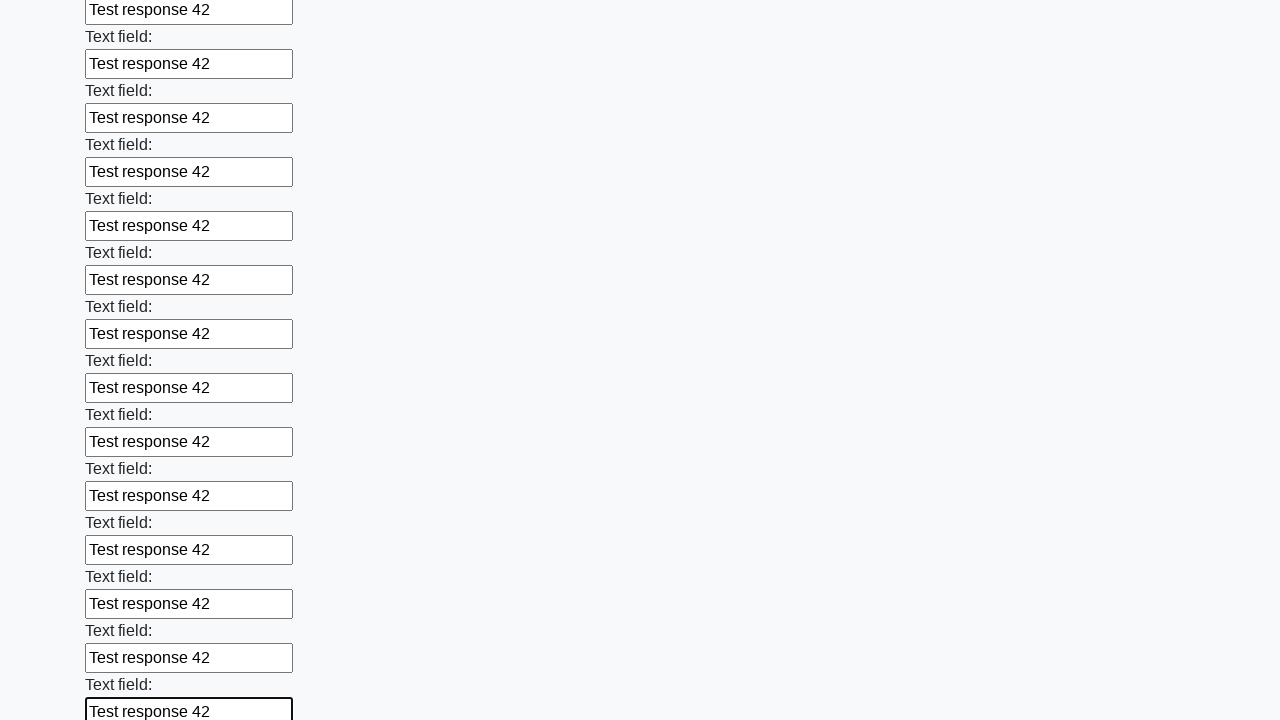

Filled text input field 61 with 'Test response 42' on input[type="text"] >> nth=60
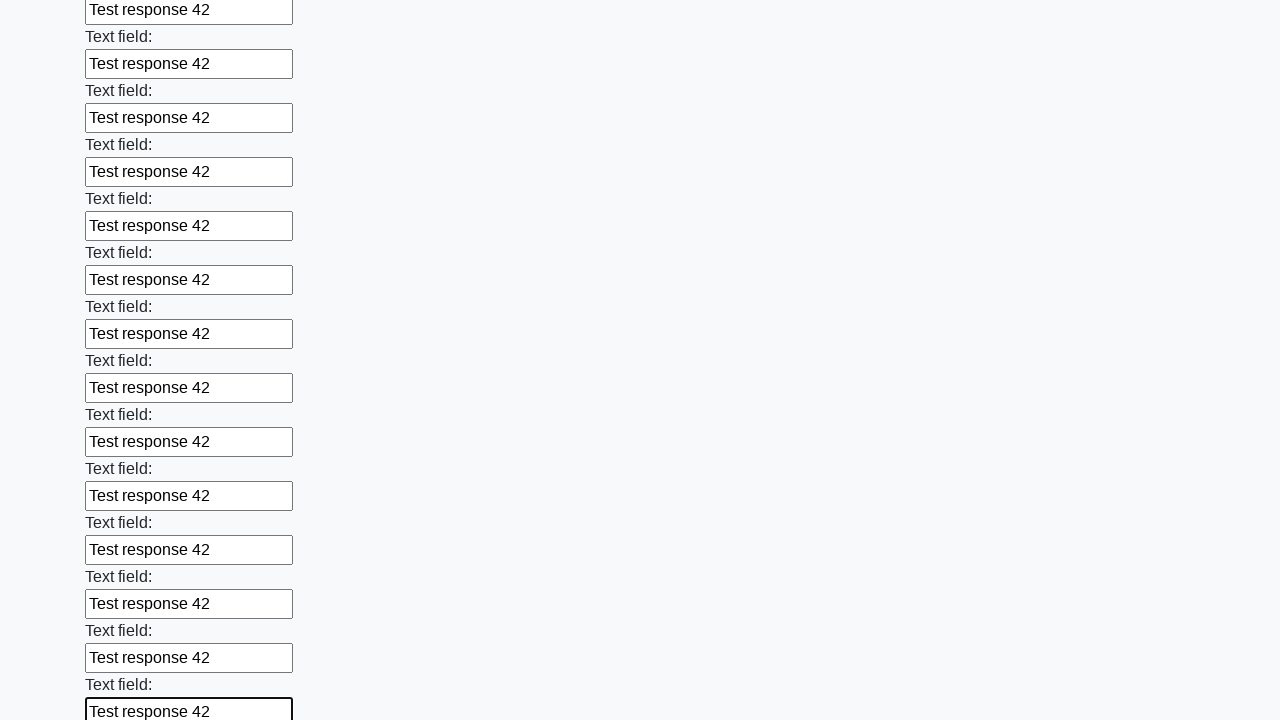

Filled text input field 62 with 'Test response 42' on input[type="text"] >> nth=61
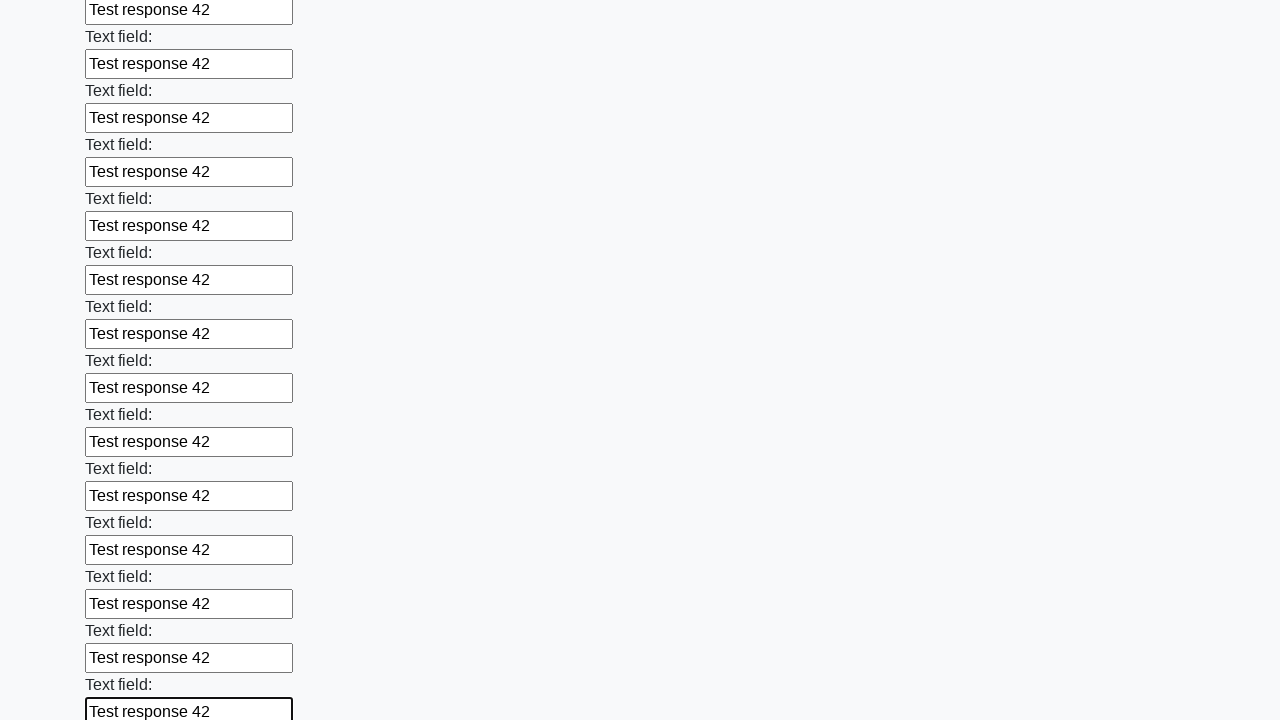

Filled text input field 63 with 'Test response 42' on input[type="text"] >> nth=62
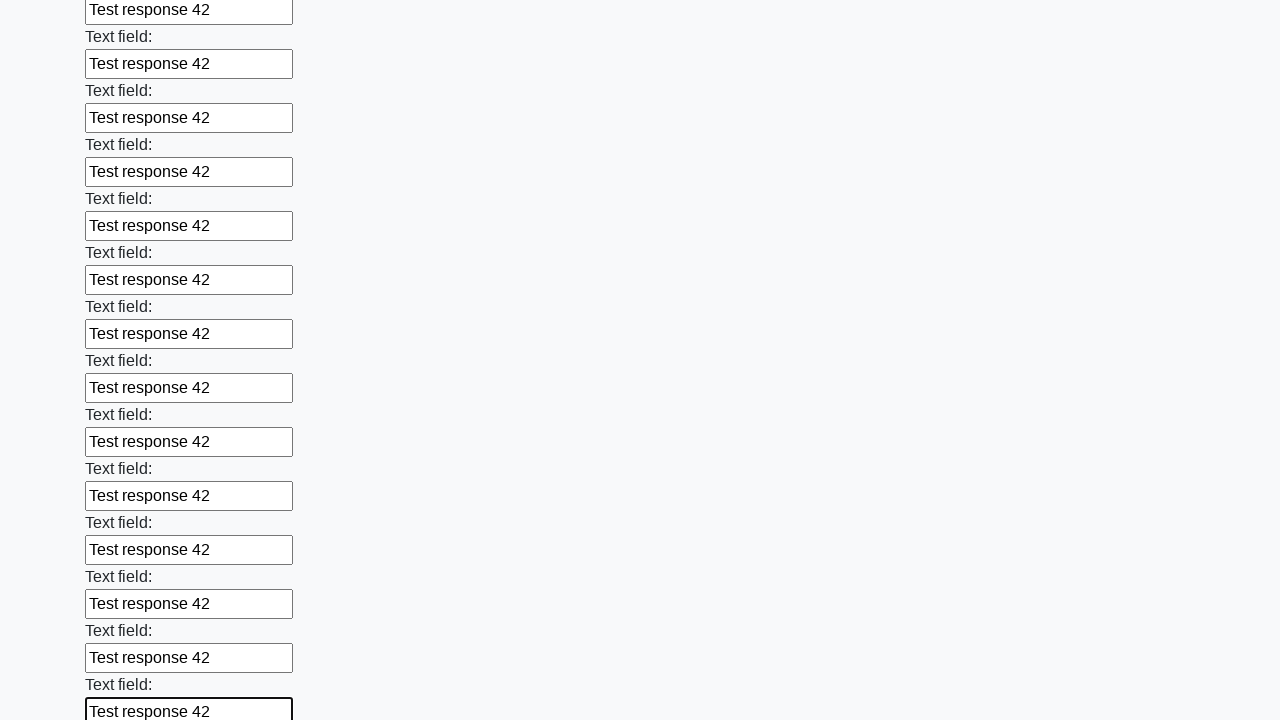

Filled text input field 64 with 'Test response 42' on input[type="text"] >> nth=63
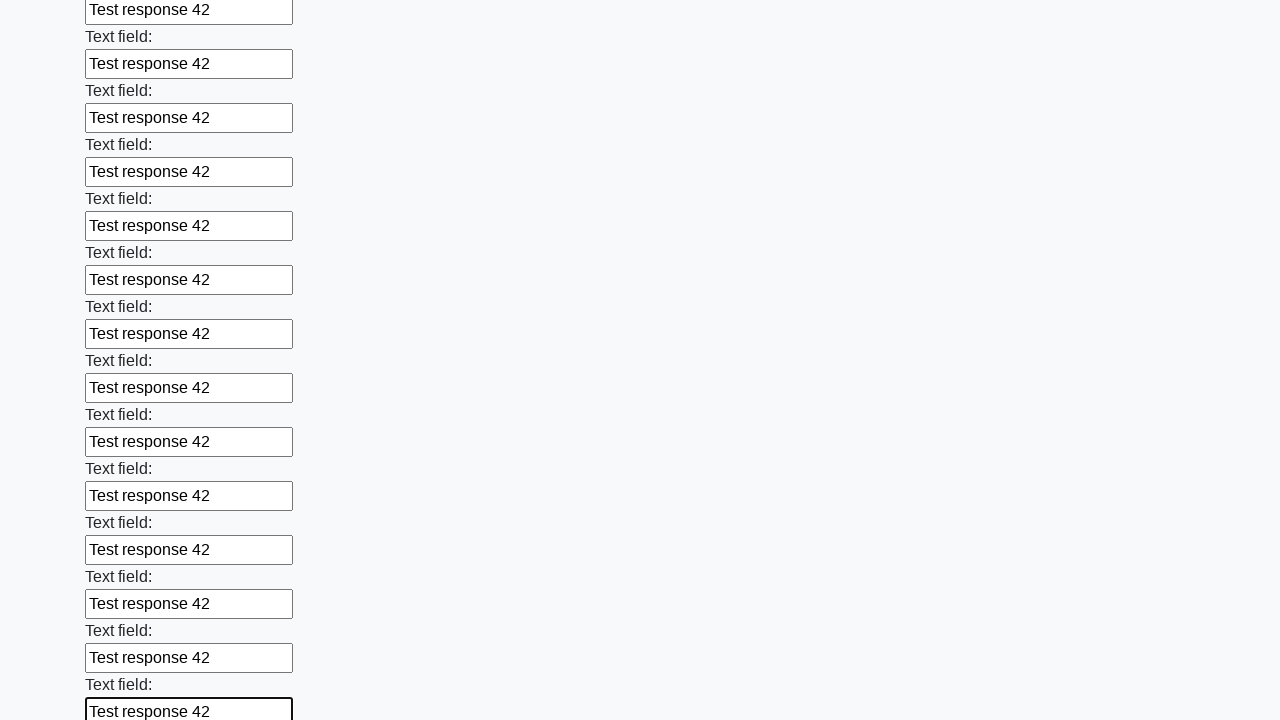

Filled text input field 65 with 'Test response 42' on input[type="text"] >> nth=64
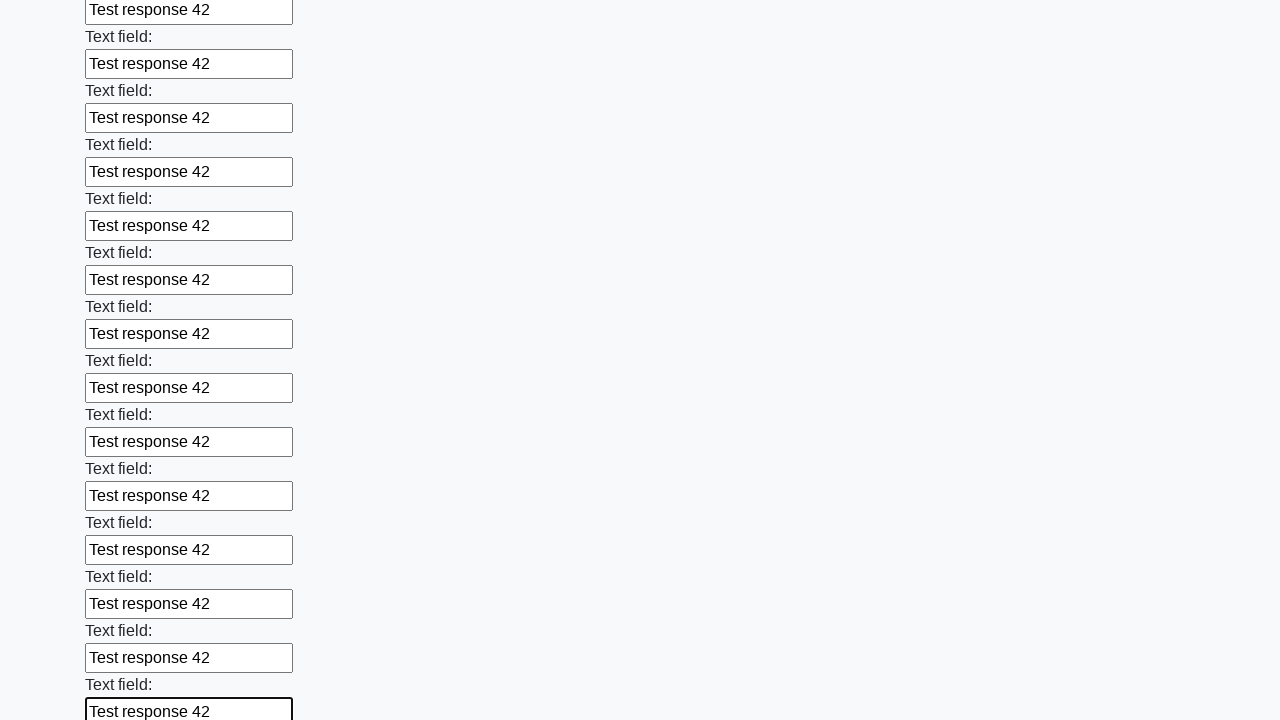

Filled text input field 66 with 'Test response 42' on input[type="text"] >> nth=65
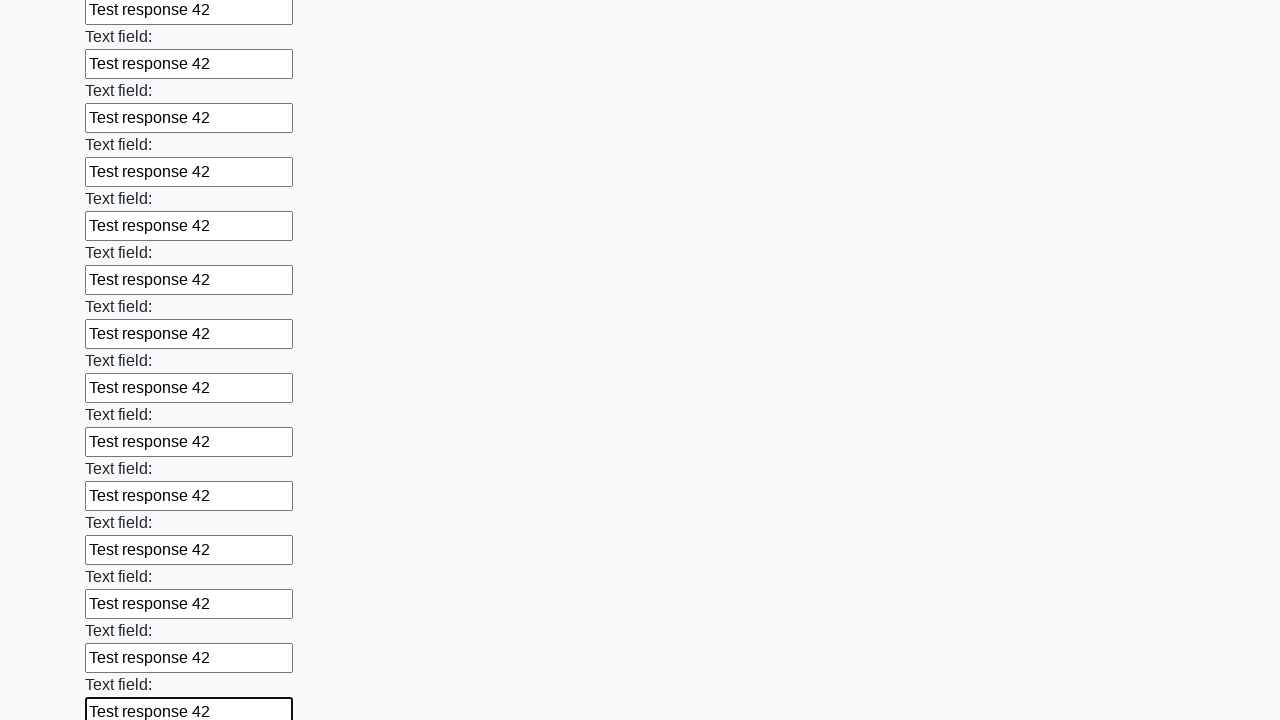

Filled text input field 67 with 'Test response 42' on input[type="text"] >> nth=66
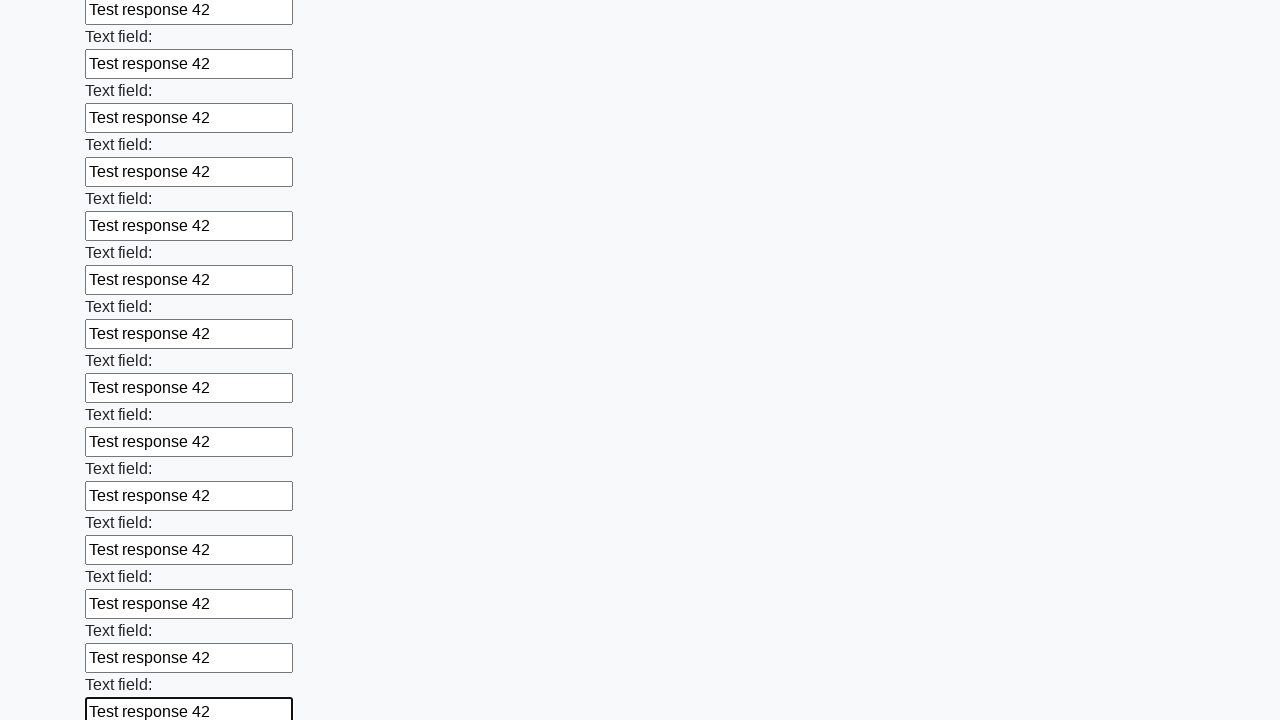

Filled text input field 68 with 'Test response 42' on input[type="text"] >> nth=67
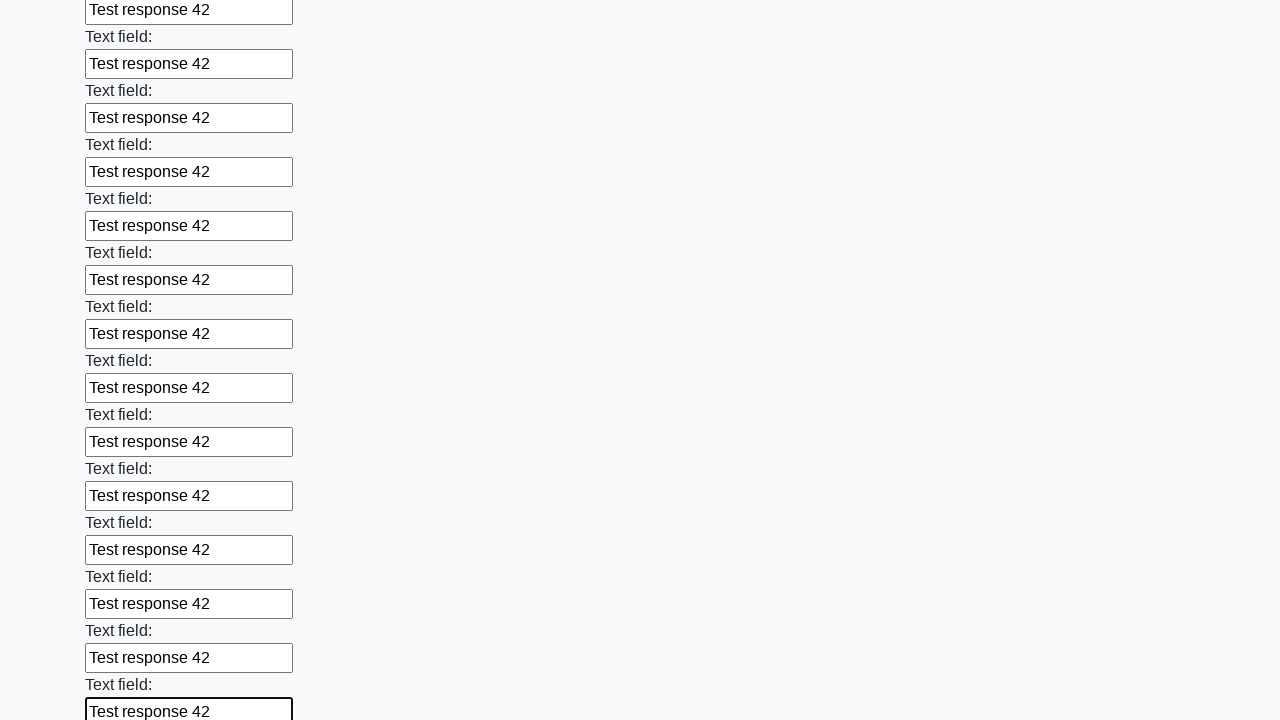

Filled text input field 69 with 'Test response 42' on input[type="text"] >> nth=68
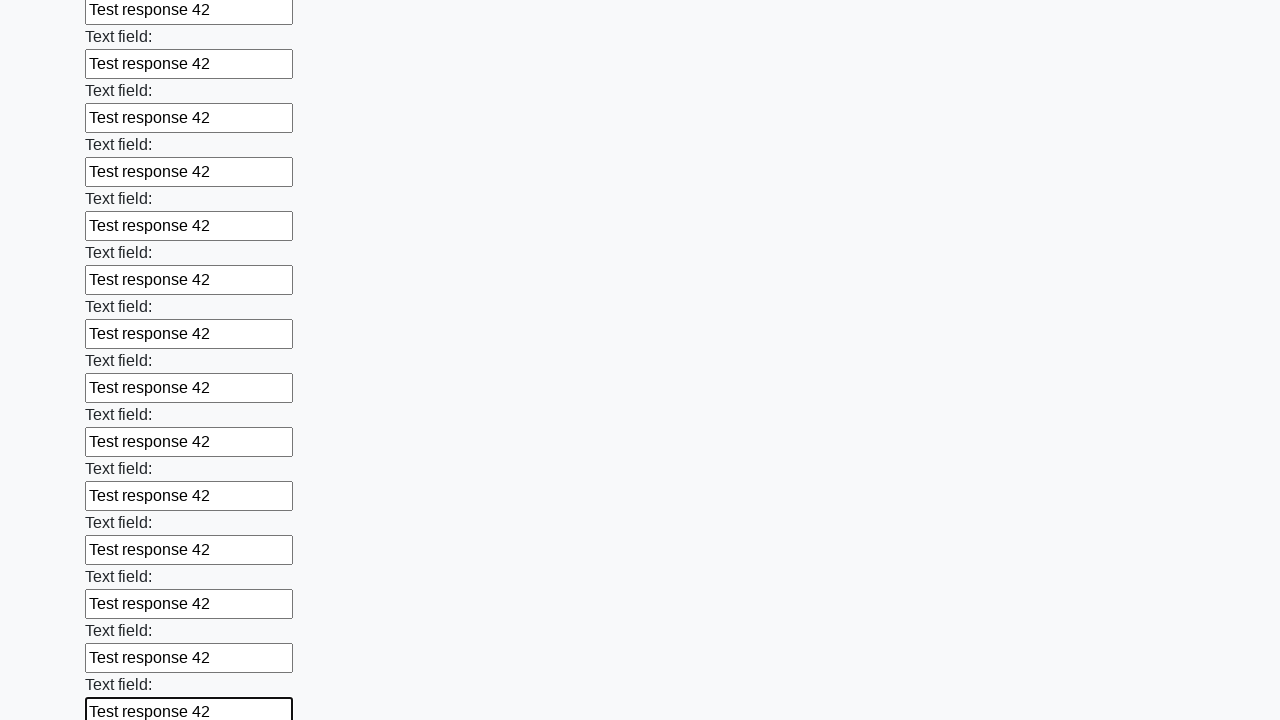

Filled text input field 70 with 'Test response 42' on input[type="text"] >> nth=69
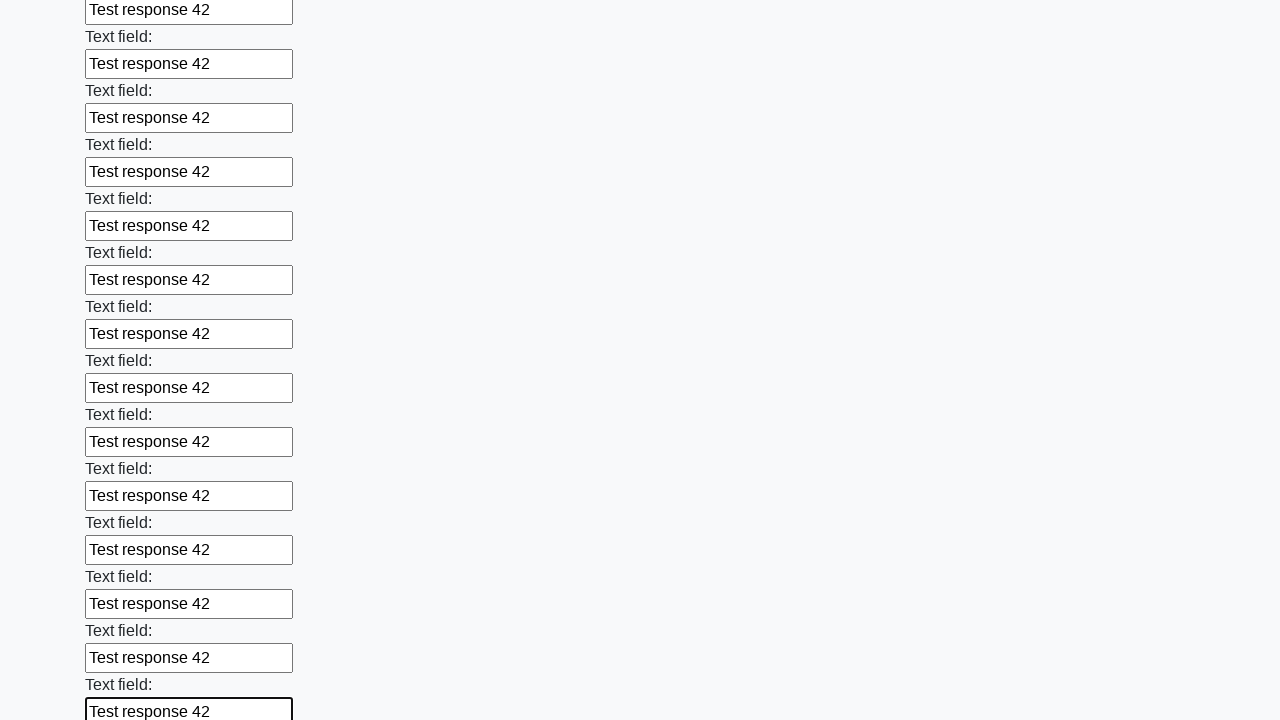

Filled text input field 71 with 'Test response 42' on input[type="text"] >> nth=70
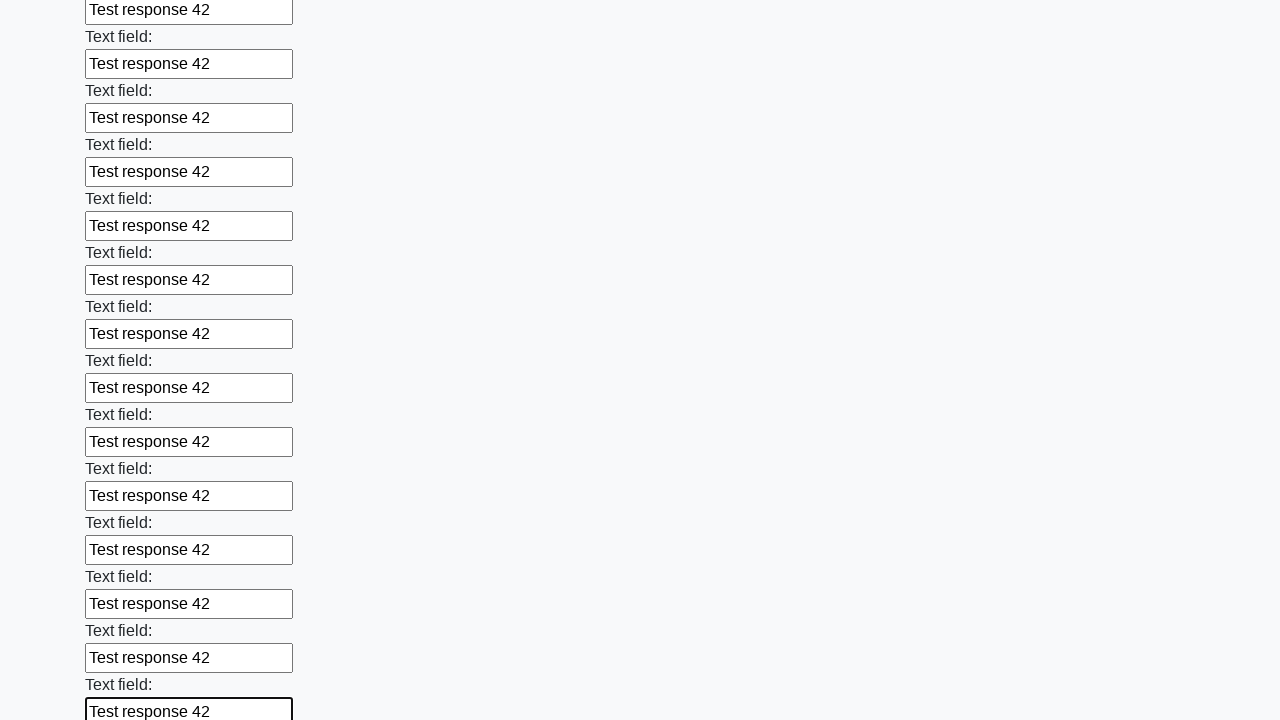

Filled text input field 72 with 'Test response 42' on input[type="text"] >> nth=71
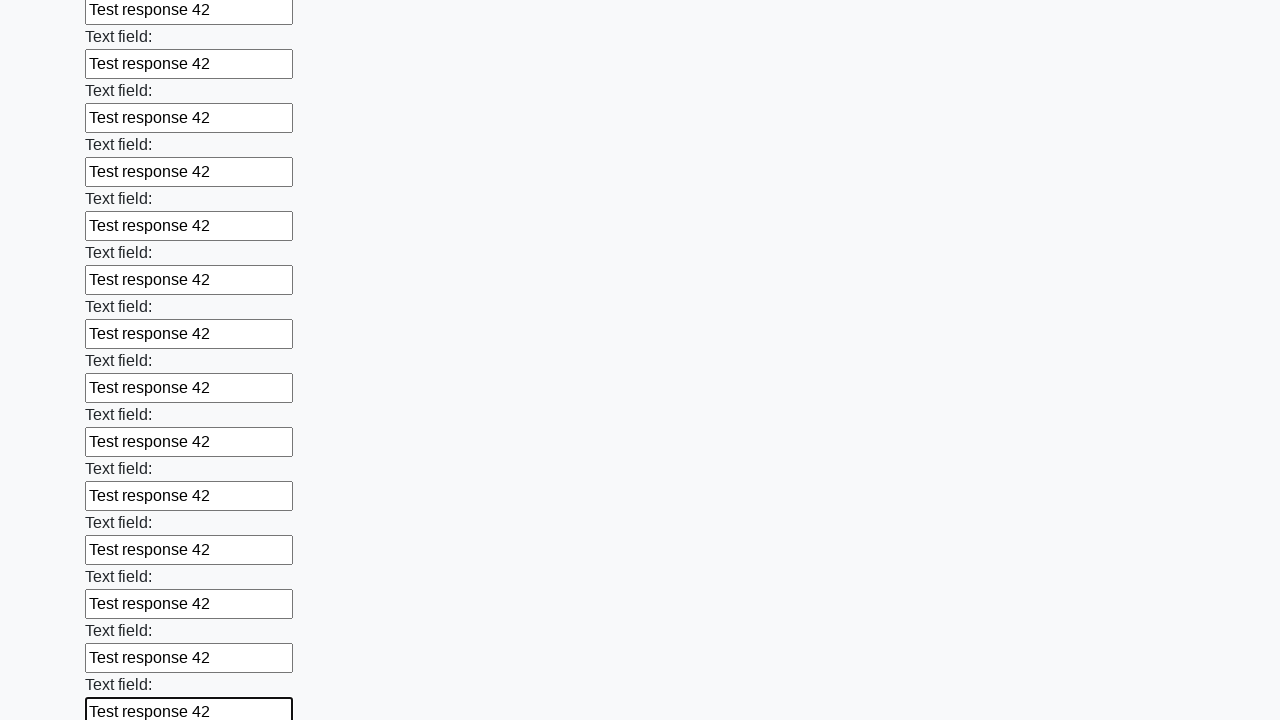

Filled text input field 73 with 'Test response 42' on input[type="text"] >> nth=72
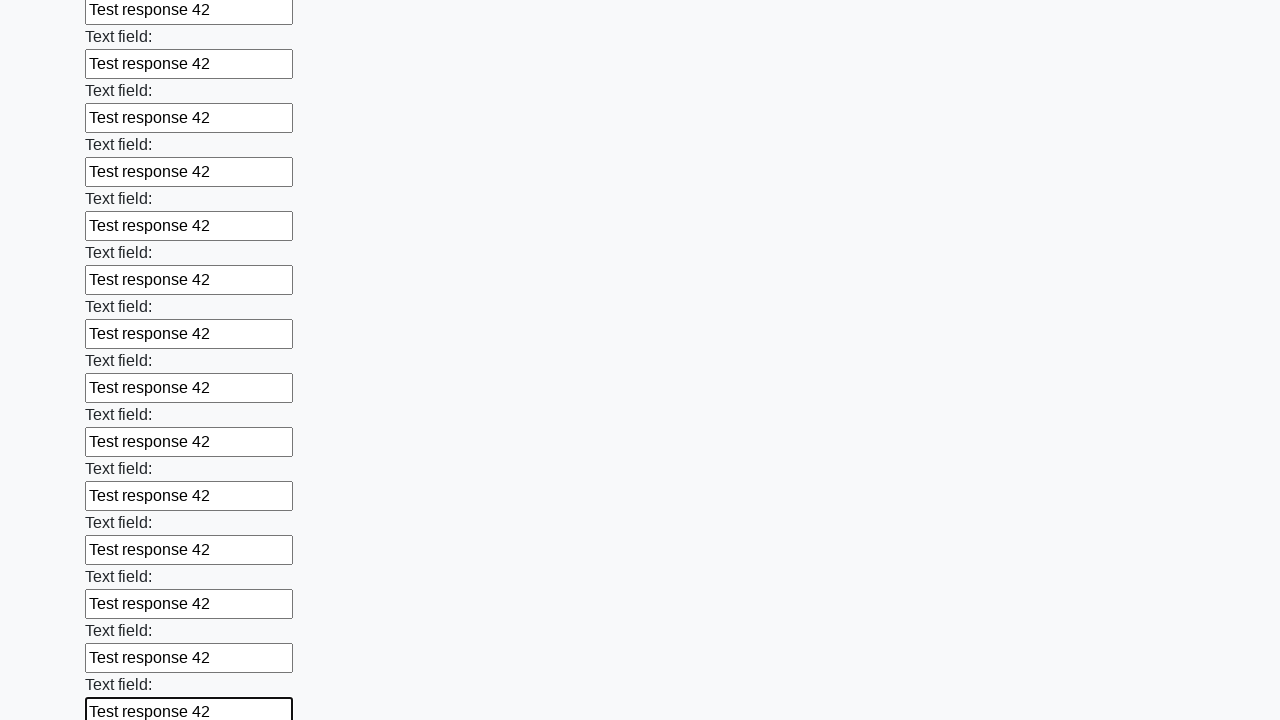

Filled text input field 74 with 'Test response 42' on input[type="text"] >> nth=73
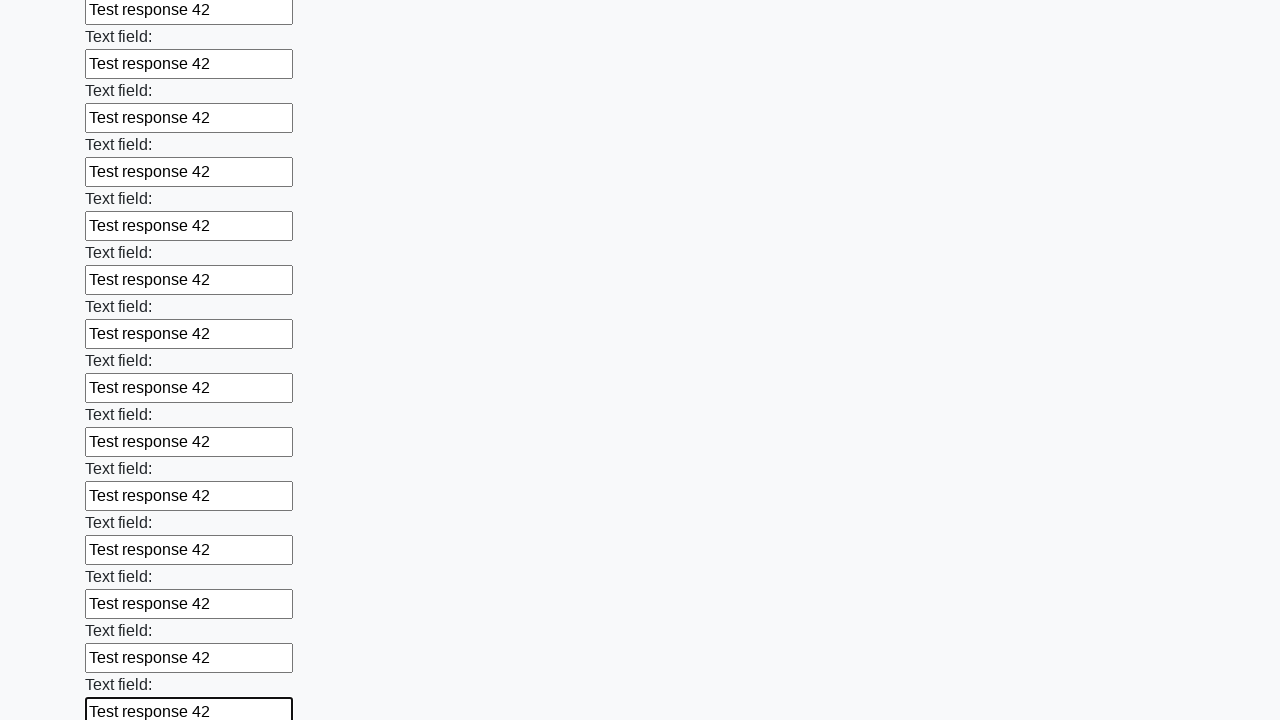

Filled text input field 75 with 'Test response 42' on input[type="text"] >> nth=74
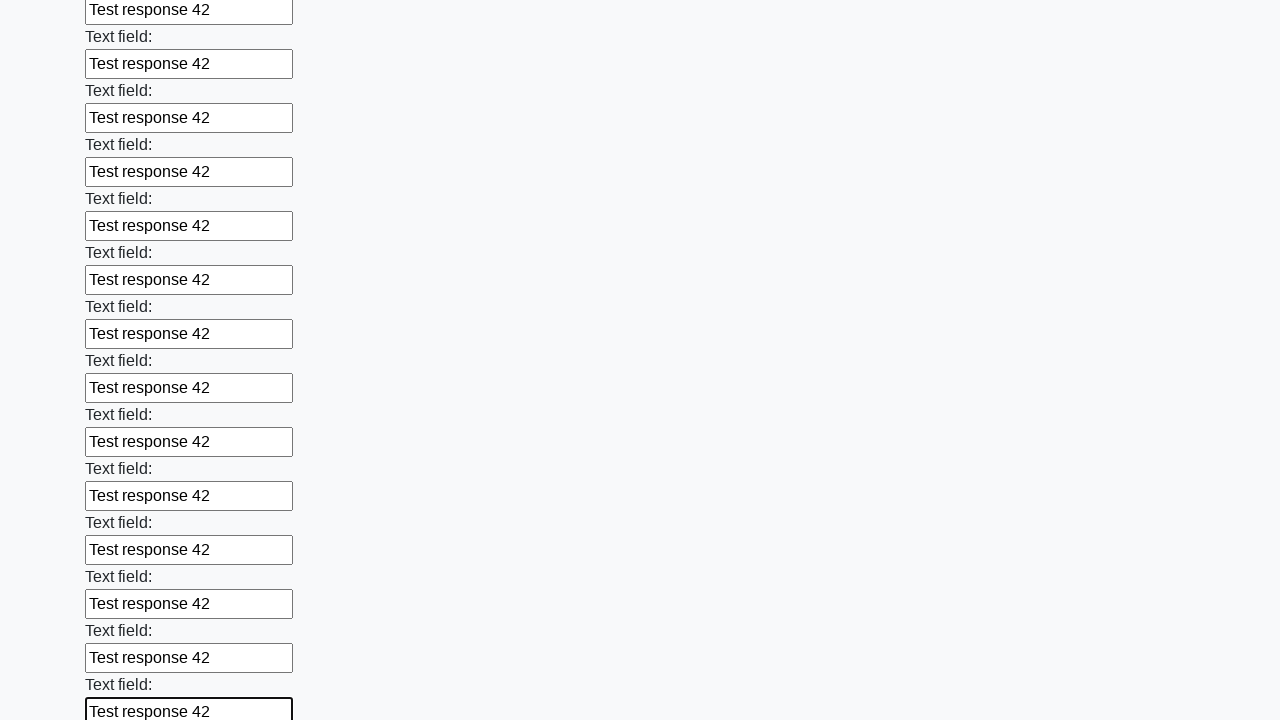

Filled text input field 76 with 'Test response 42' on input[type="text"] >> nth=75
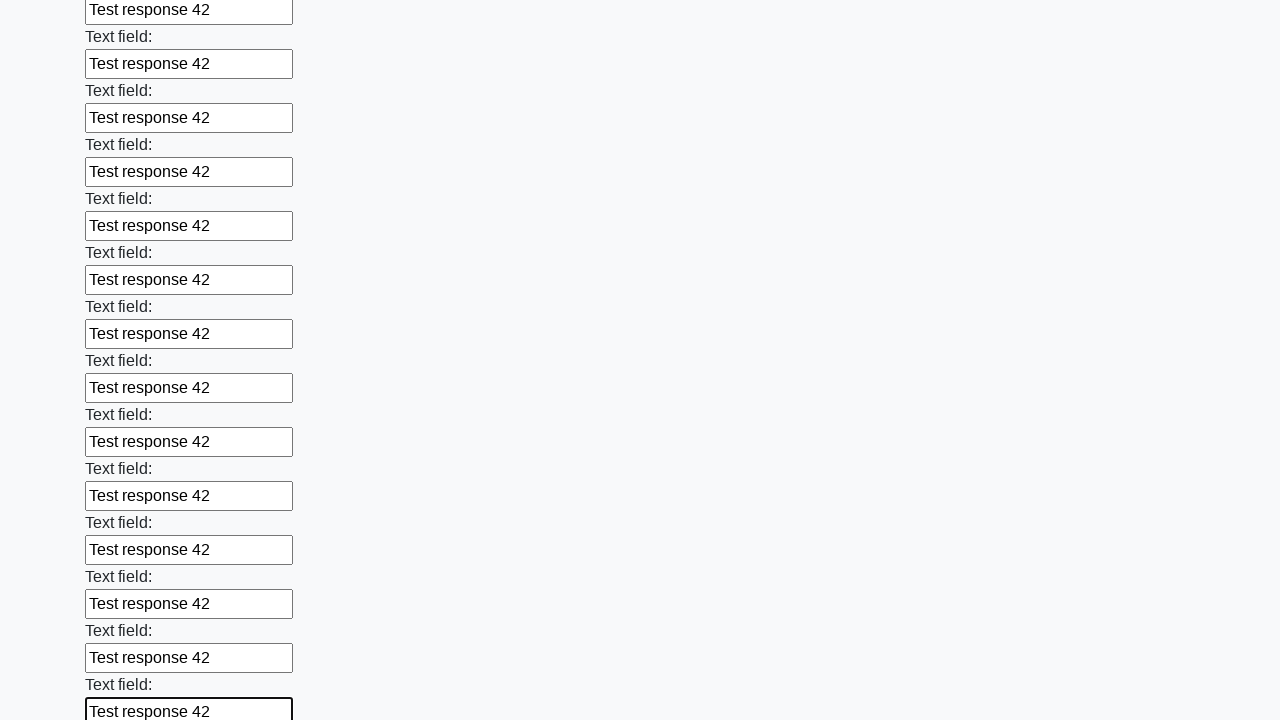

Filled text input field 77 with 'Test response 42' on input[type="text"] >> nth=76
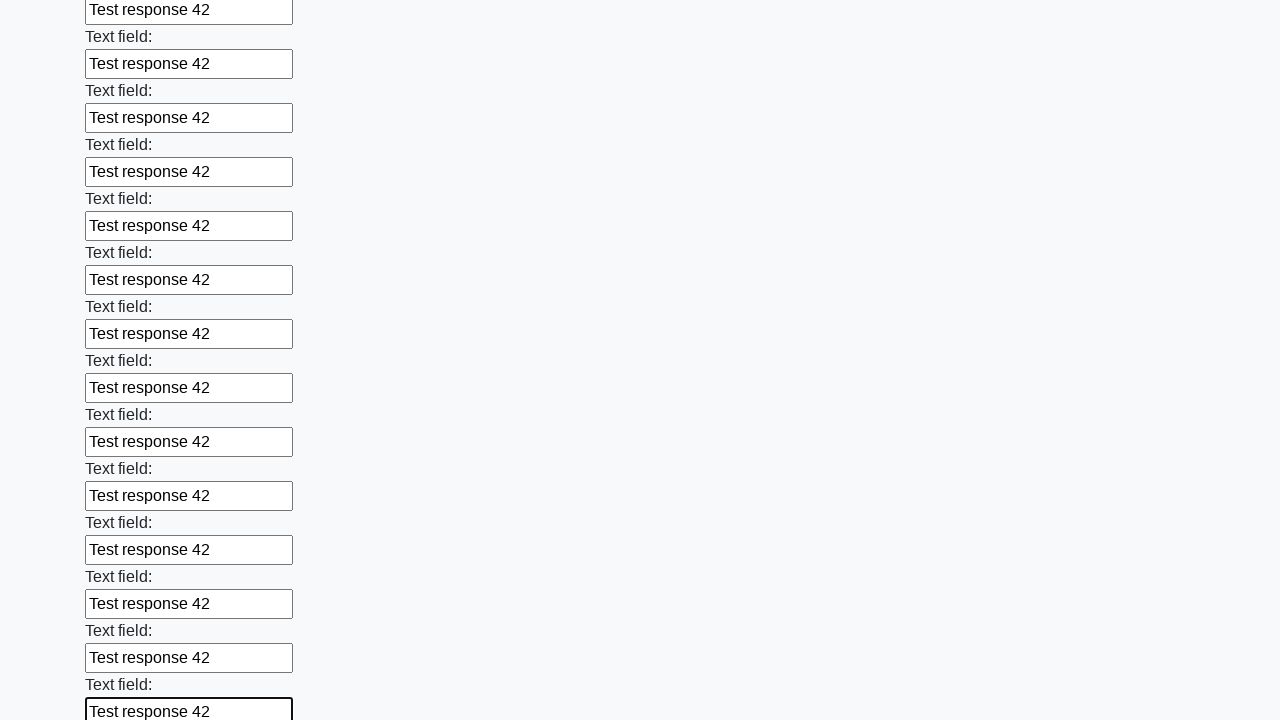

Filled text input field 78 with 'Test response 42' on input[type="text"] >> nth=77
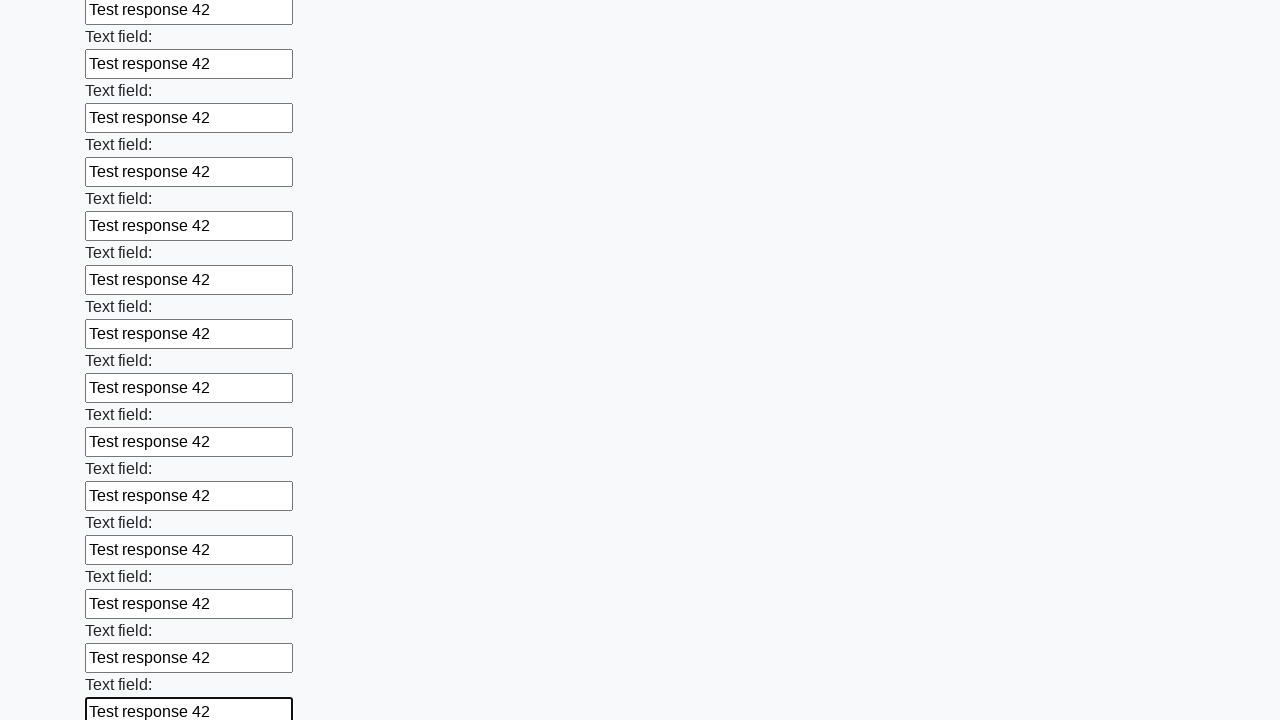

Filled text input field 79 with 'Test response 42' on input[type="text"] >> nth=78
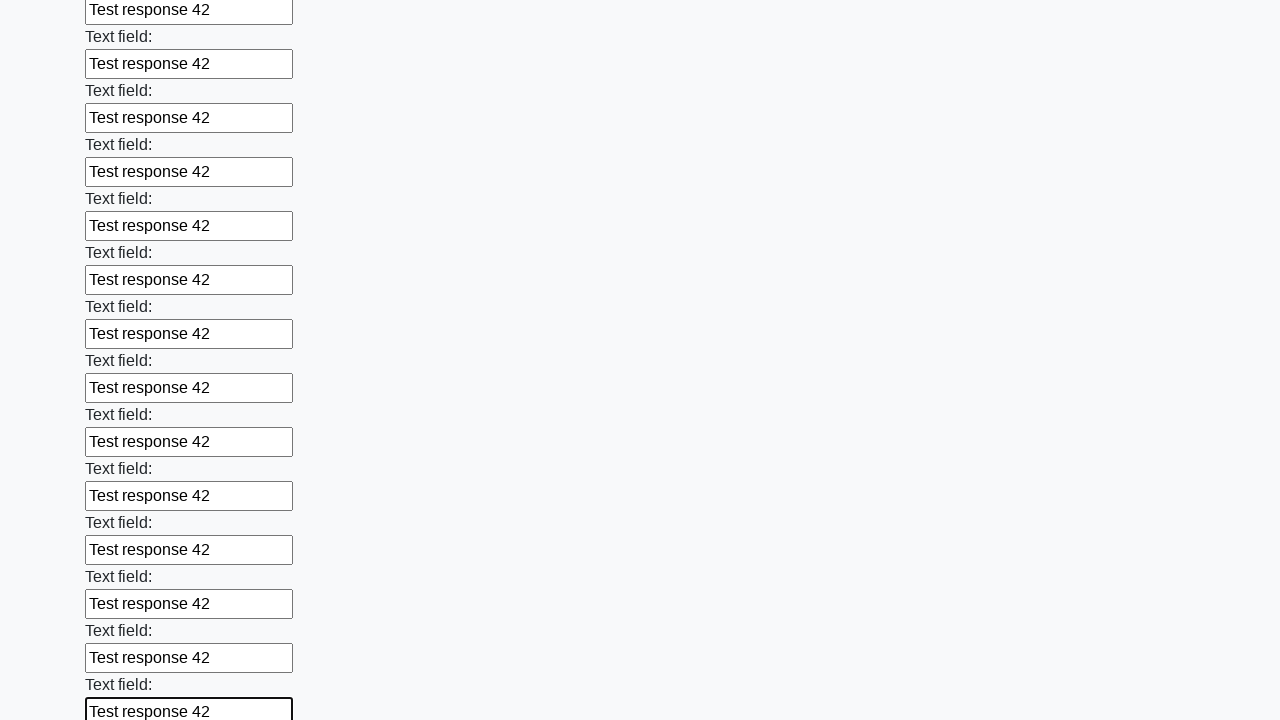

Filled text input field 80 with 'Test response 42' on input[type="text"] >> nth=79
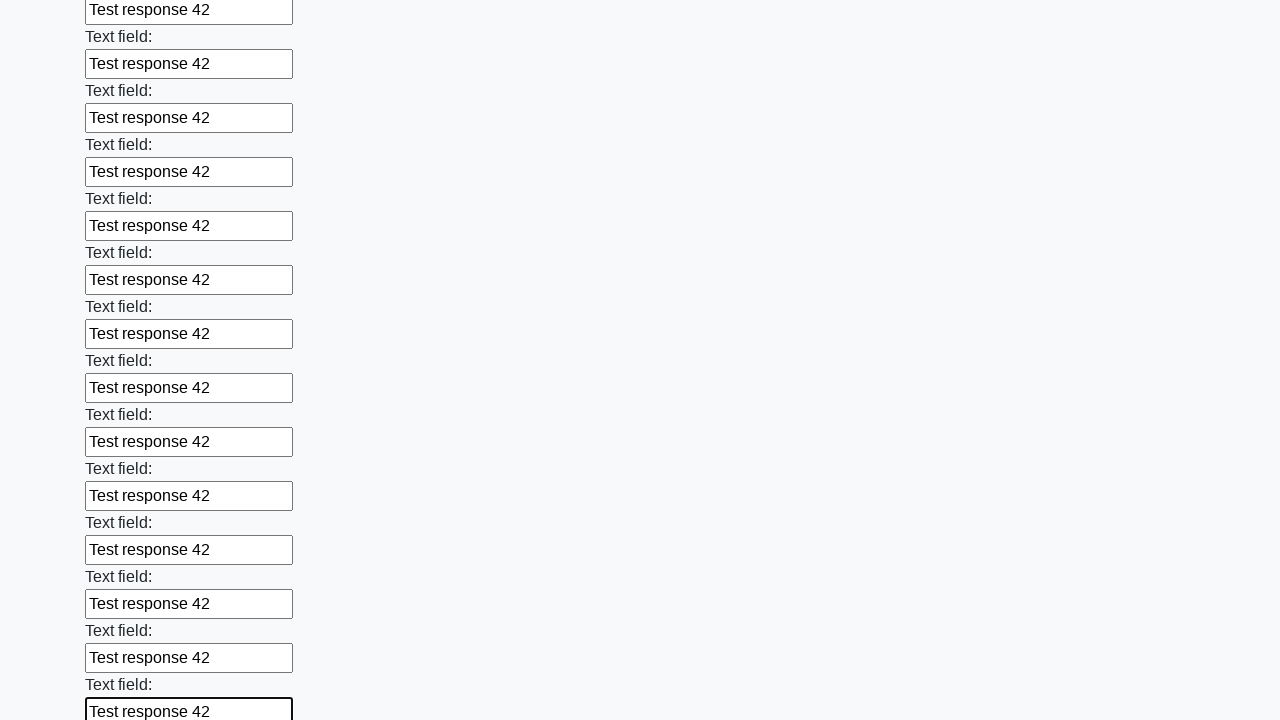

Filled text input field 81 with 'Test response 42' on input[type="text"] >> nth=80
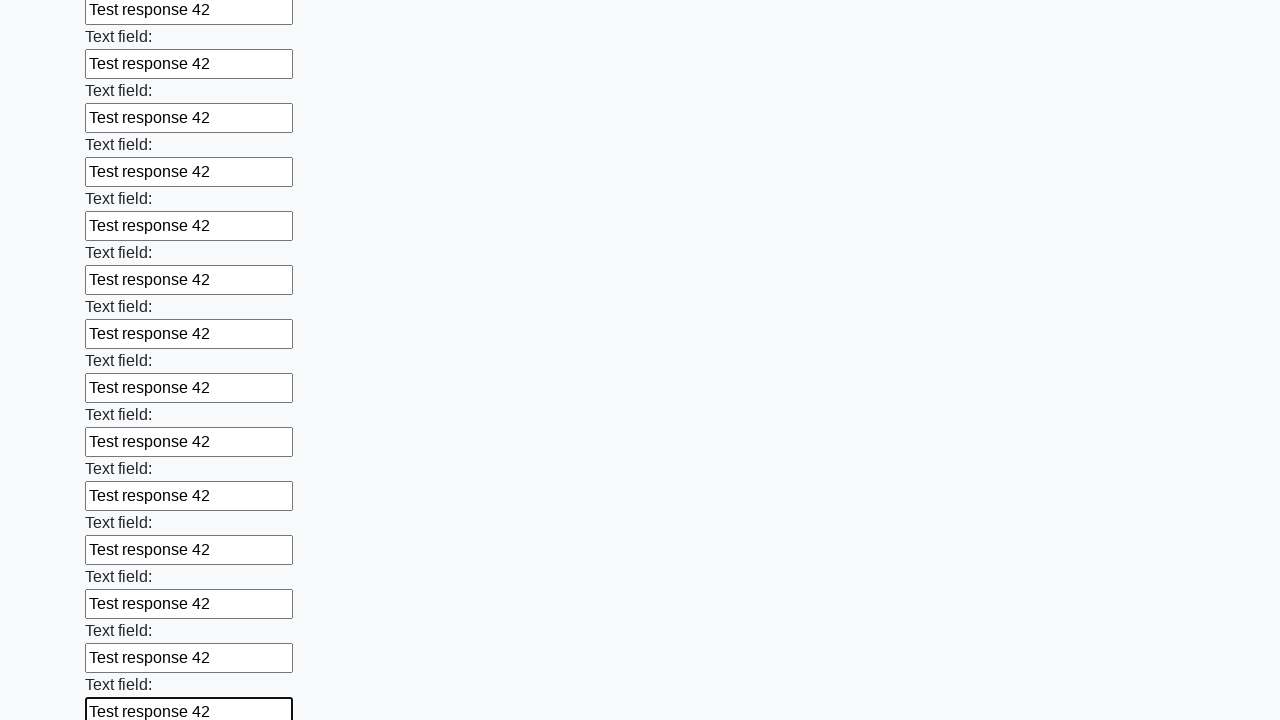

Filled text input field 82 with 'Test response 42' on input[type="text"] >> nth=81
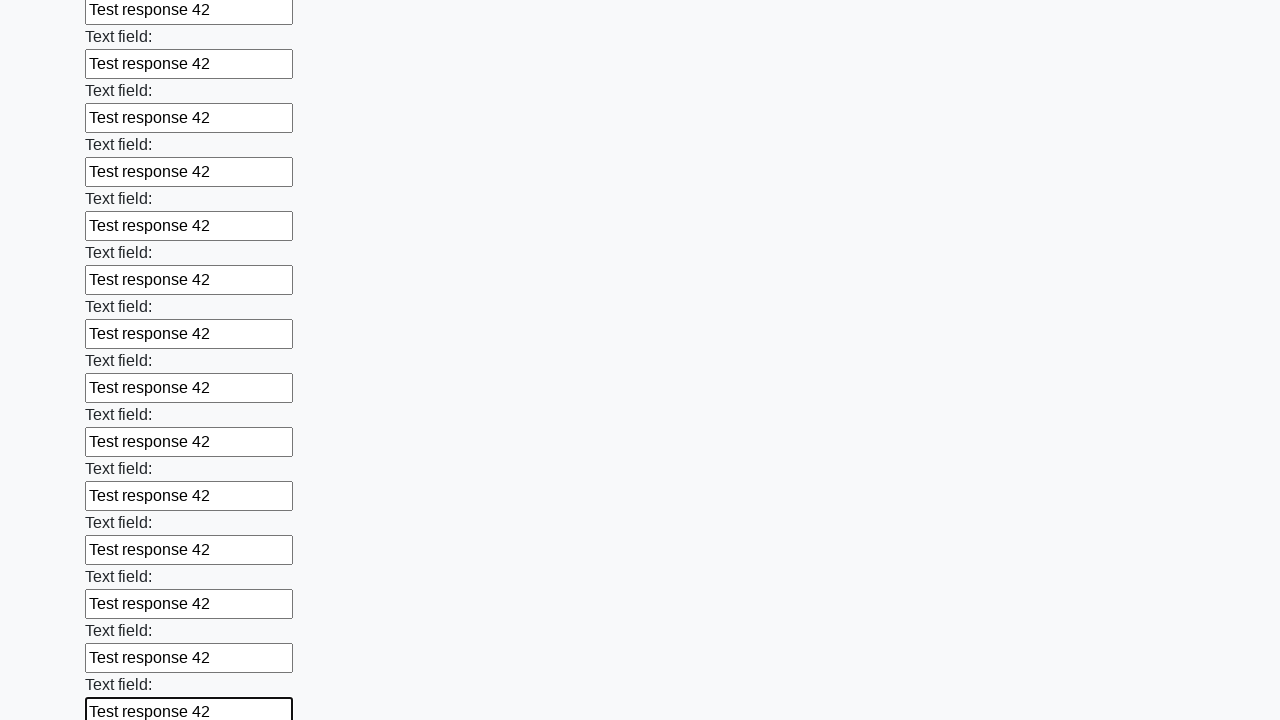

Filled text input field 83 with 'Test response 42' on input[type="text"] >> nth=82
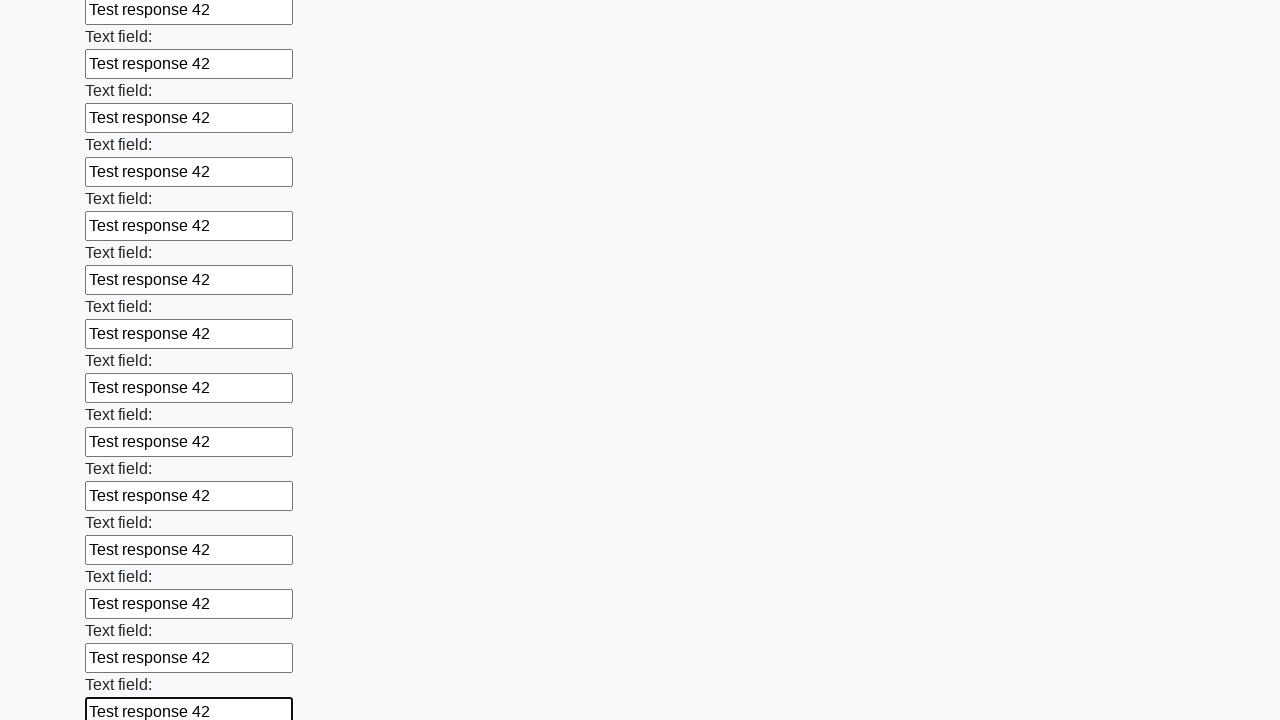

Filled text input field 84 with 'Test response 42' on input[type="text"] >> nth=83
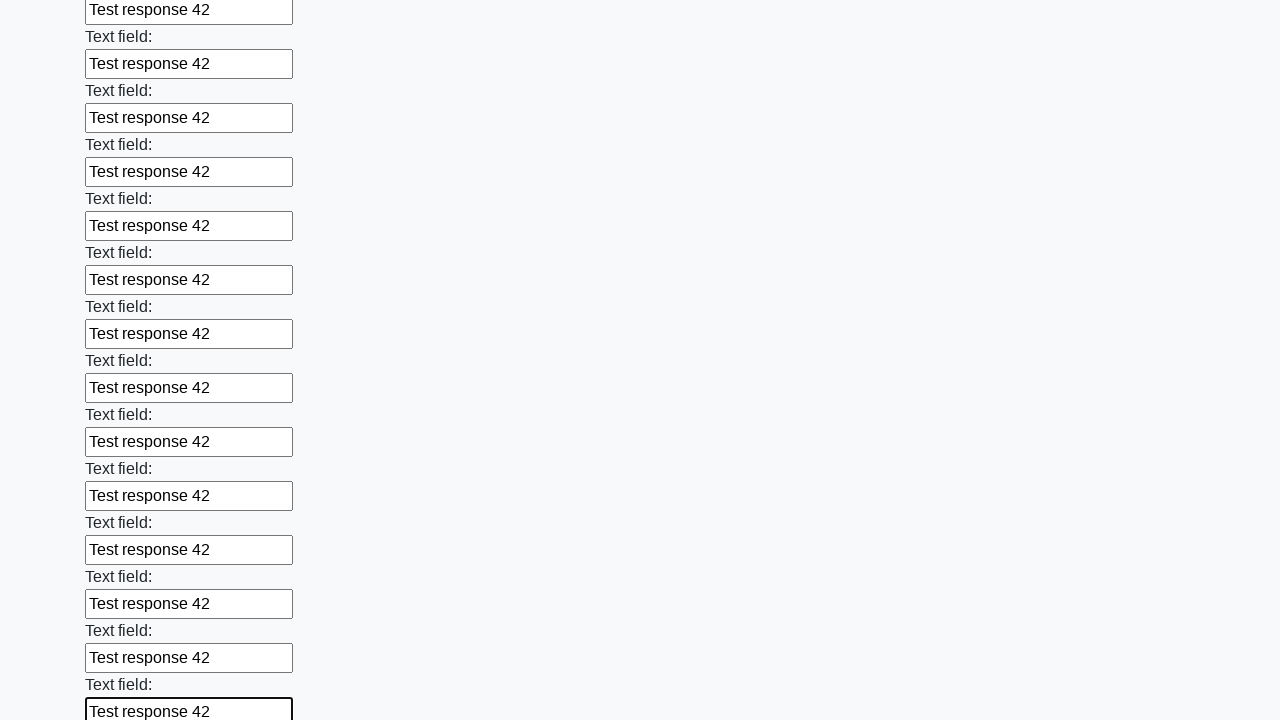

Filled text input field 85 with 'Test response 42' on input[type="text"] >> nth=84
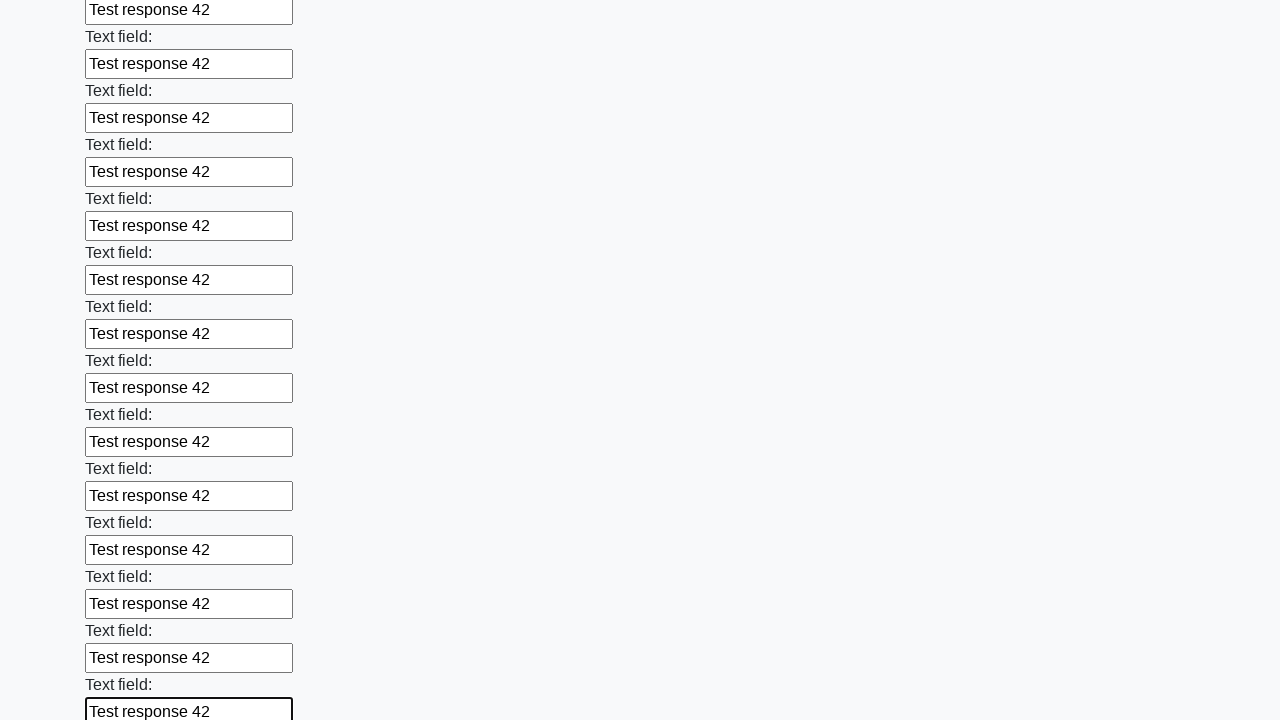

Filled text input field 86 with 'Test response 42' on input[type="text"] >> nth=85
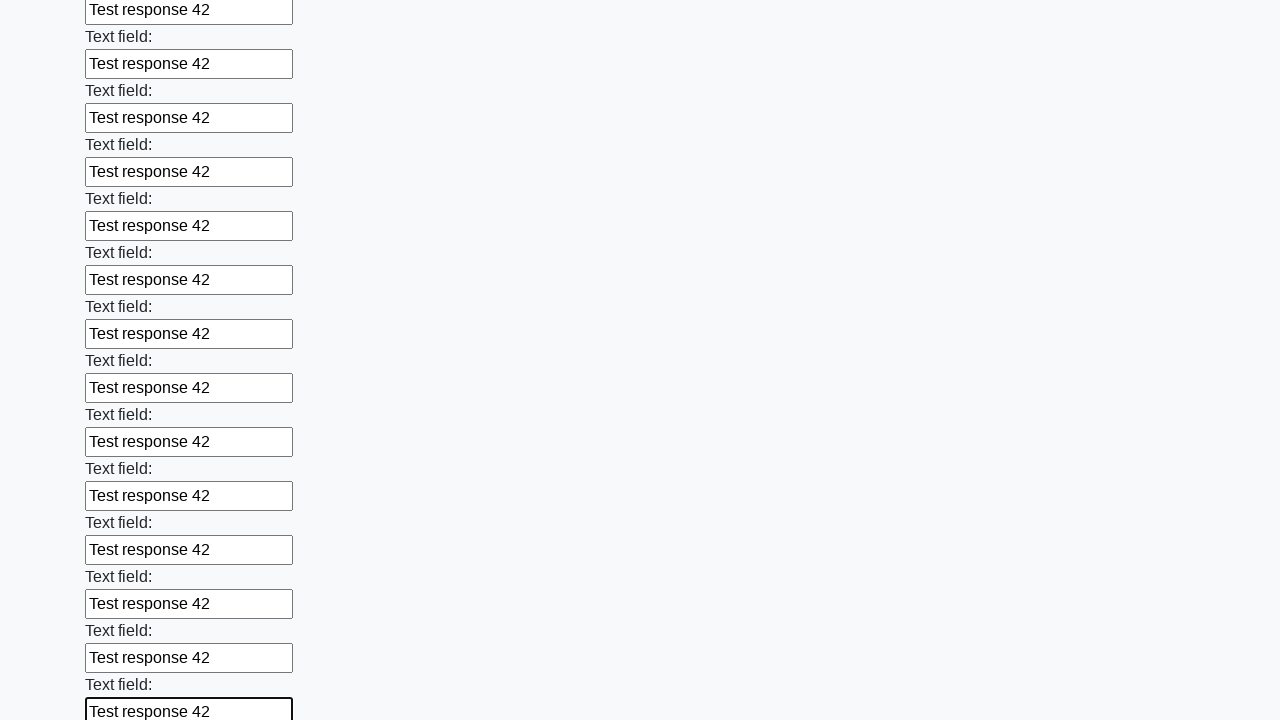

Filled text input field 87 with 'Test response 42' on input[type="text"] >> nth=86
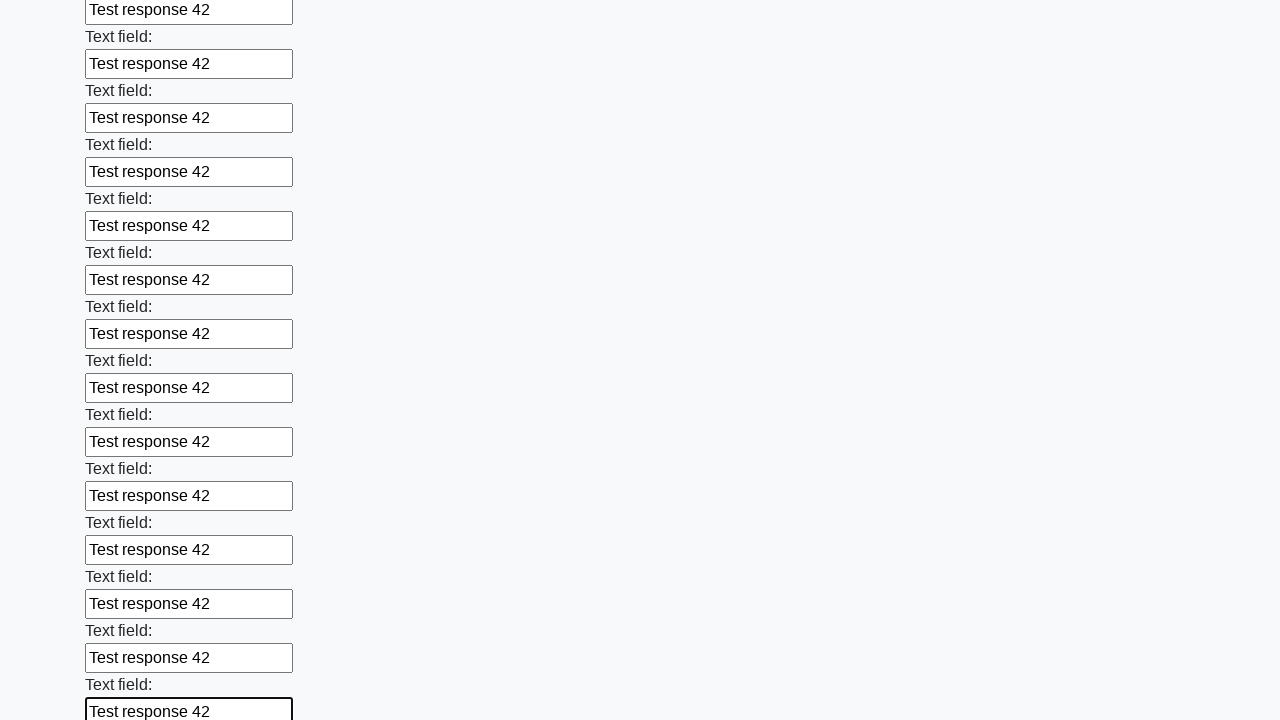

Filled text input field 88 with 'Test response 42' on input[type="text"] >> nth=87
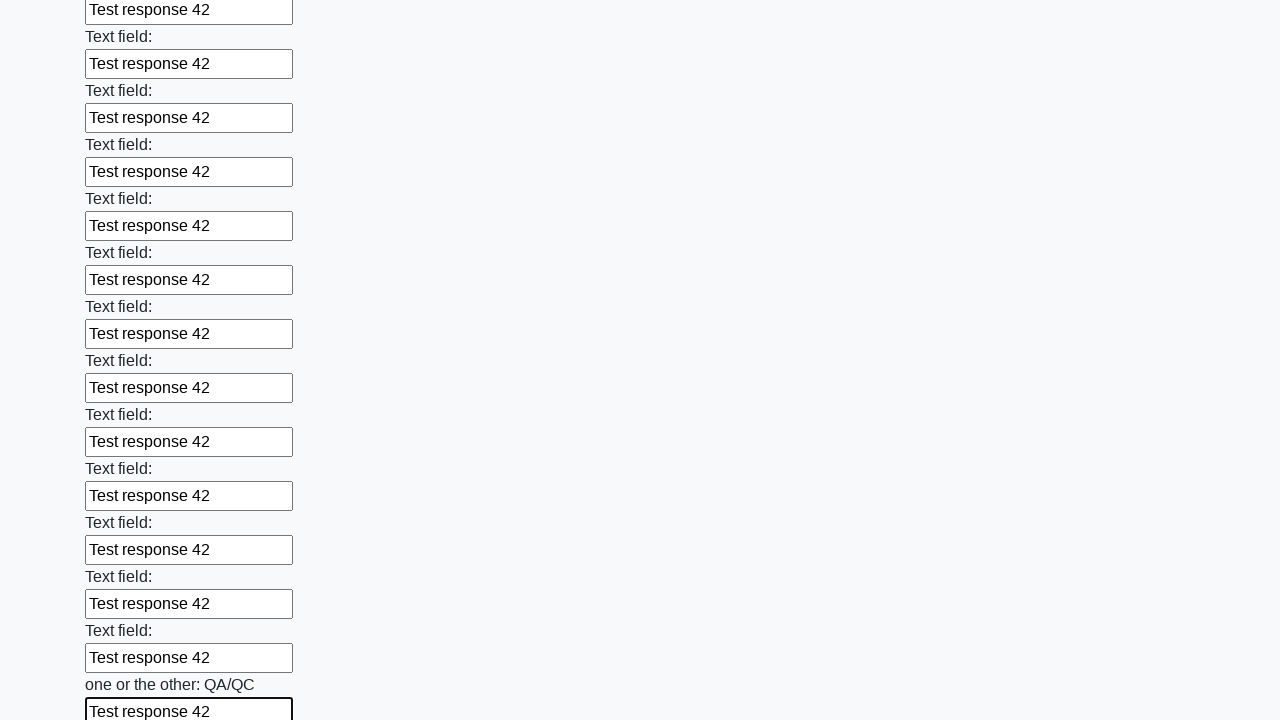

Filled text input field 89 with 'Test response 42' on input[type="text"] >> nth=88
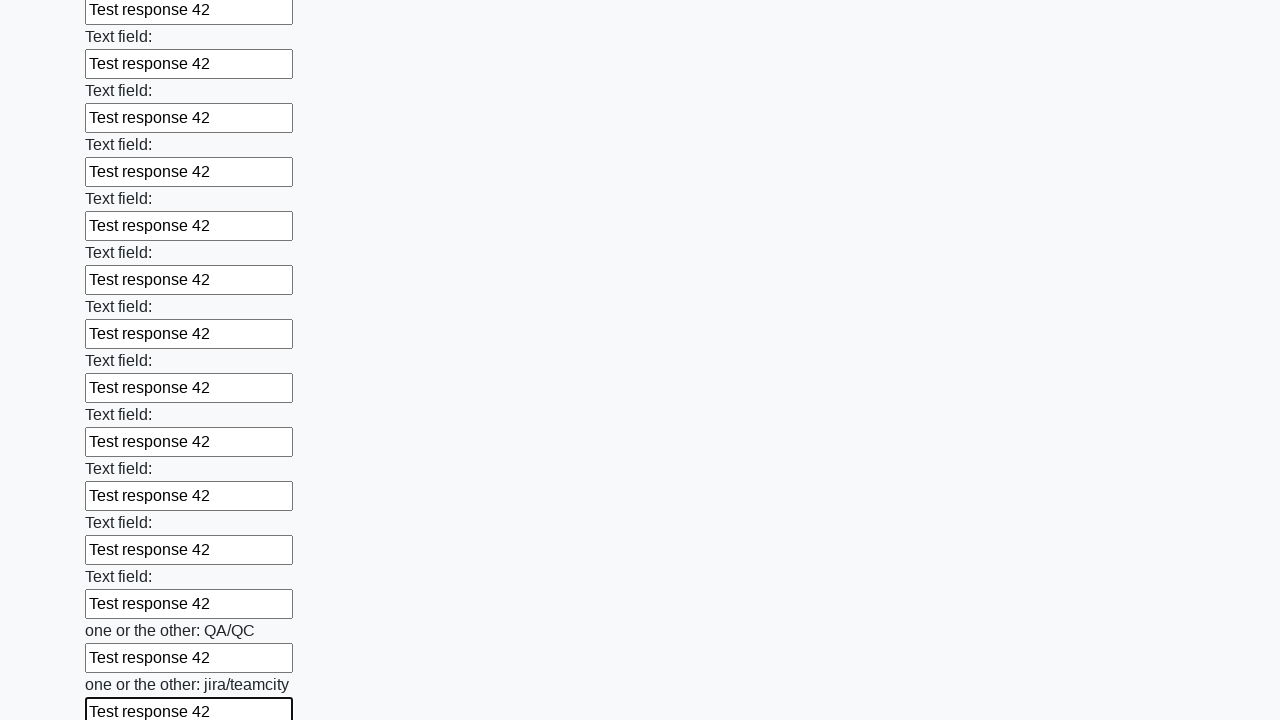

Filled text input field 90 with 'Test response 42' on input[type="text"] >> nth=89
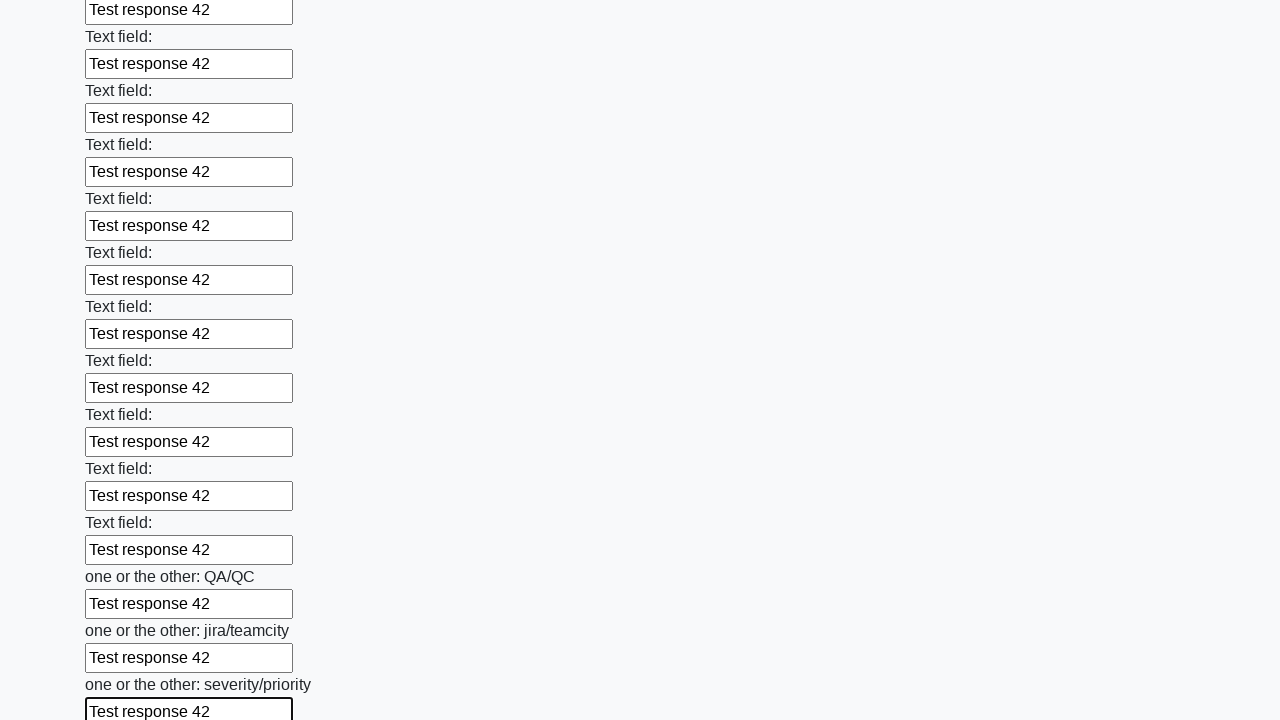

Filled text input field 91 with 'Test response 42' on input[type="text"] >> nth=90
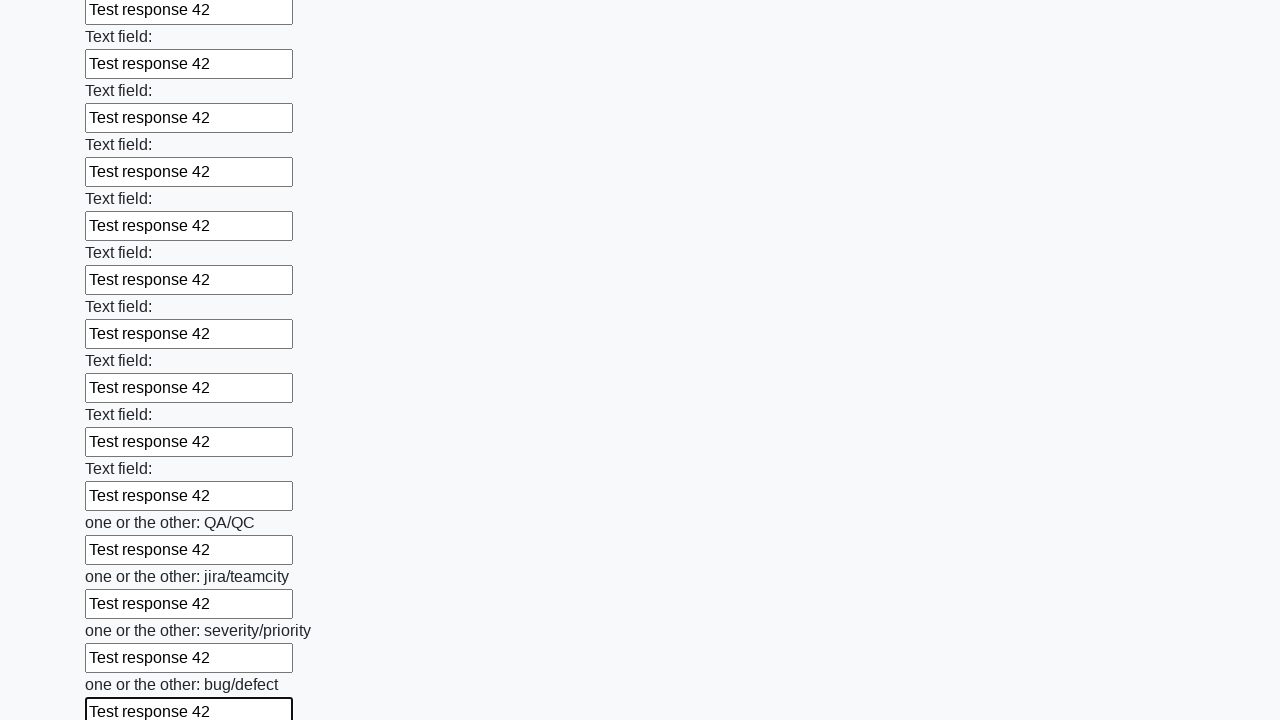

Filled text input field 92 with 'Test response 42' on input[type="text"] >> nth=91
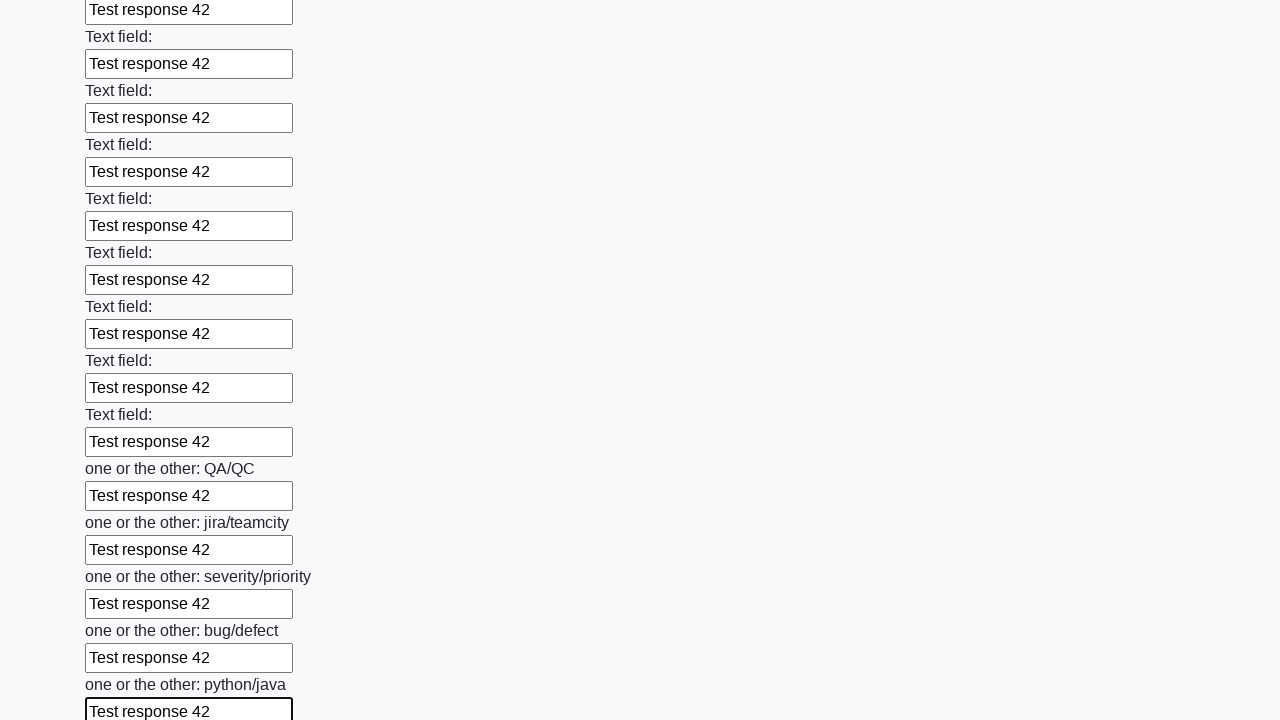

Filled text input field 93 with 'Test response 42' on input[type="text"] >> nth=92
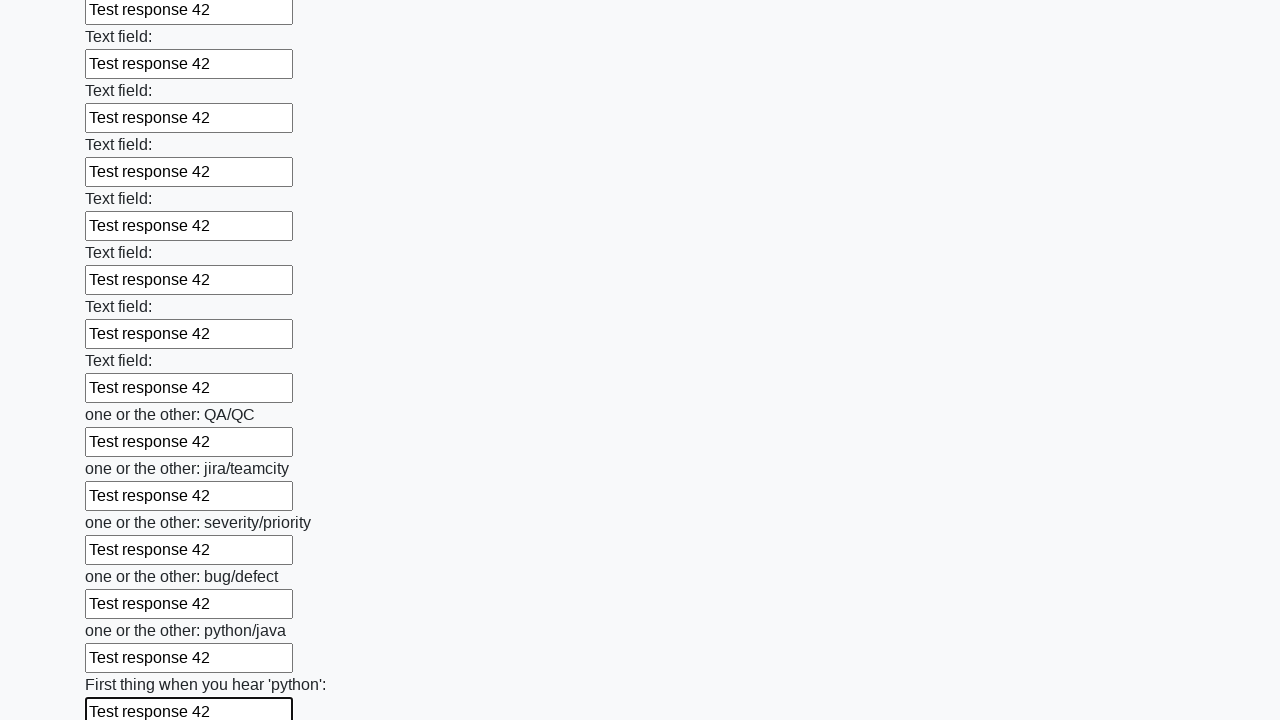

Filled text input field 94 with 'Test response 42' on input[type="text"] >> nth=93
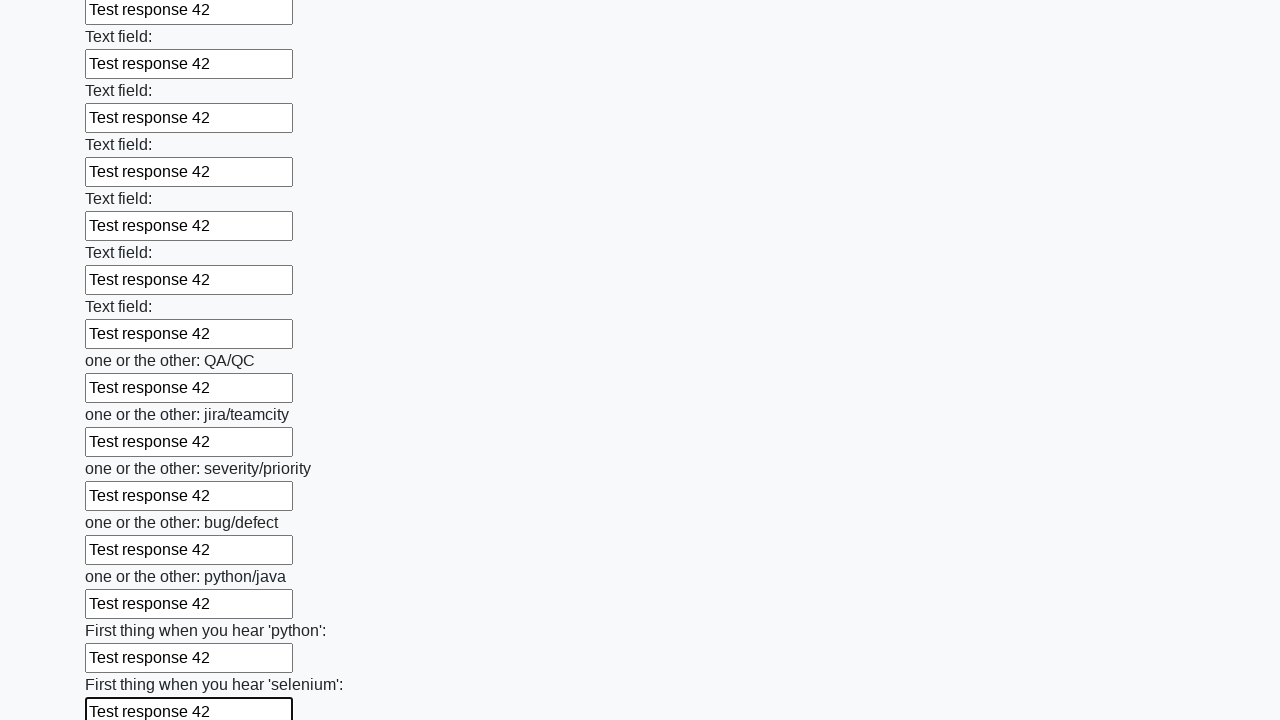

Filled text input field 95 with 'Test response 42' on input[type="text"] >> nth=94
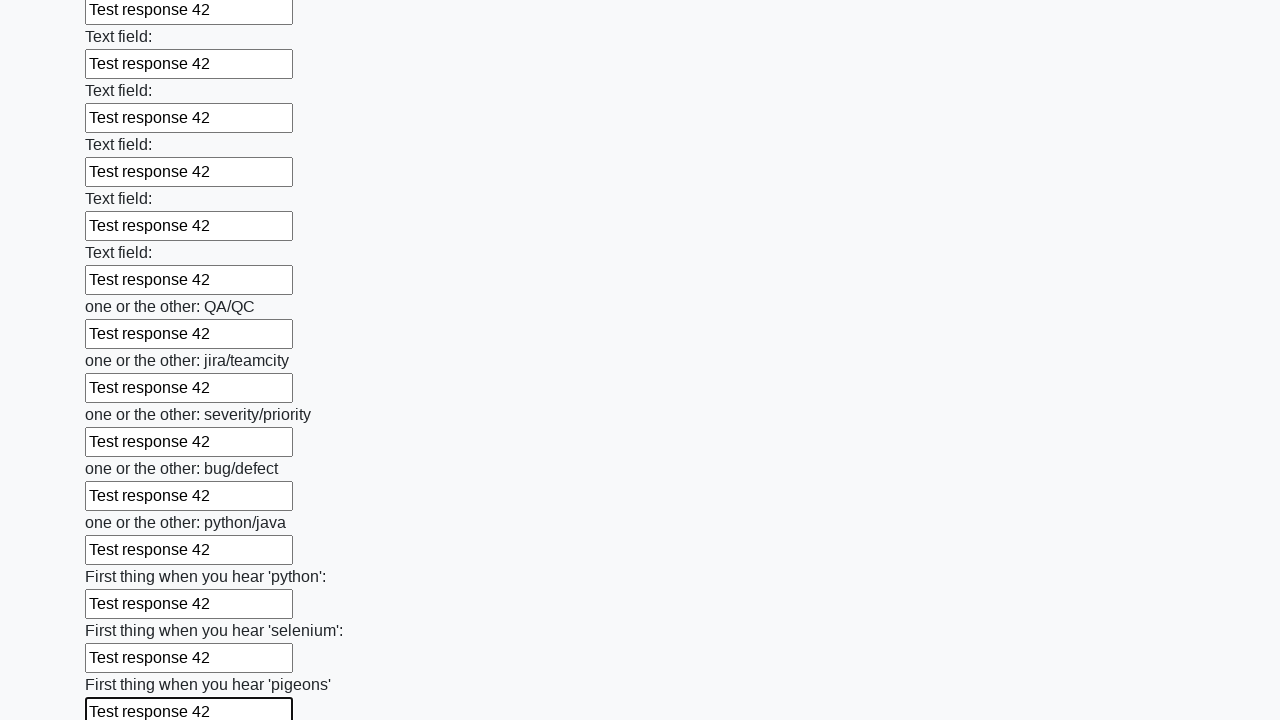

Filled text input field 96 with 'Test response 42' on input[type="text"] >> nth=95
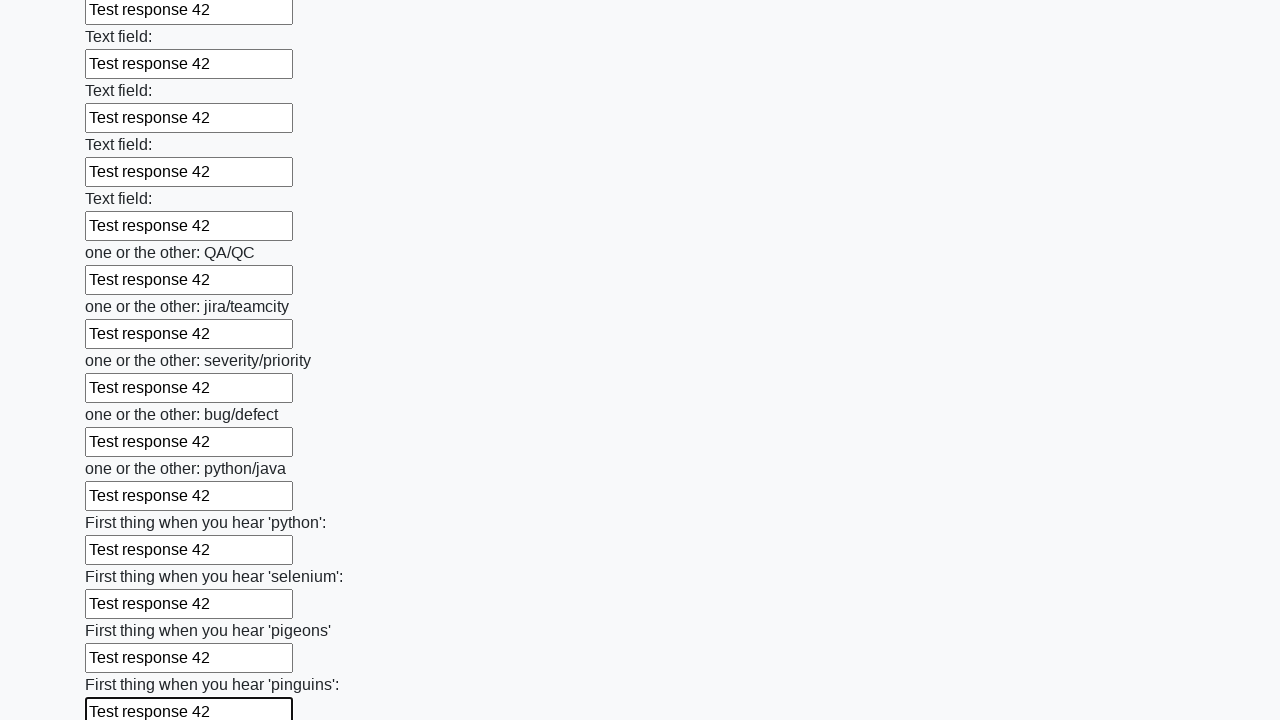

Filled text input field 97 with 'Test response 42' on input[type="text"] >> nth=96
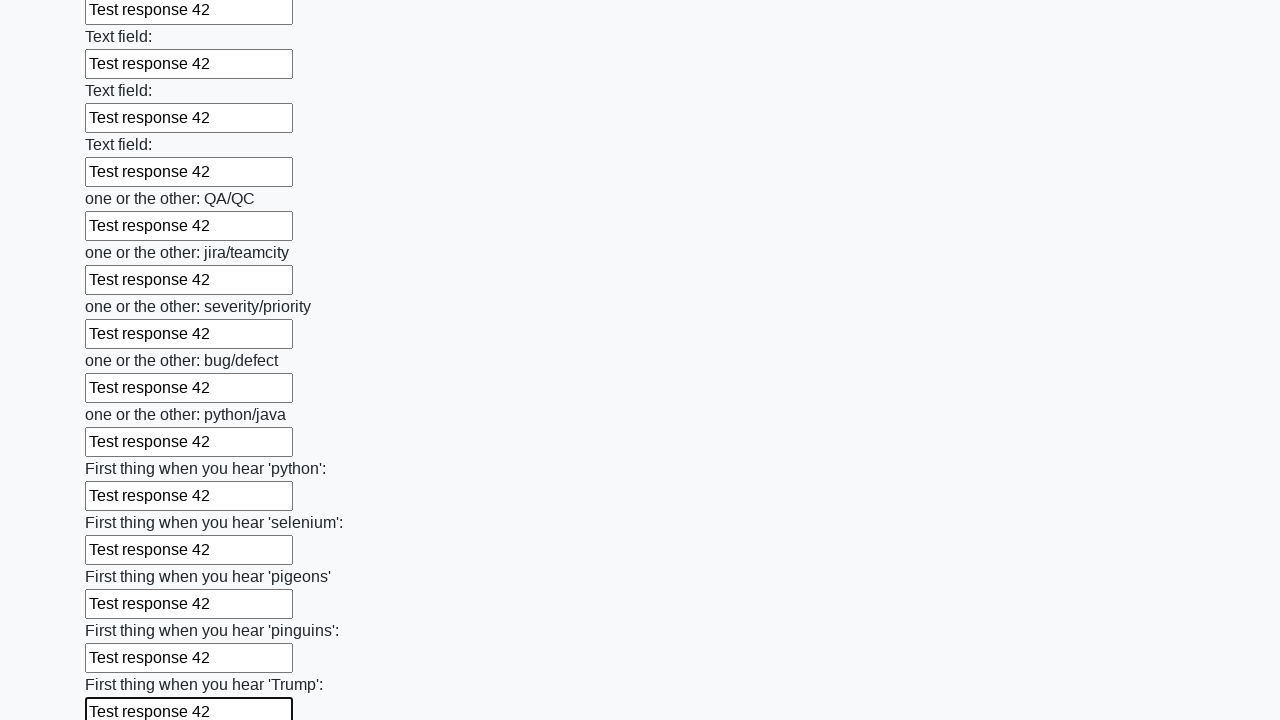

Filled text input field 98 with 'Test response 42' on input[type="text"] >> nth=97
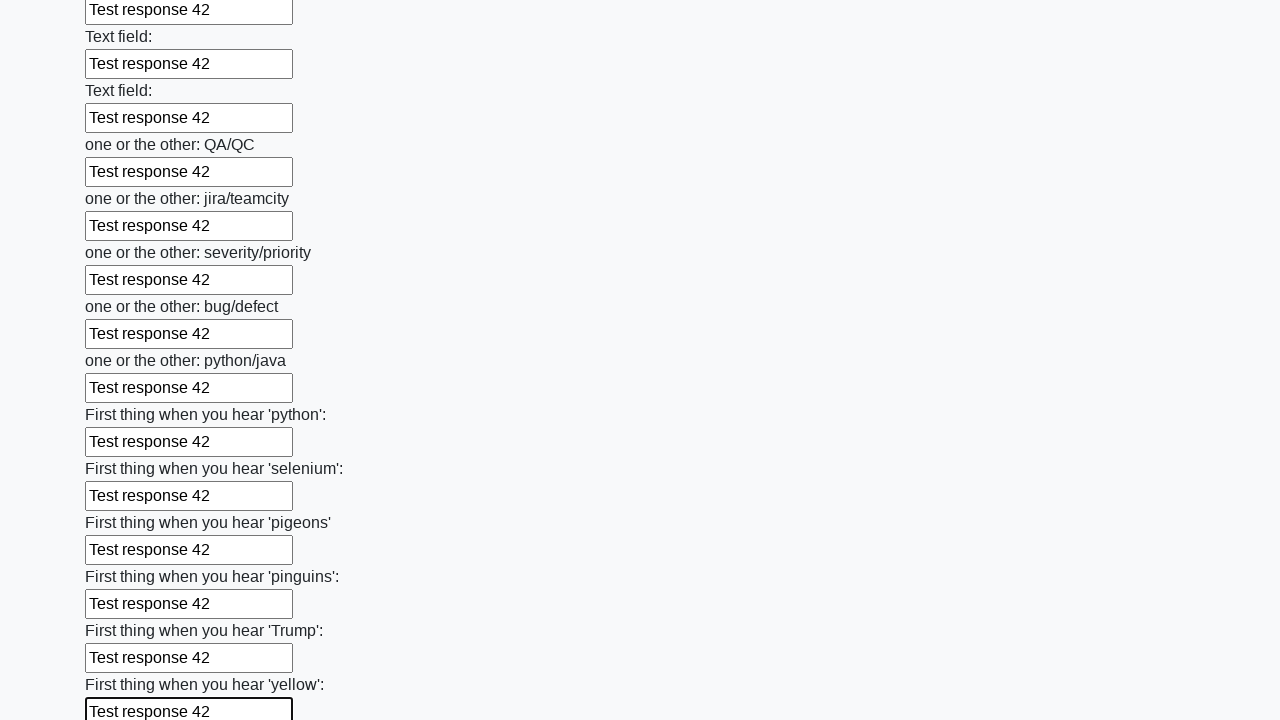

Filled text input field 99 with 'Test response 42' on input[type="text"] >> nth=98
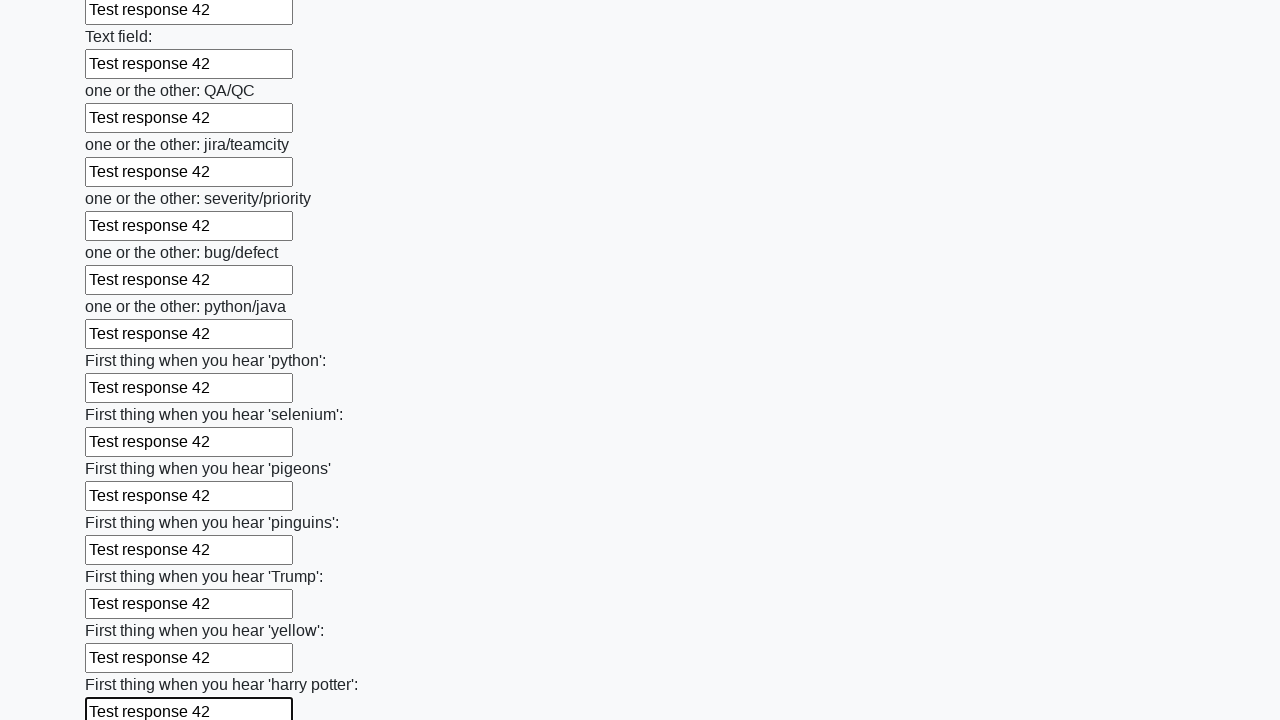

Filled text input field 100 with 'Test response 42' on input[type="text"] >> nth=99
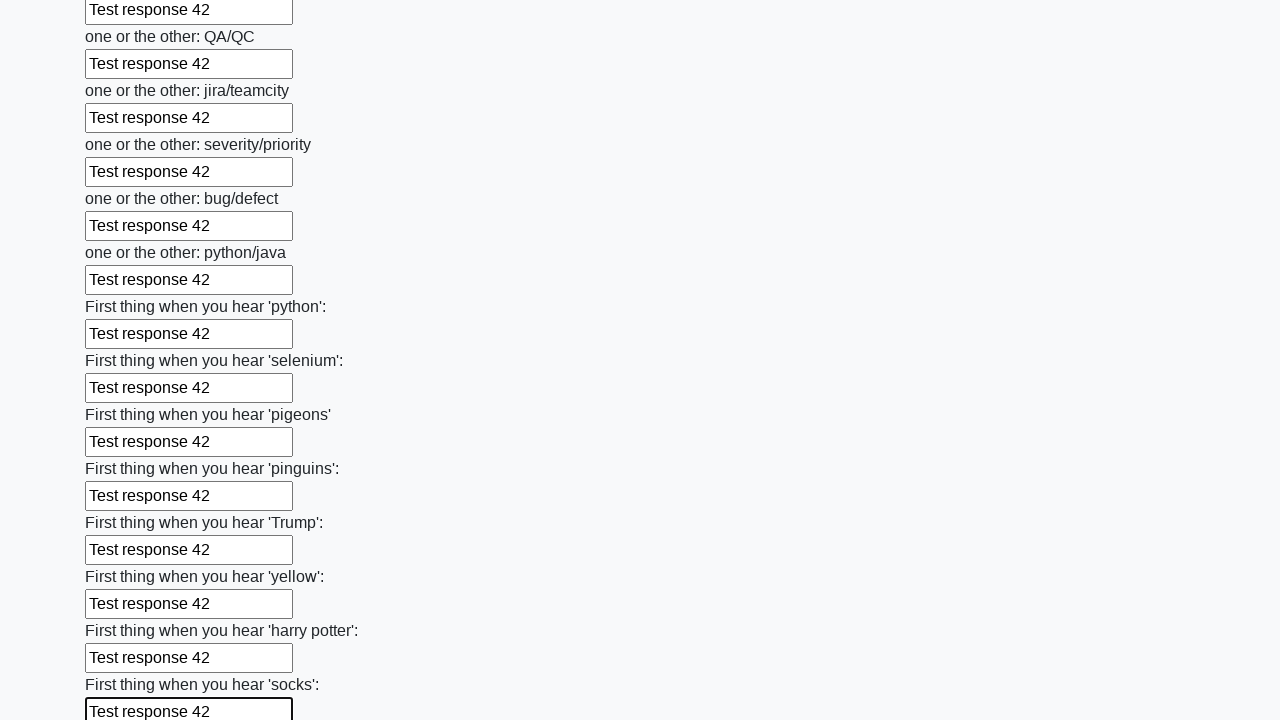

Clicked the submit button to submit the form at (123, 611) on button.btn
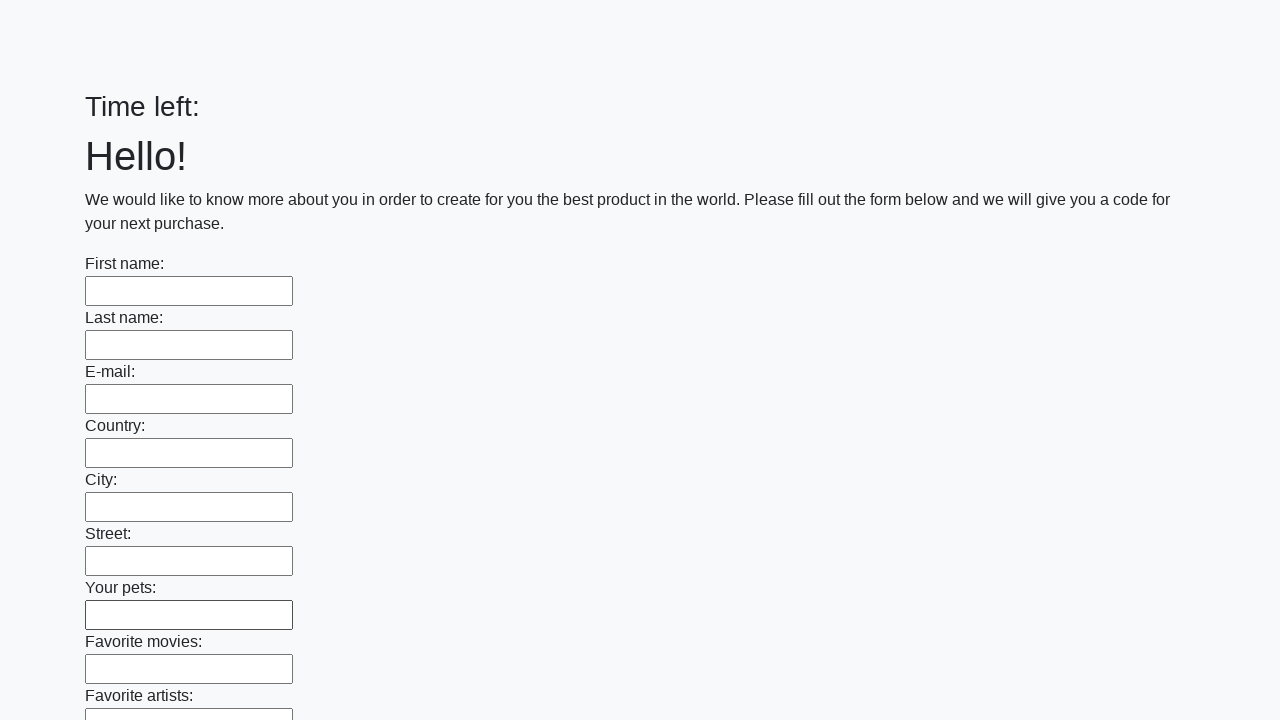

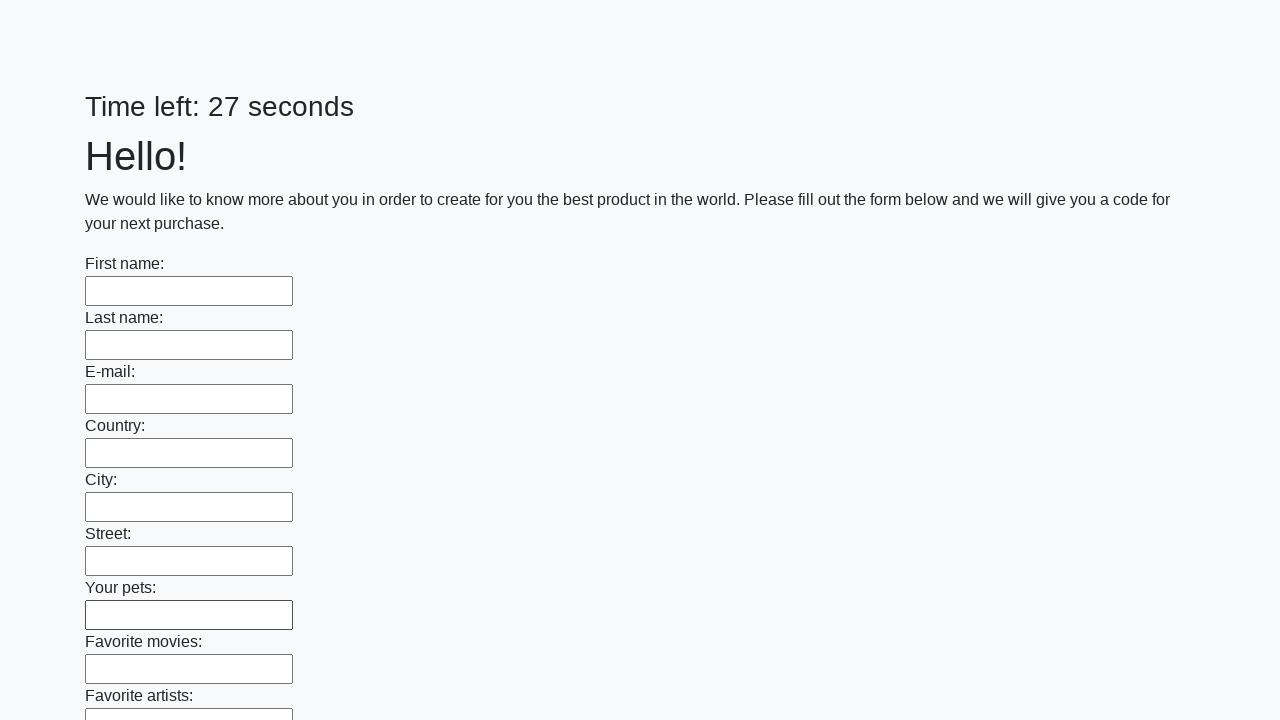